Navigates to a books listing page and performs infinite scrolling until all books are loaded by repeatedly scrolling to the bottom

Starting URL: https://www.booksbykilo.in/new-books

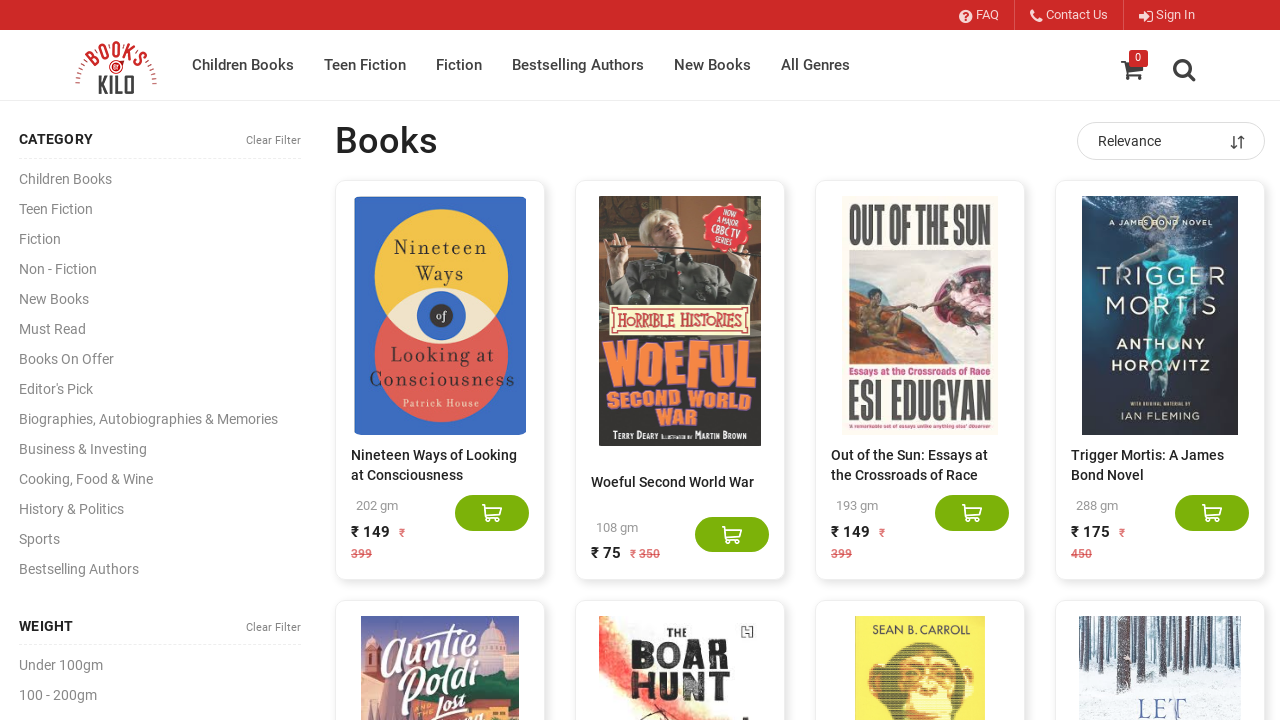

Navigated to Books by Kilo new books page
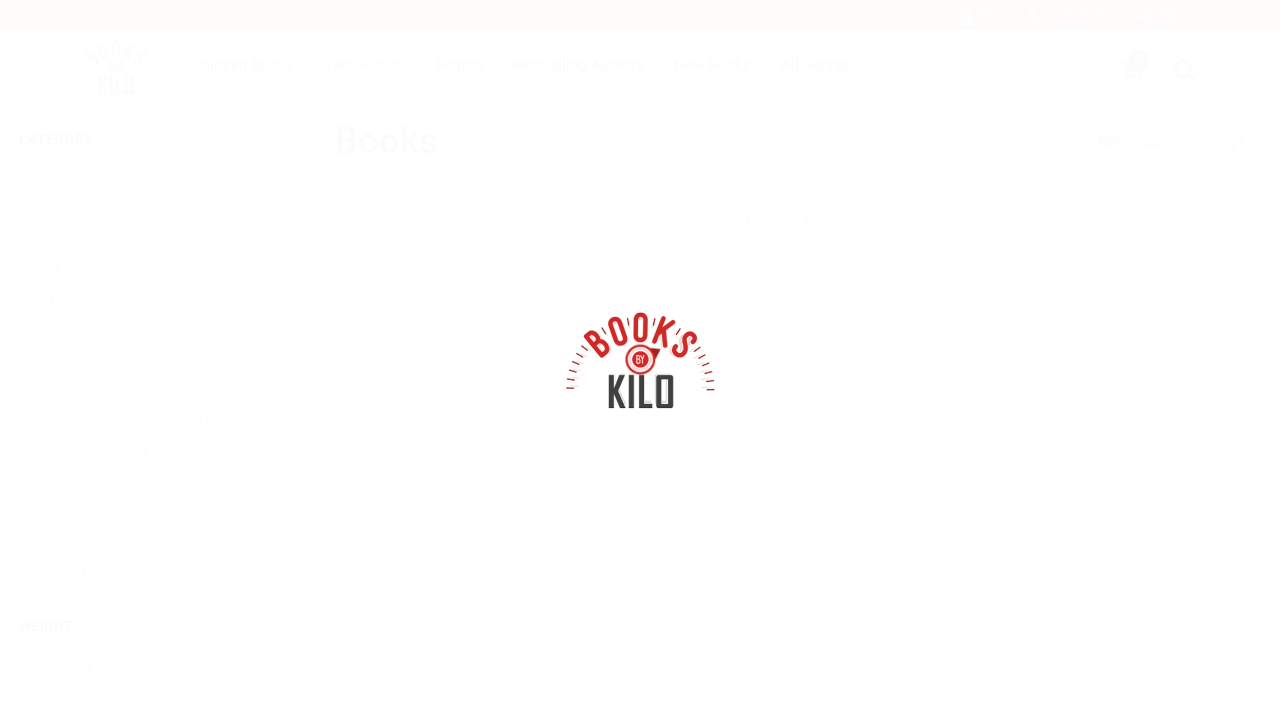

Counted 20 books on page
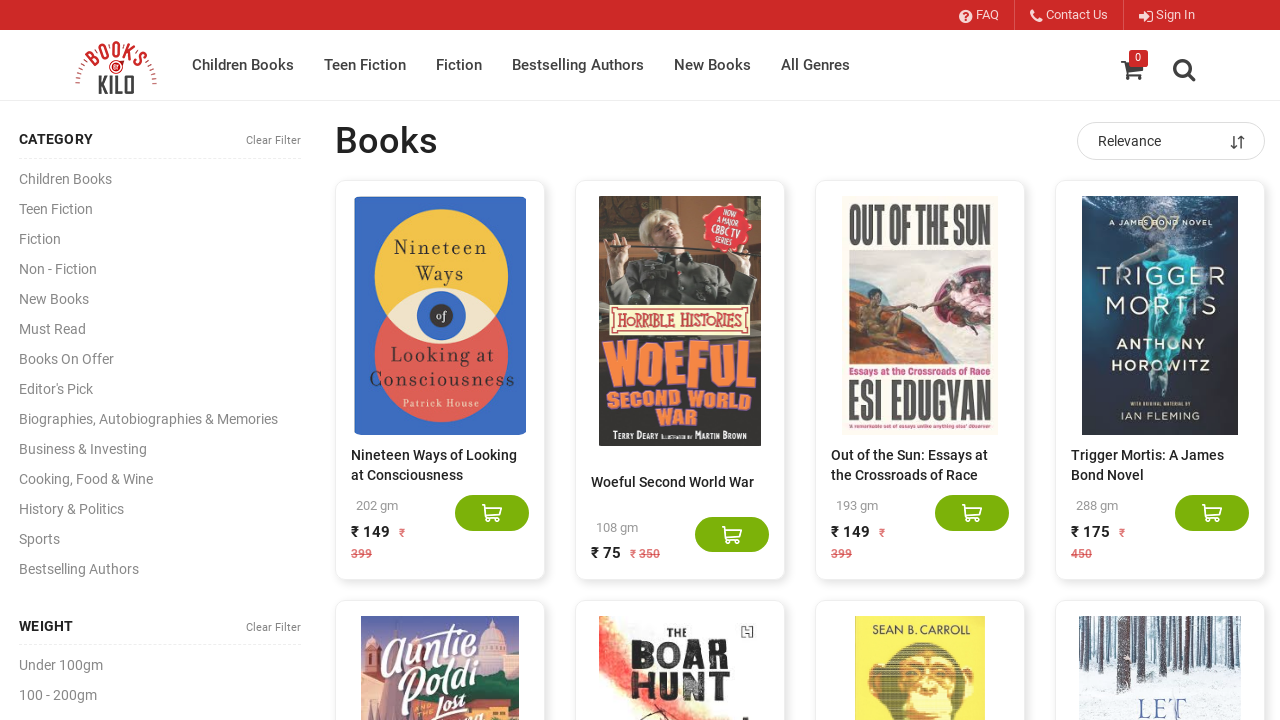

Scrolled to bottom of page to load more books
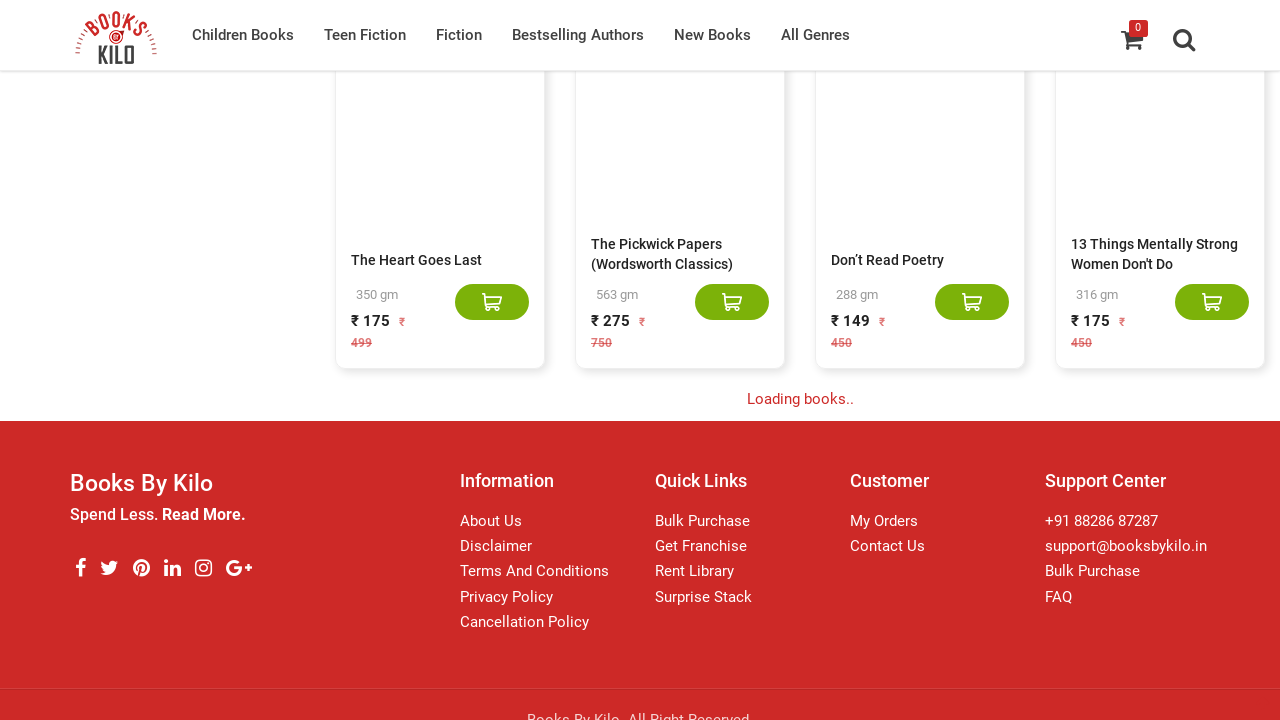

Waited 3 seconds for new content to load
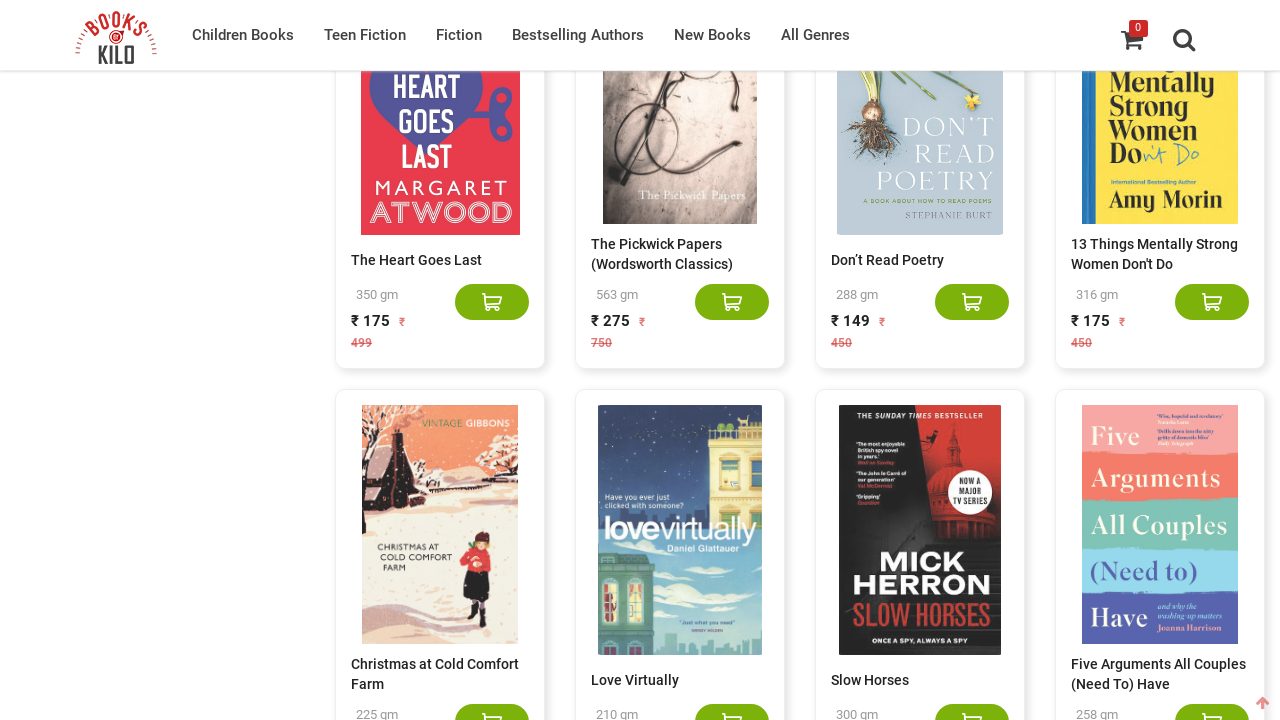

Counted 40 books on page
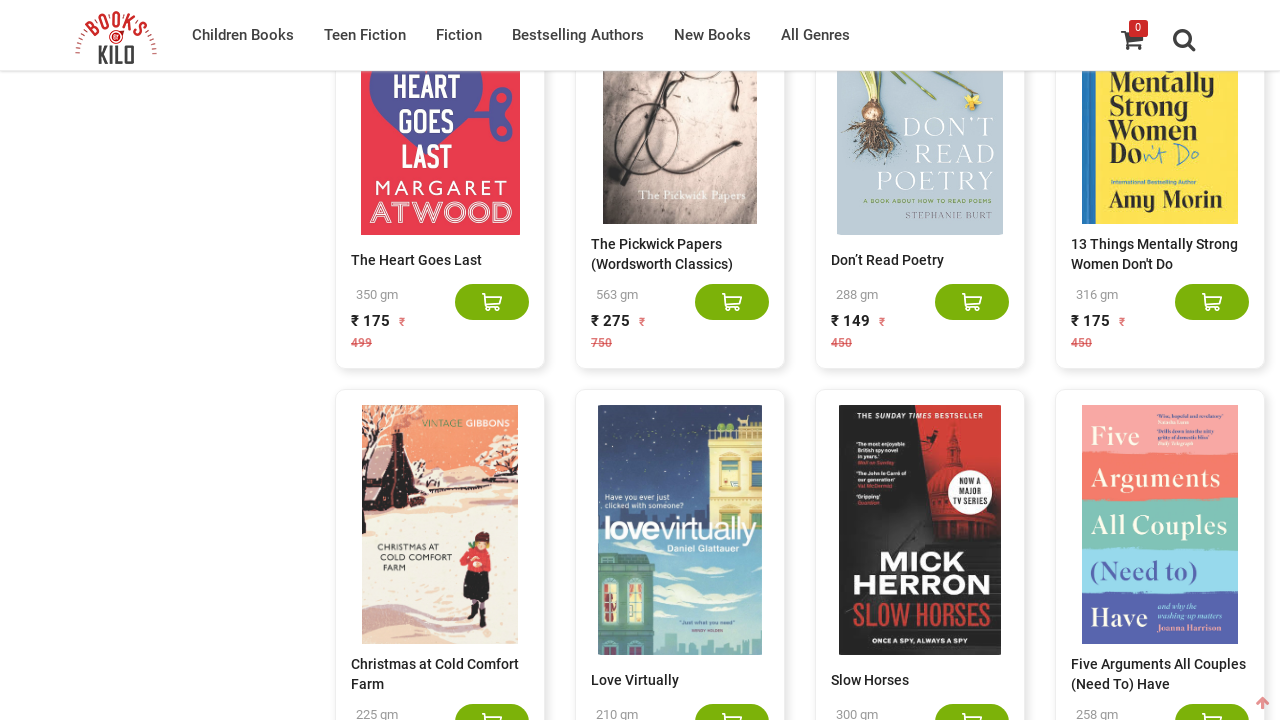

Scrolled to bottom of page to load more books
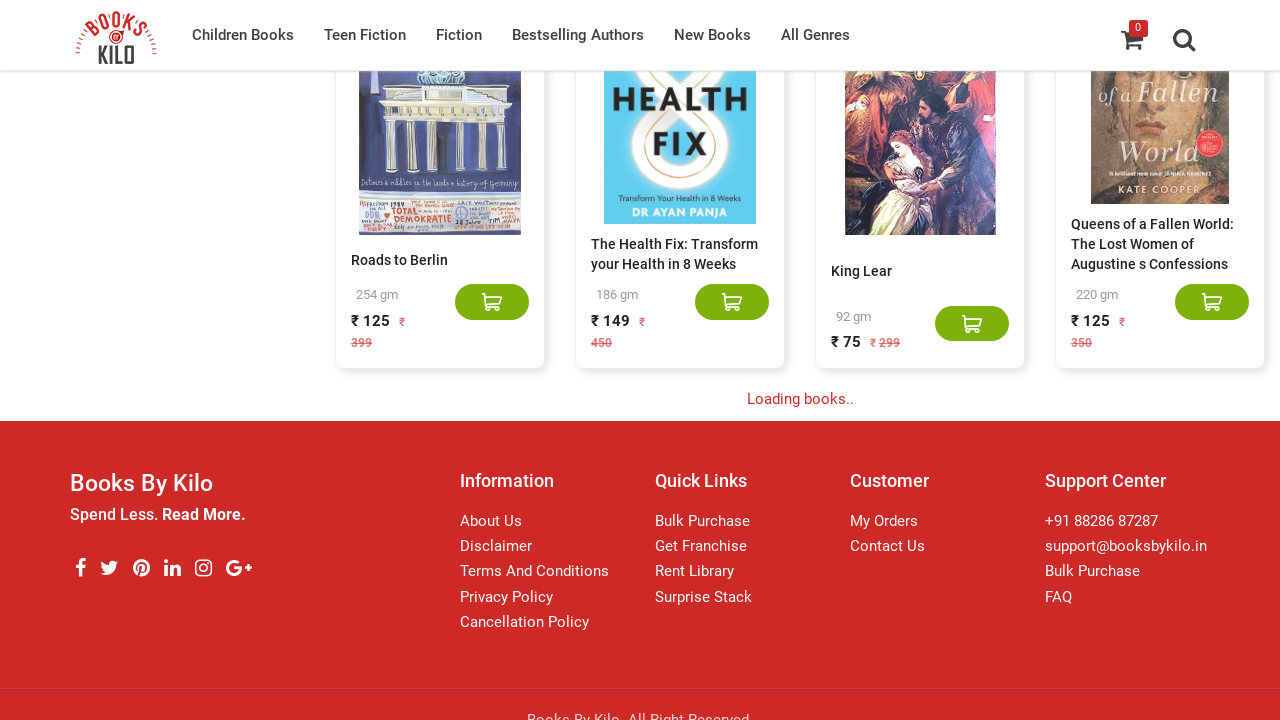

Waited 3 seconds for new content to load
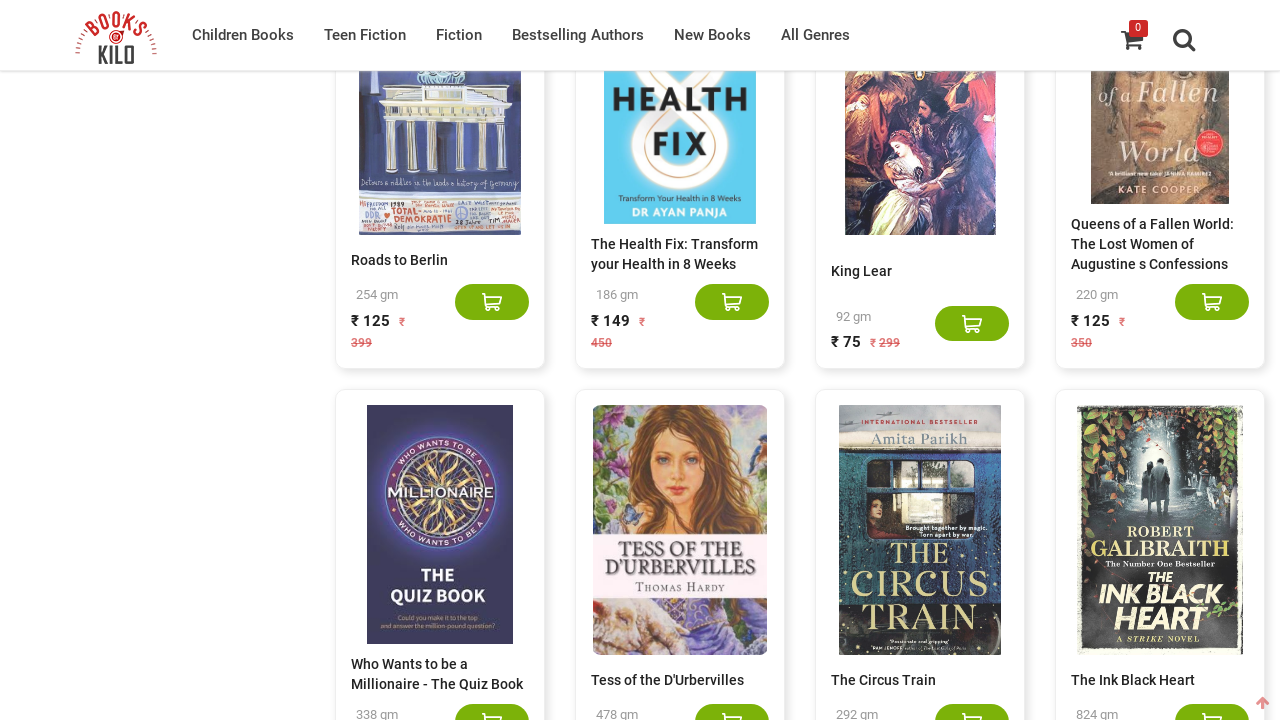

Counted 60 books on page
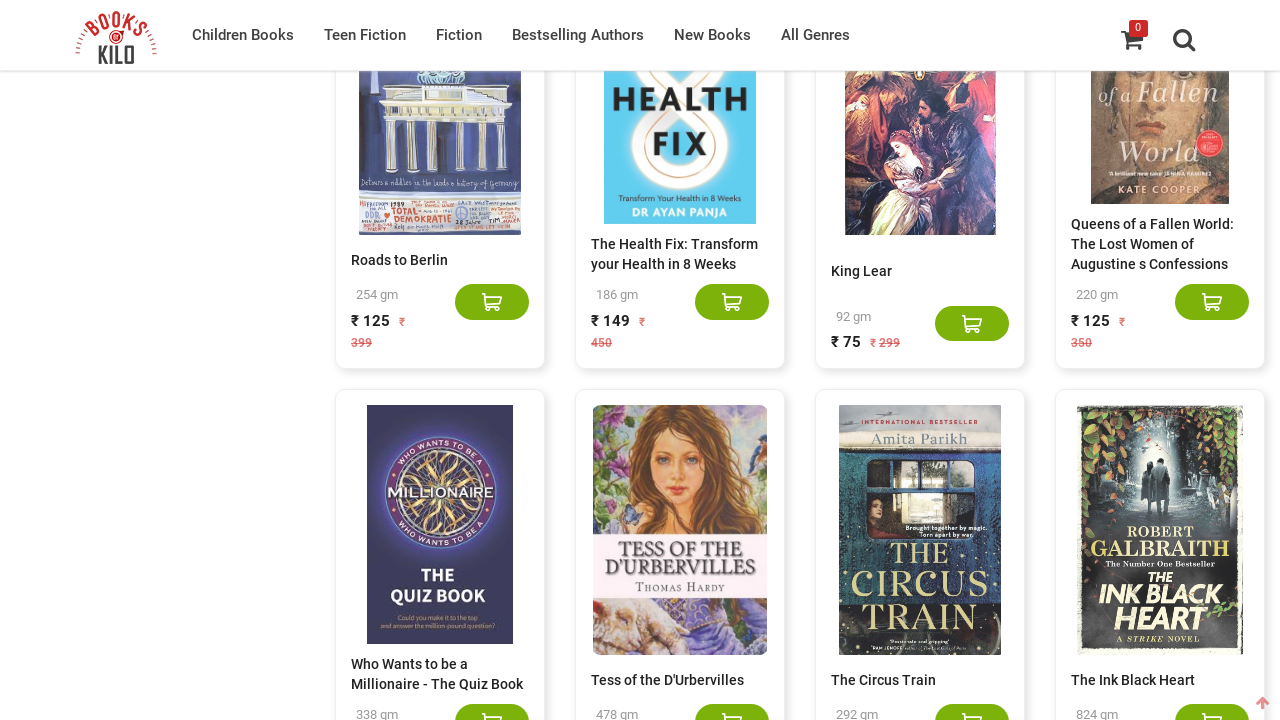

Scrolled to bottom of page to load more books
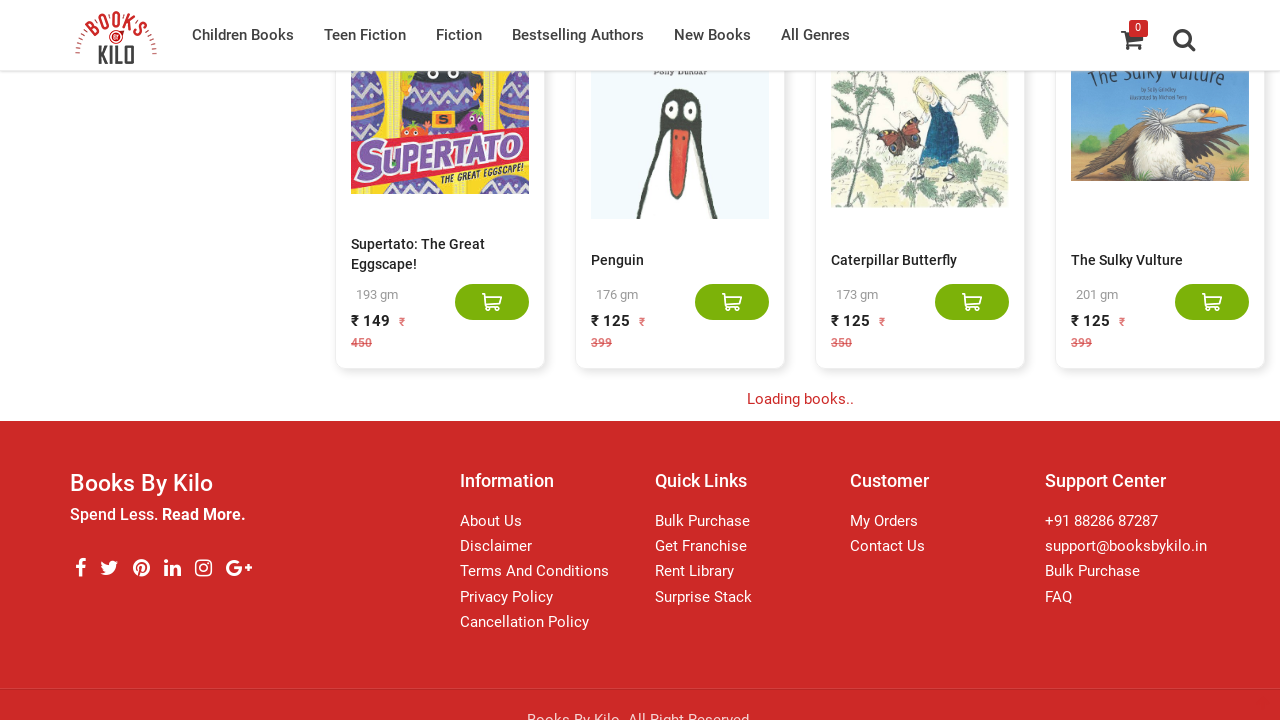

Waited 3 seconds for new content to load
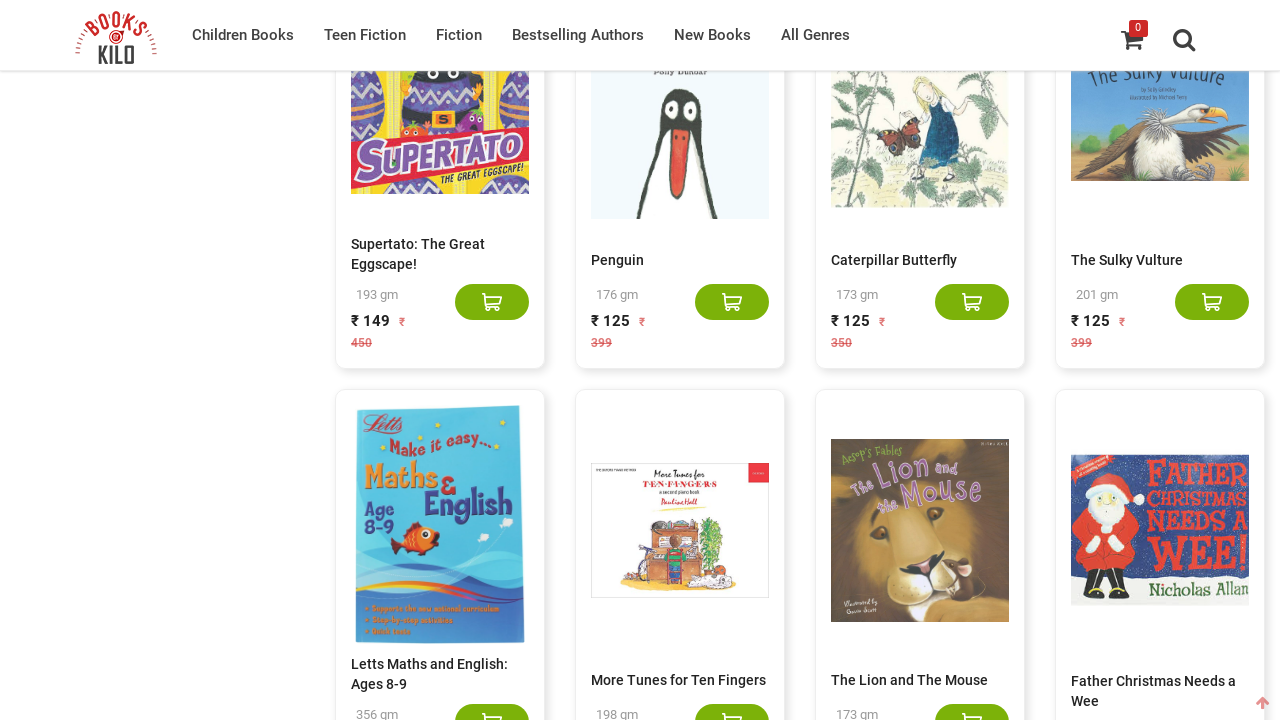

Counted 80 books on page
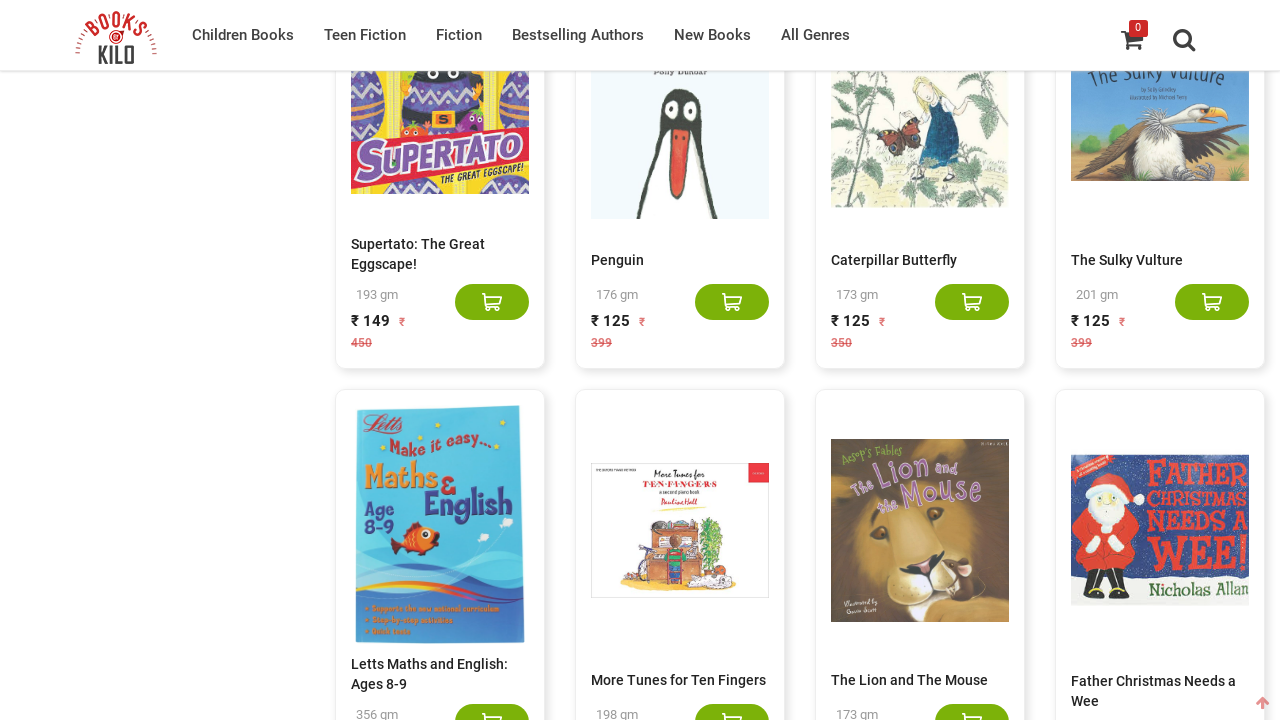

Scrolled to bottom of page to load more books
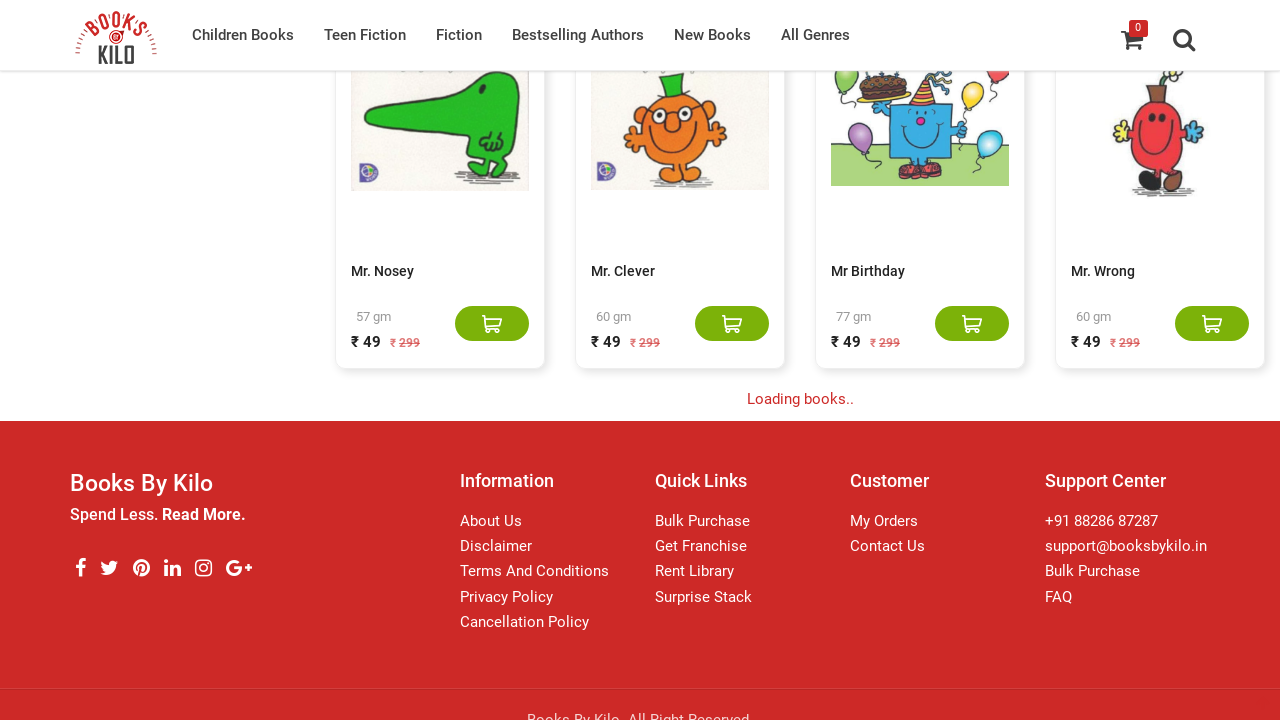

Waited 3 seconds for new content to load
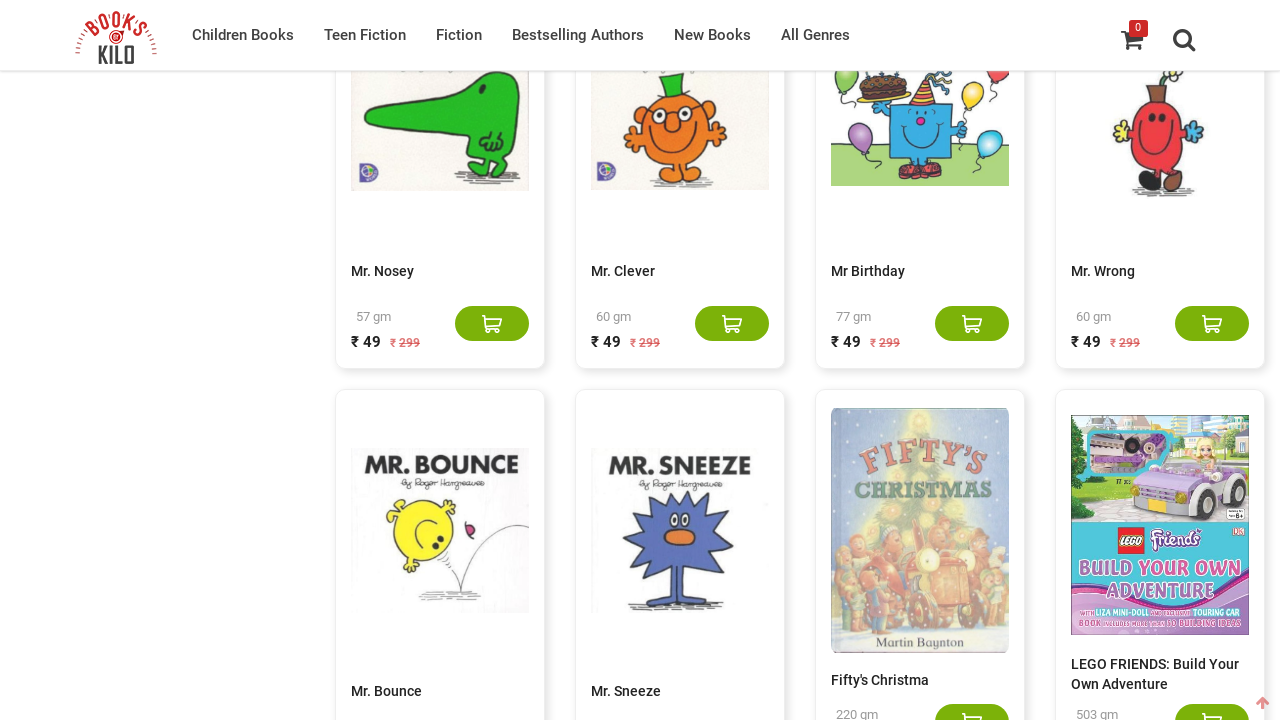

Counted 100 books on page
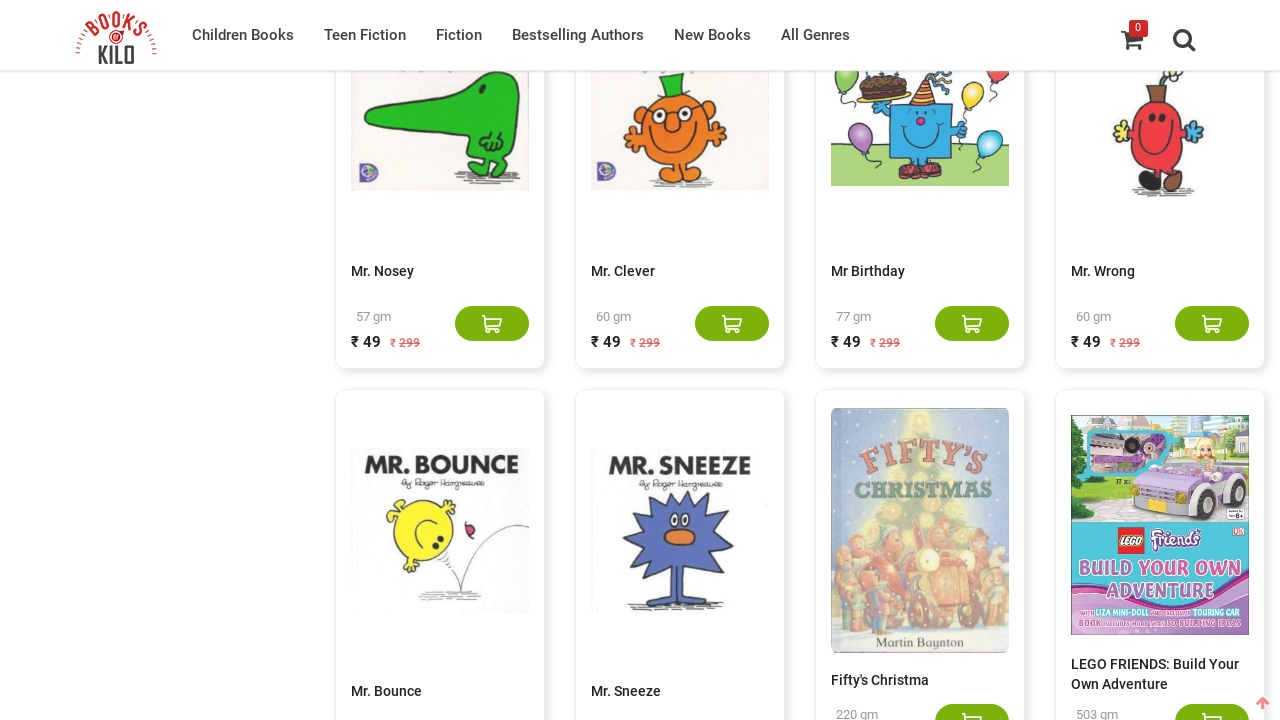

Scrolled to bottom of page to load more books
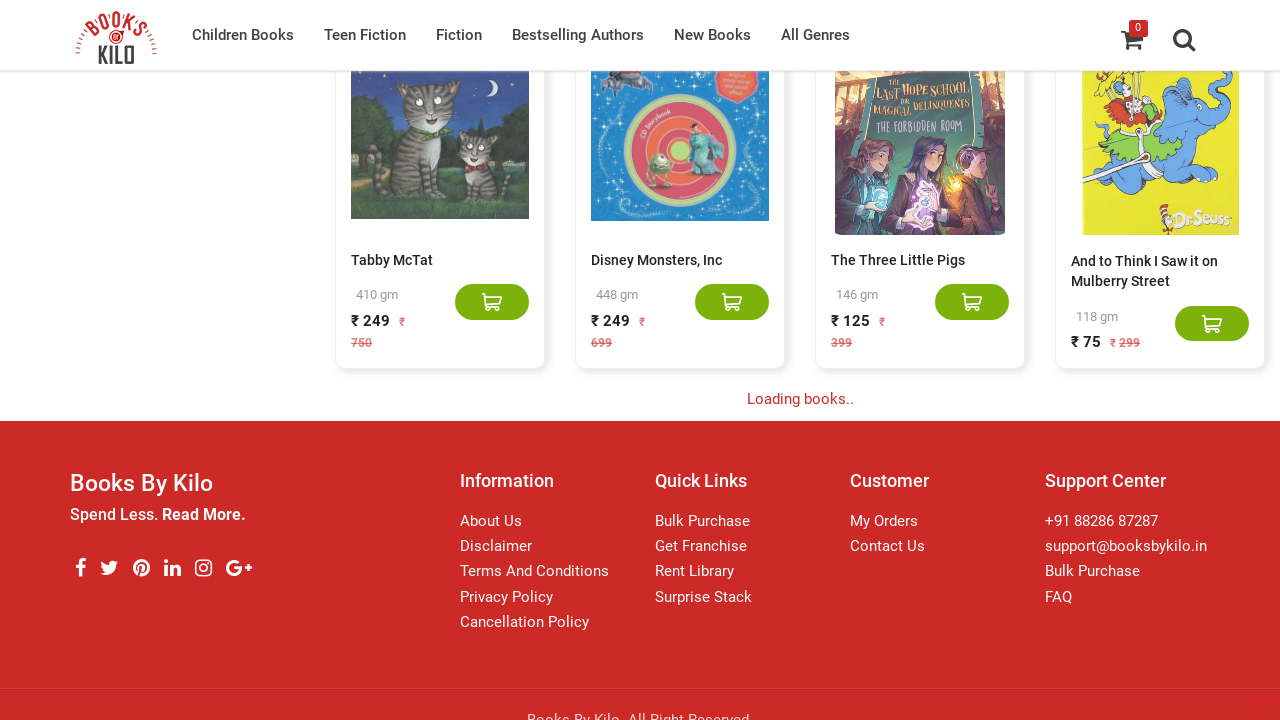

Waited 3 seconds for new content to load
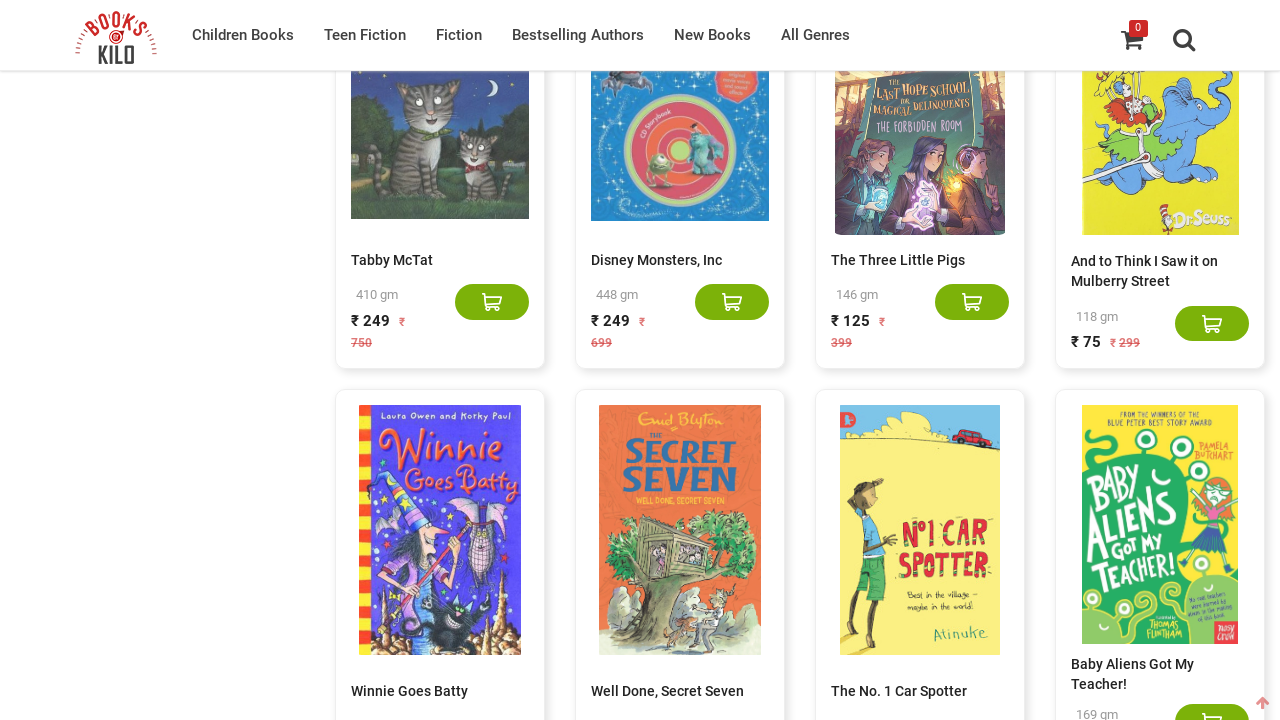

Counted 120 books on page
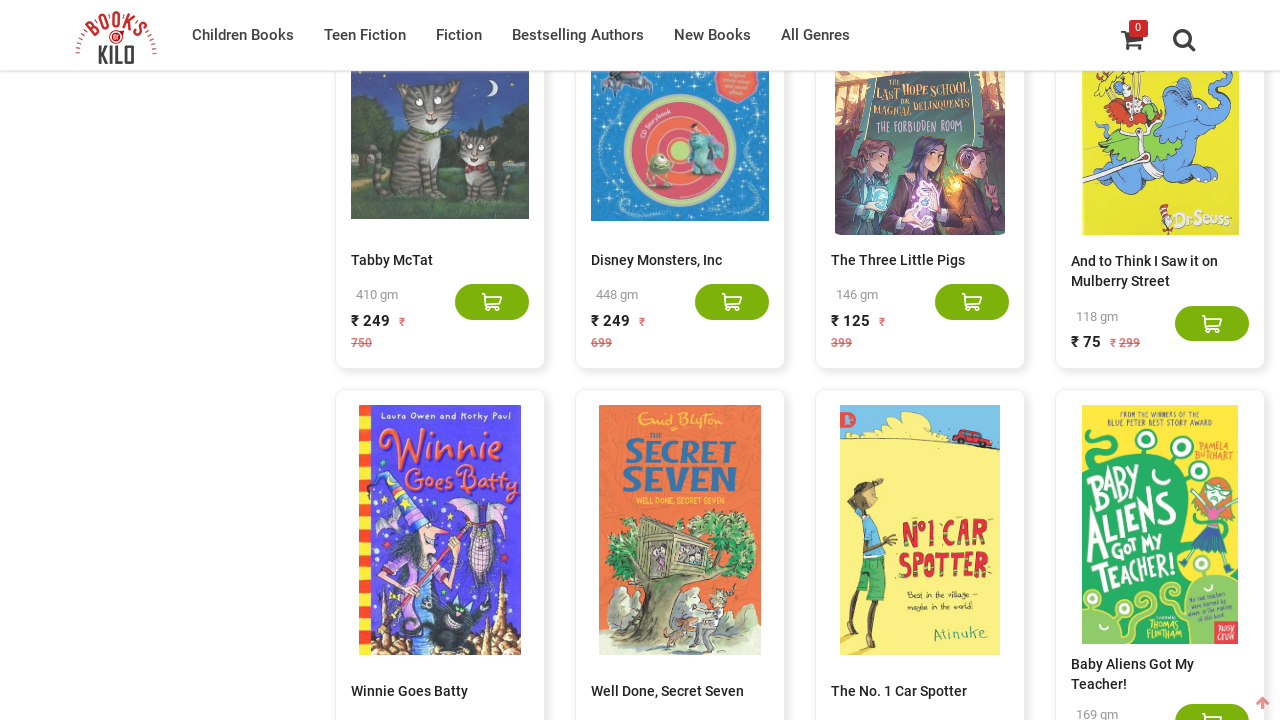

Scrolled to bottom of page to load more books
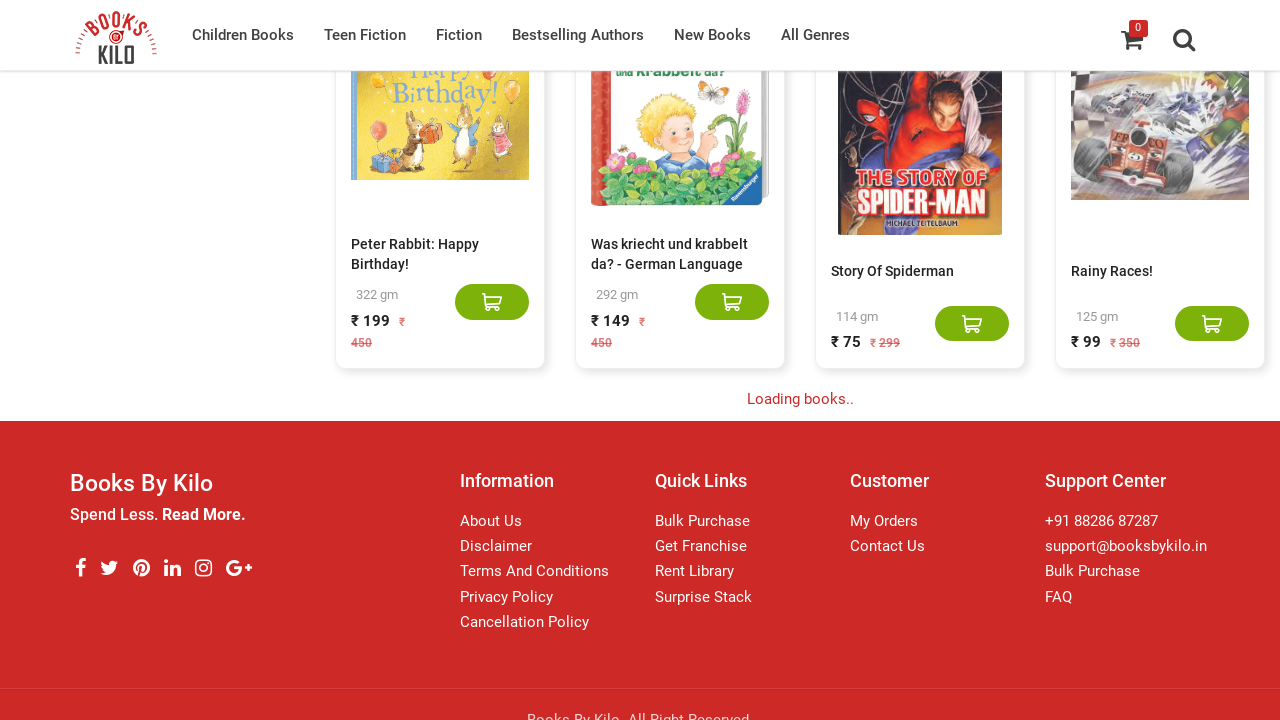

Waited 3 seconds for new content to load
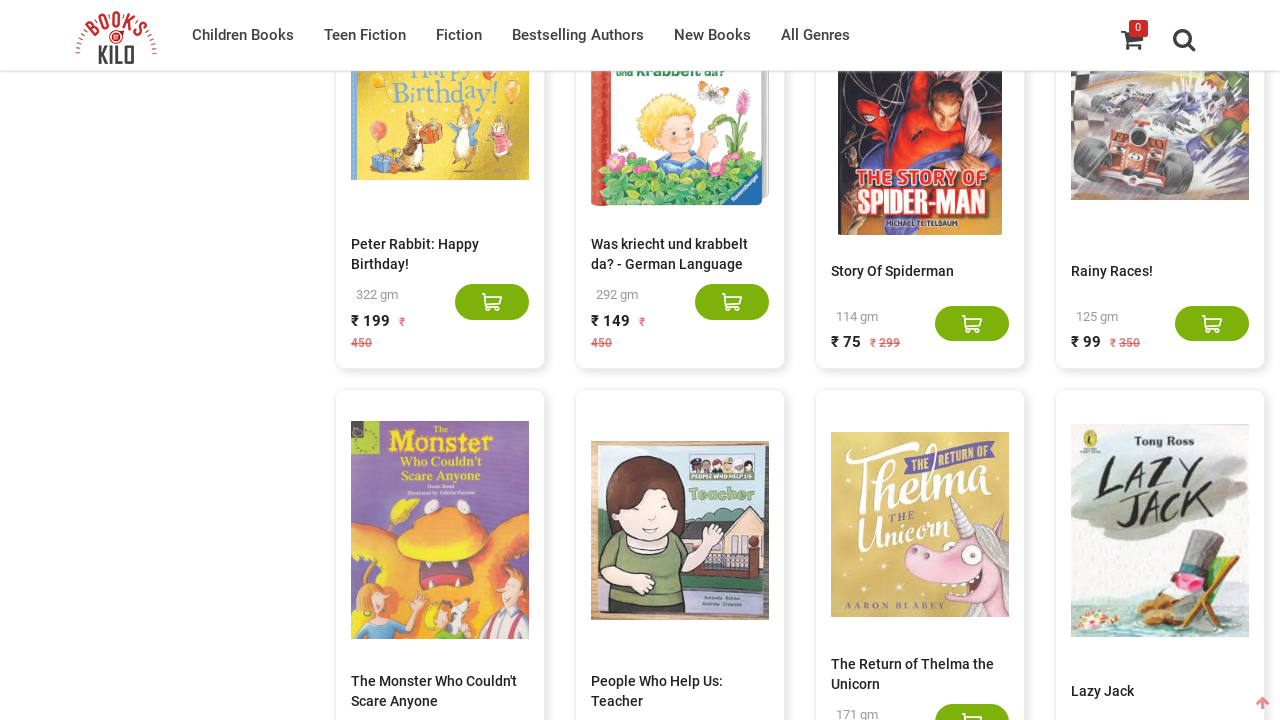

Counted 140 books on page
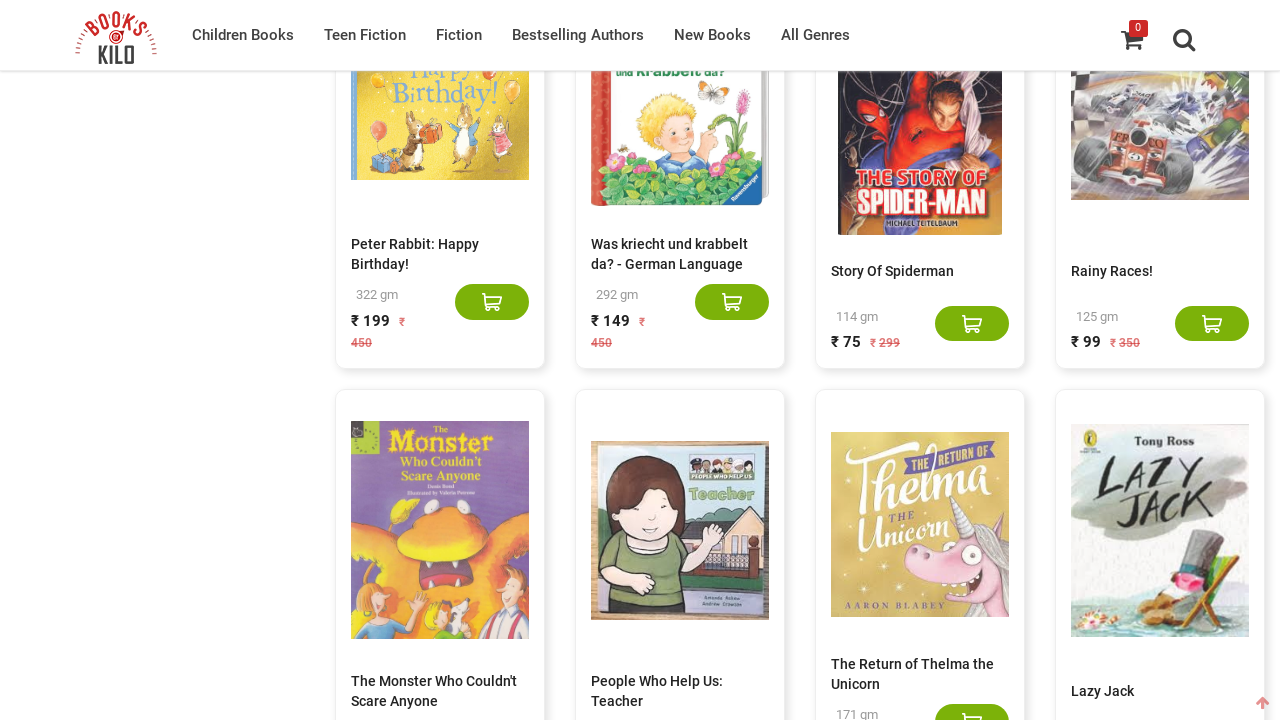

Scrolled to bottom of page to load more books
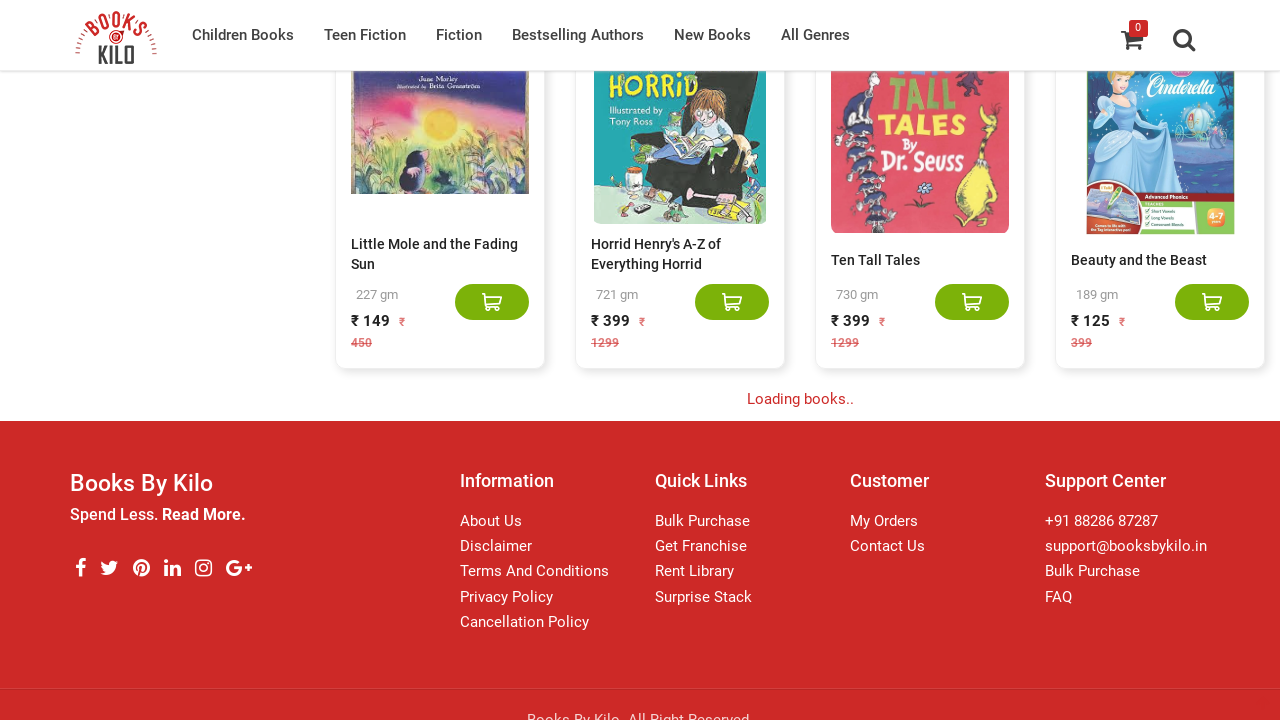

Waited 3 seconds for new content to load
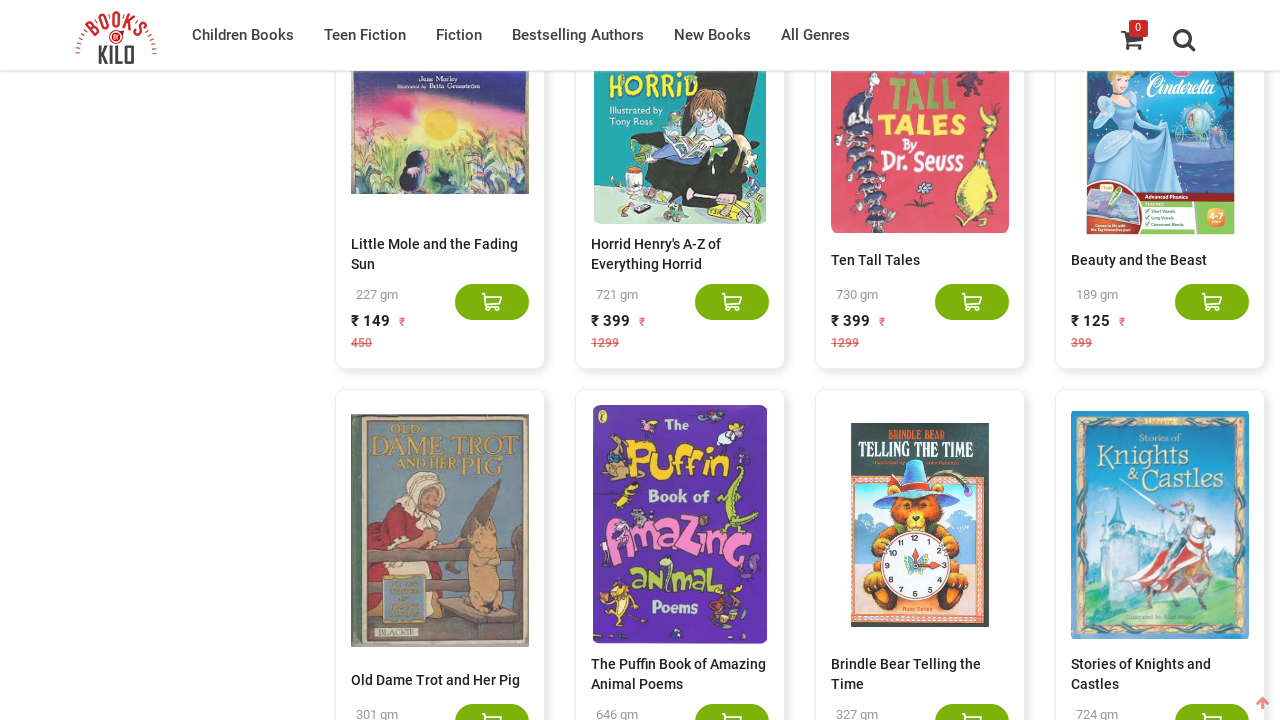

Counted 160 books on page
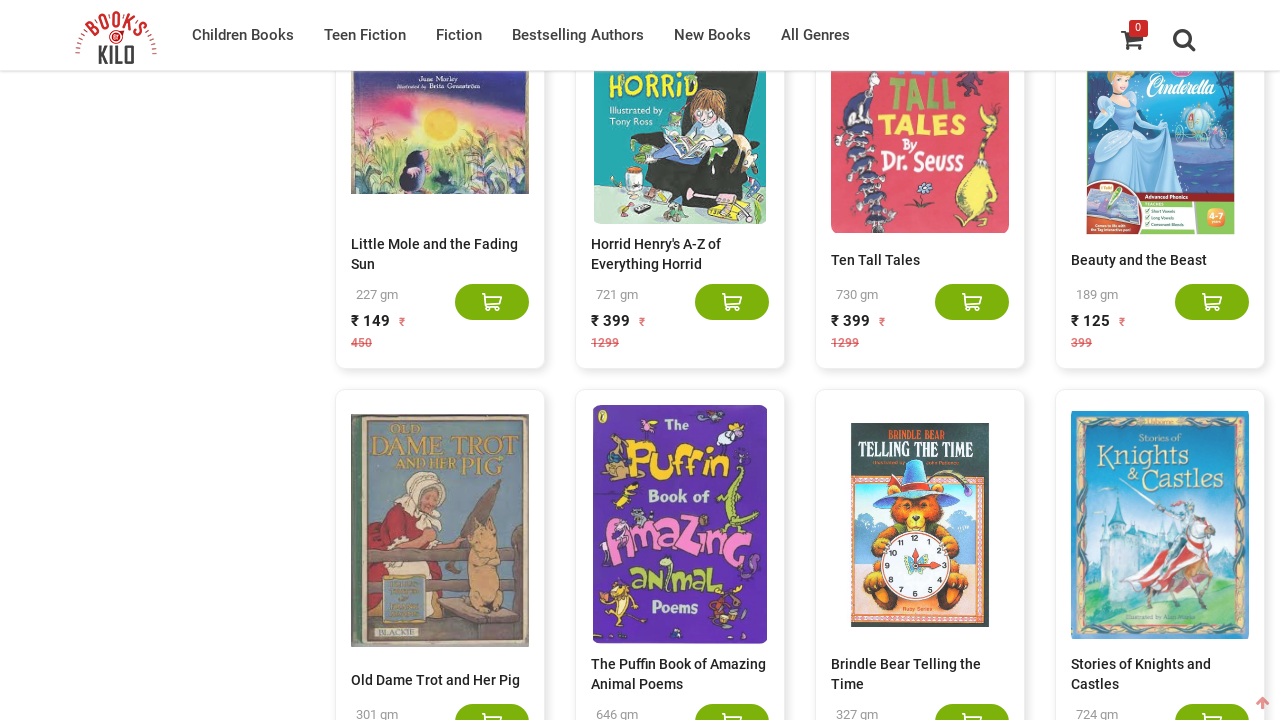

Scrolled to bottom of page to load more books
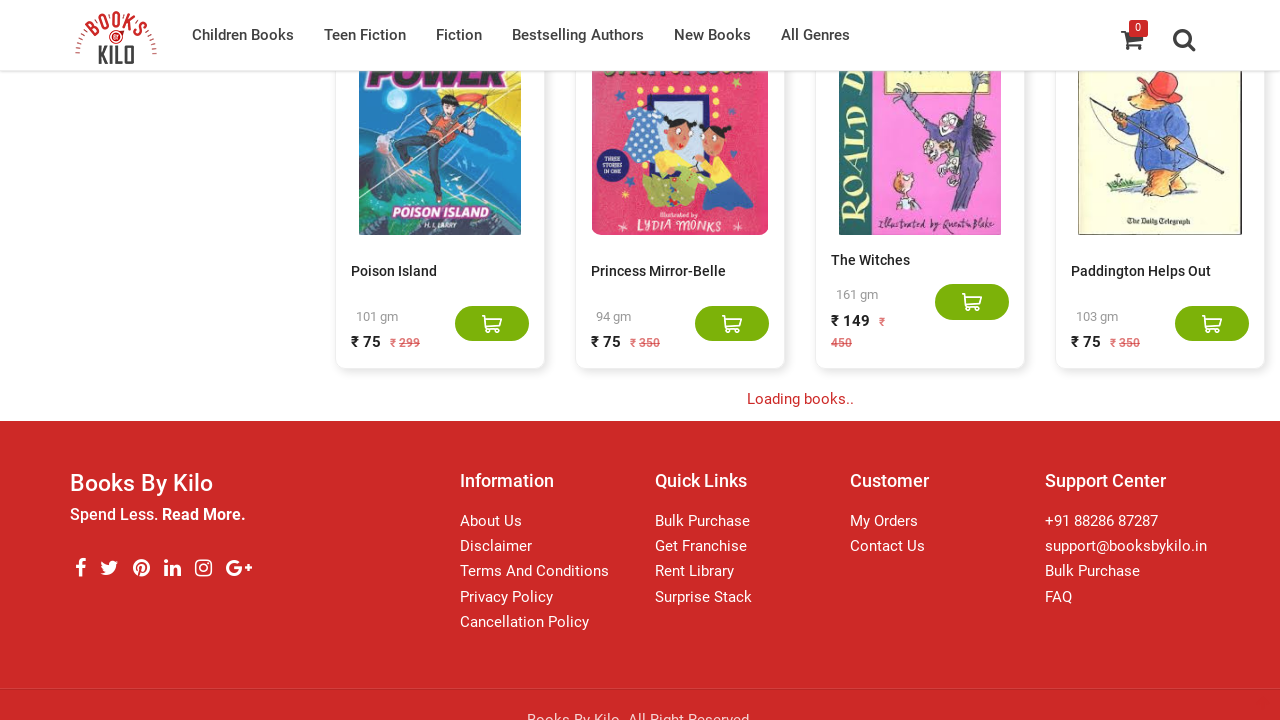

Waited 3 seconds for new content to load
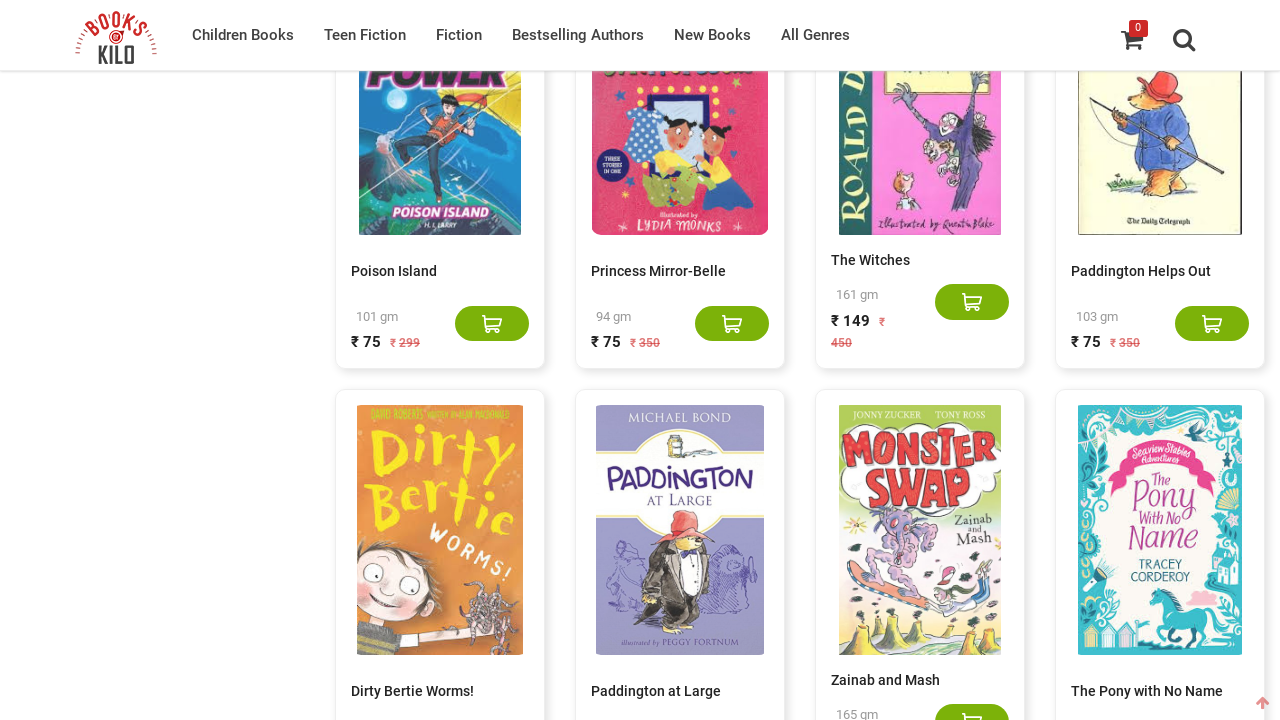

Counted 180 books on page
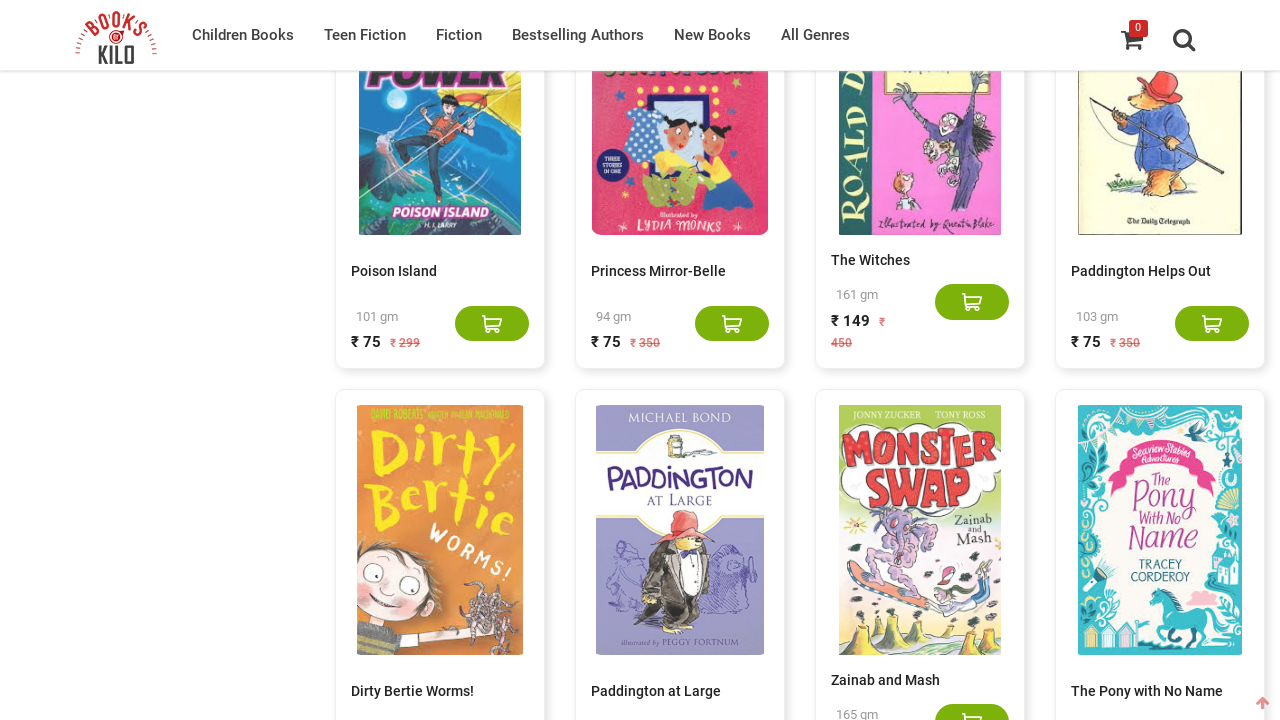

Scrolled to bottom of page to load more books
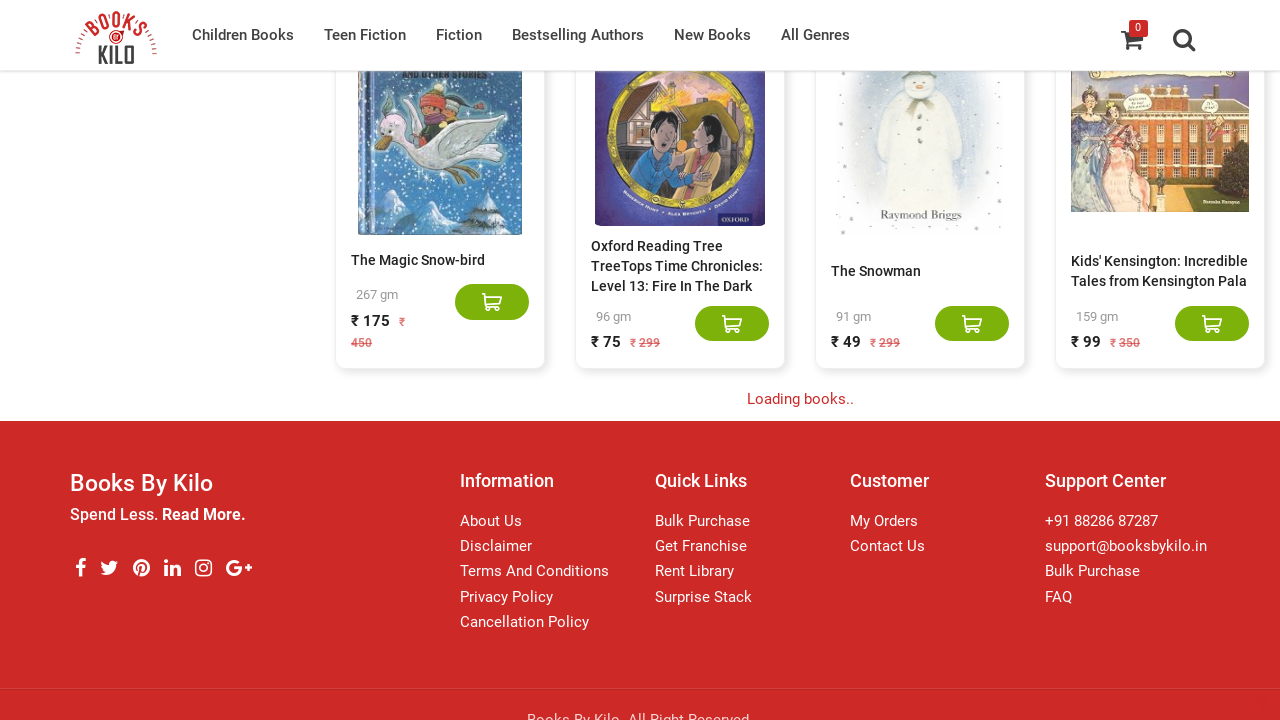

Waited 3 seconds for new content to load
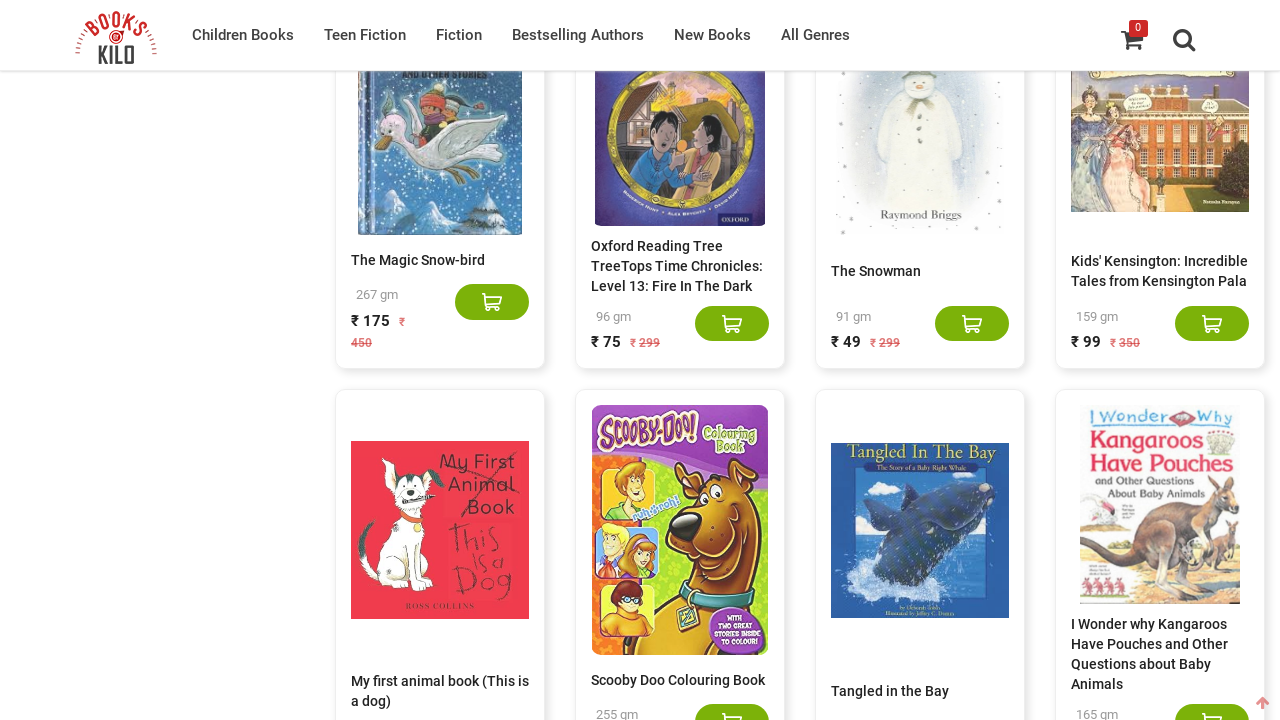

Counted 200 books on page
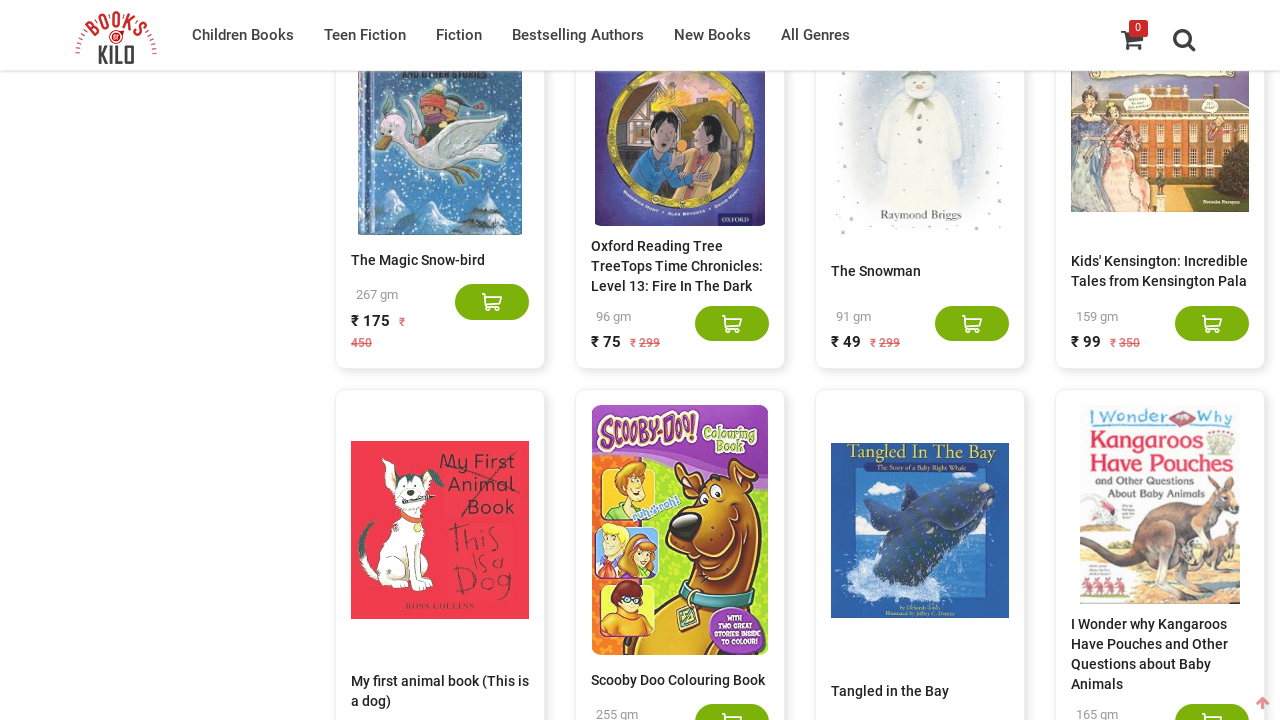

Scrolled to bottom of page to load more books
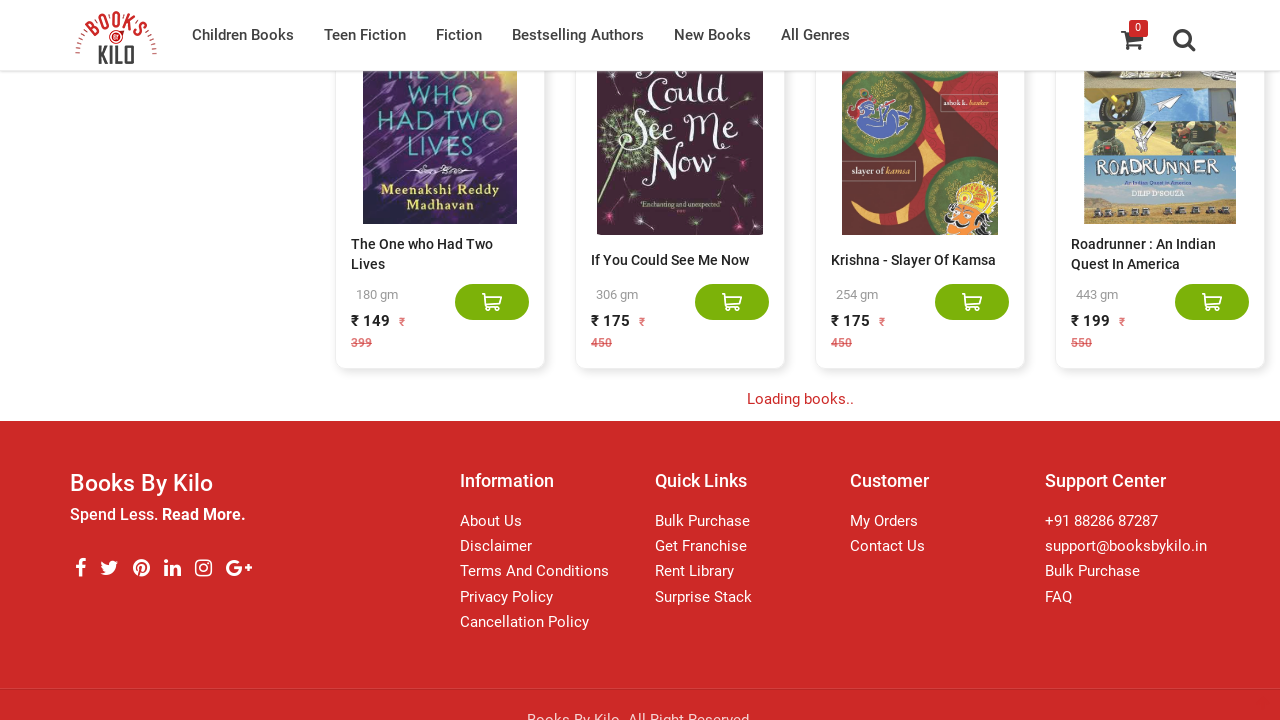

Waited 3 seconds for new content to load
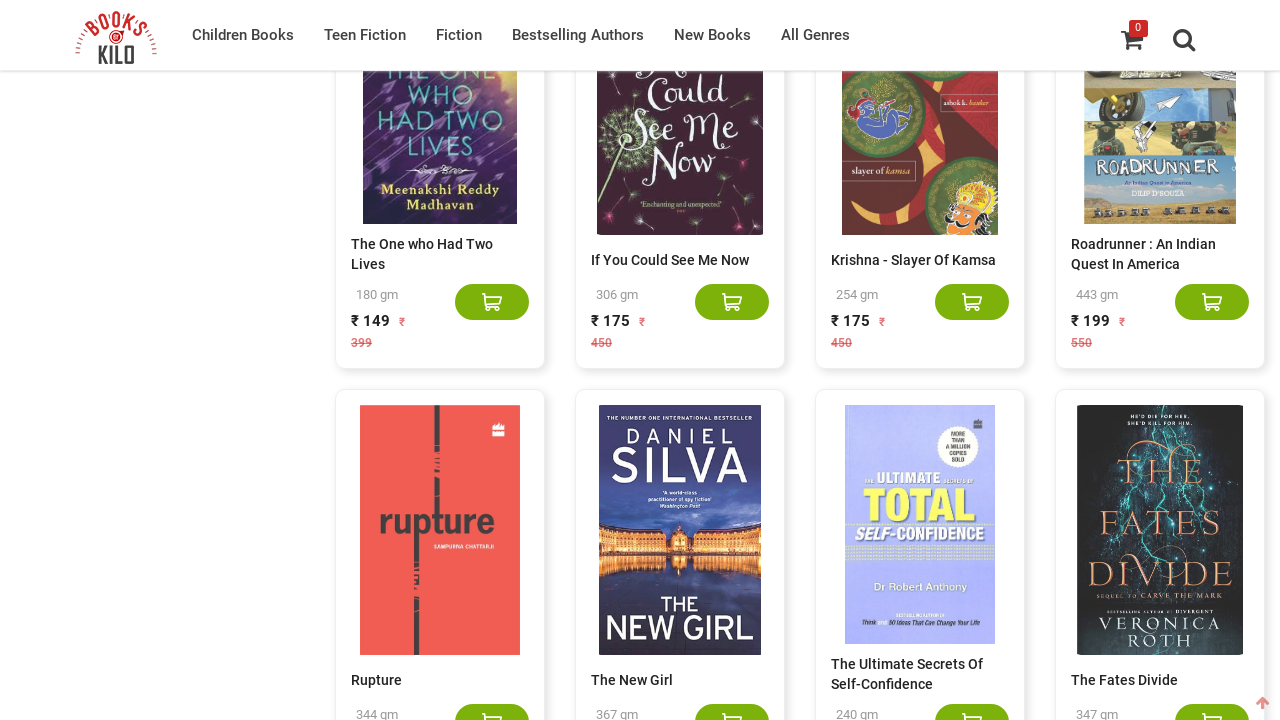

Counted 220 books on page
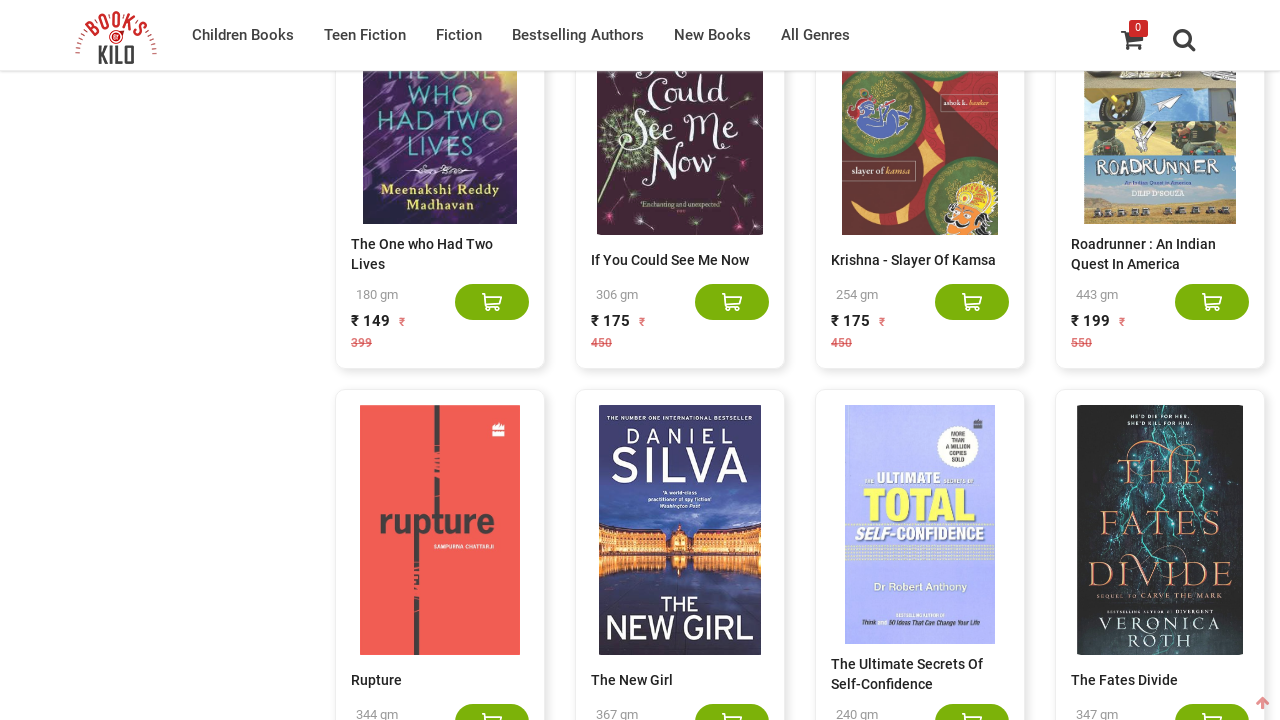

Scrolled to bottom of page to load more books
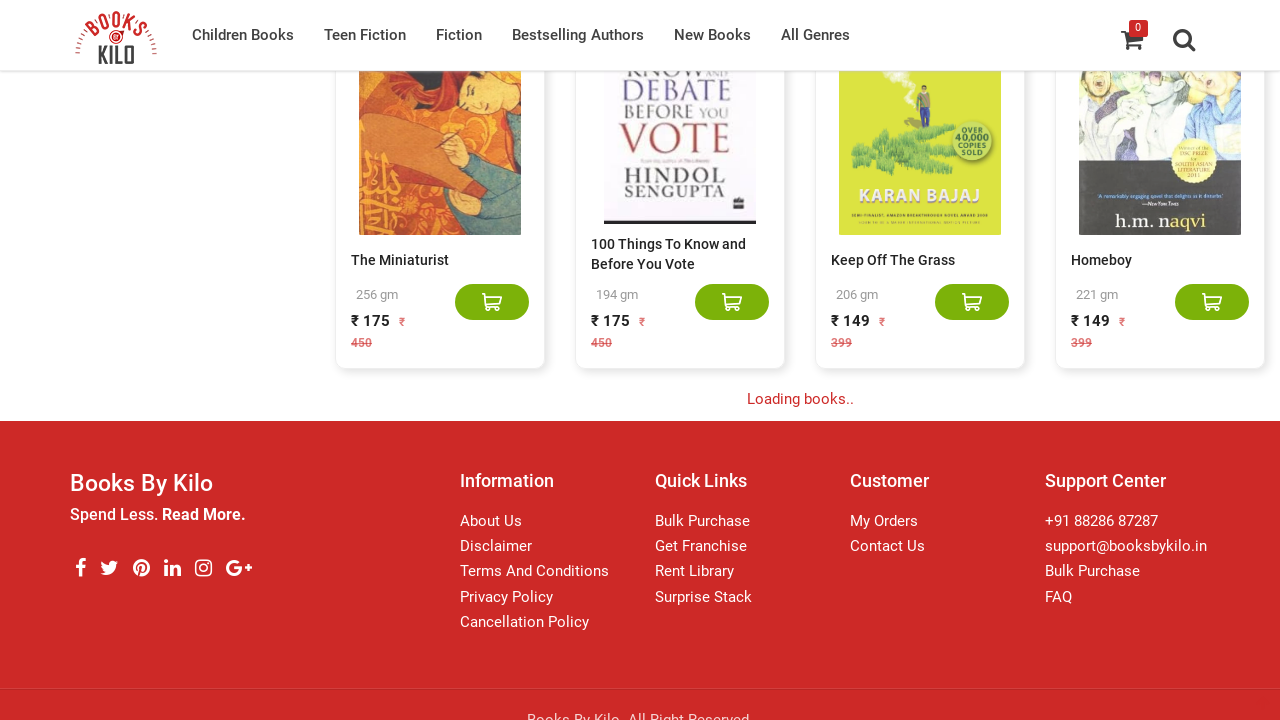

Waited 3 seconds for new content to load
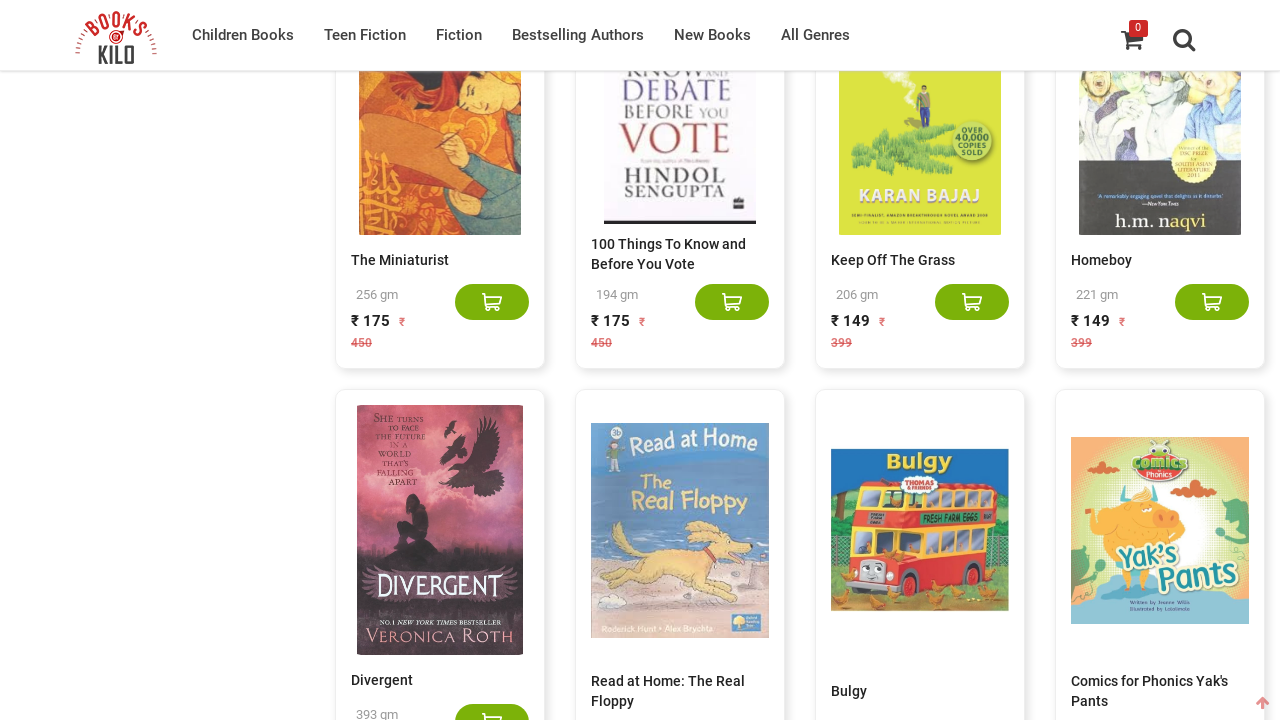

Counted 240 books on page
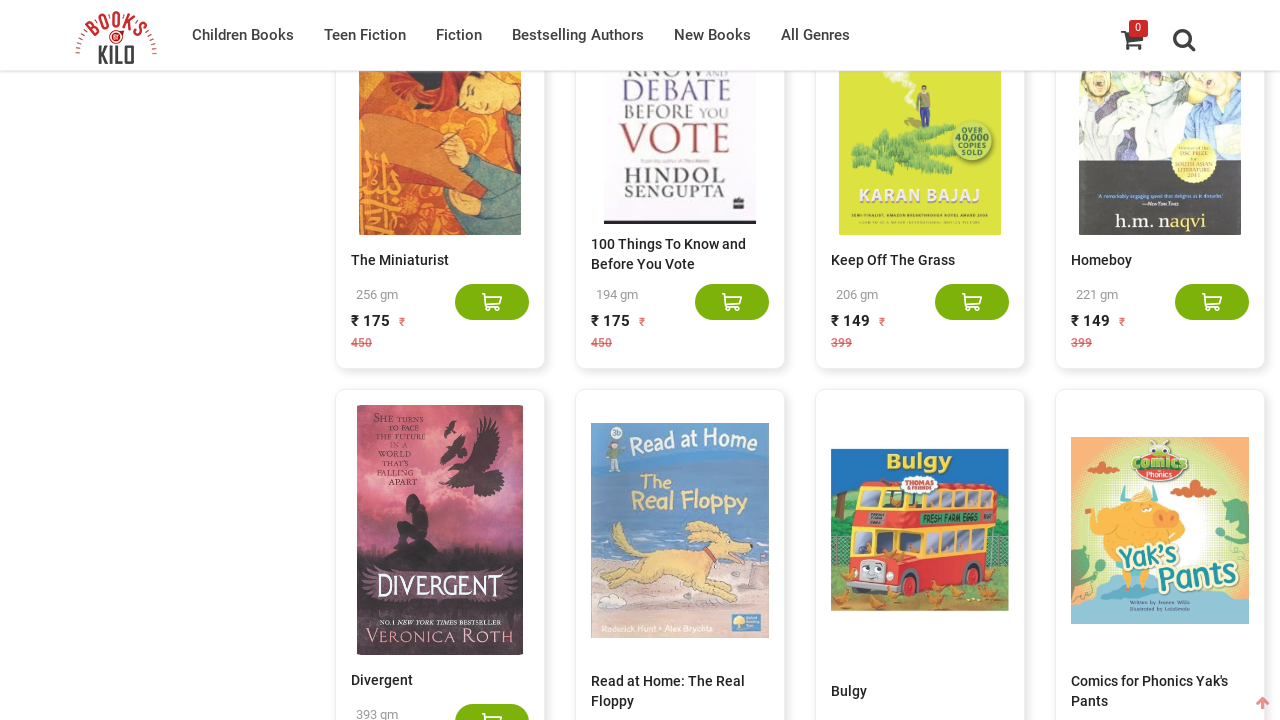

Scrolled to bottom of page to load more books
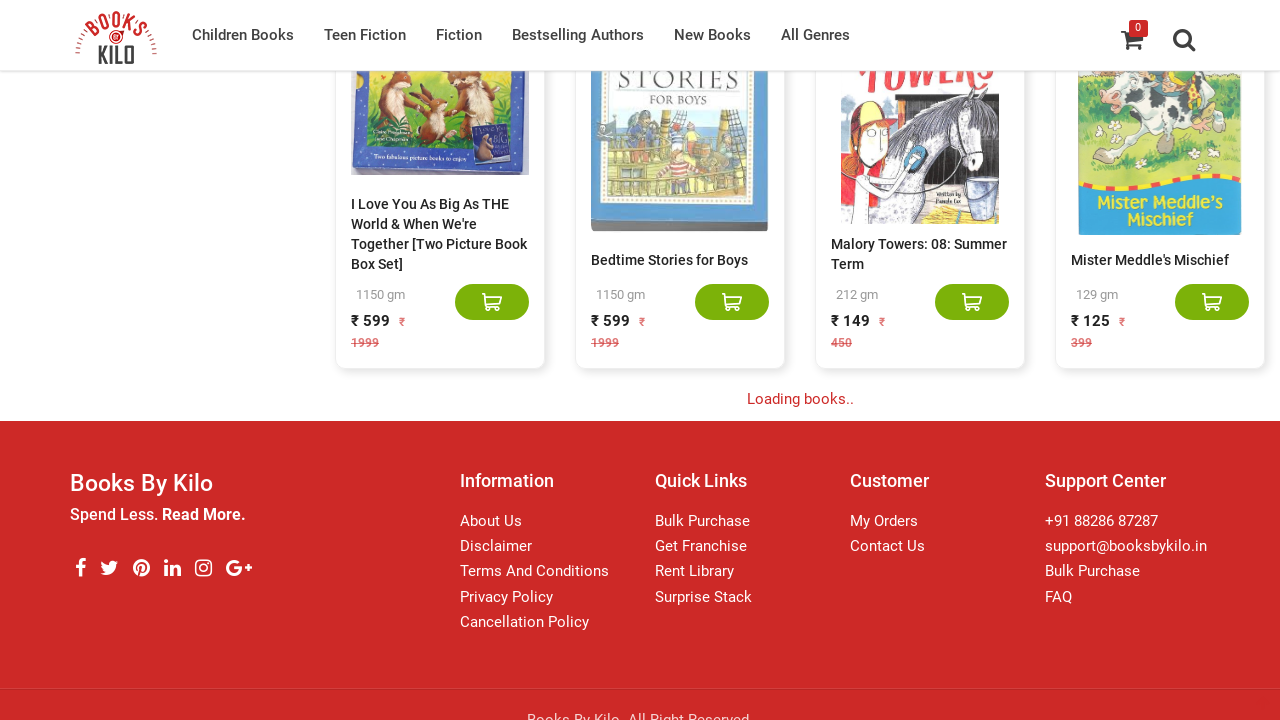

Waited 3 seconds for new content to load
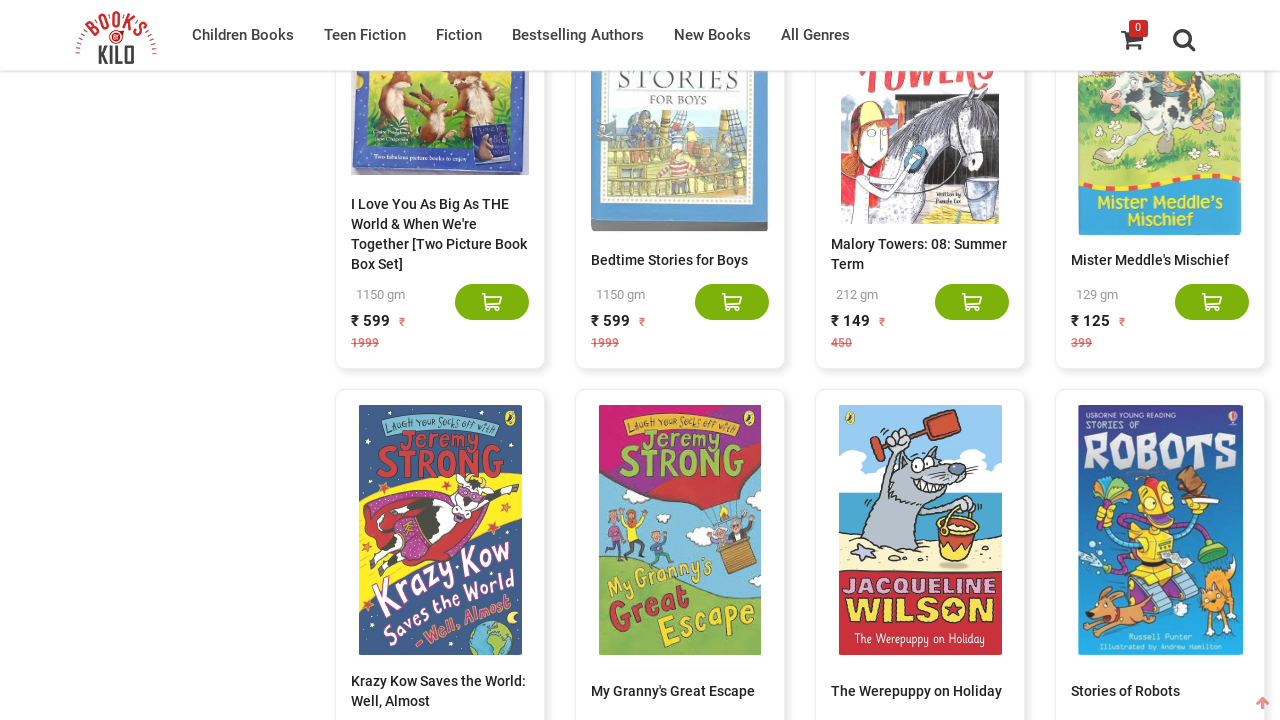

Counted 260 books on page
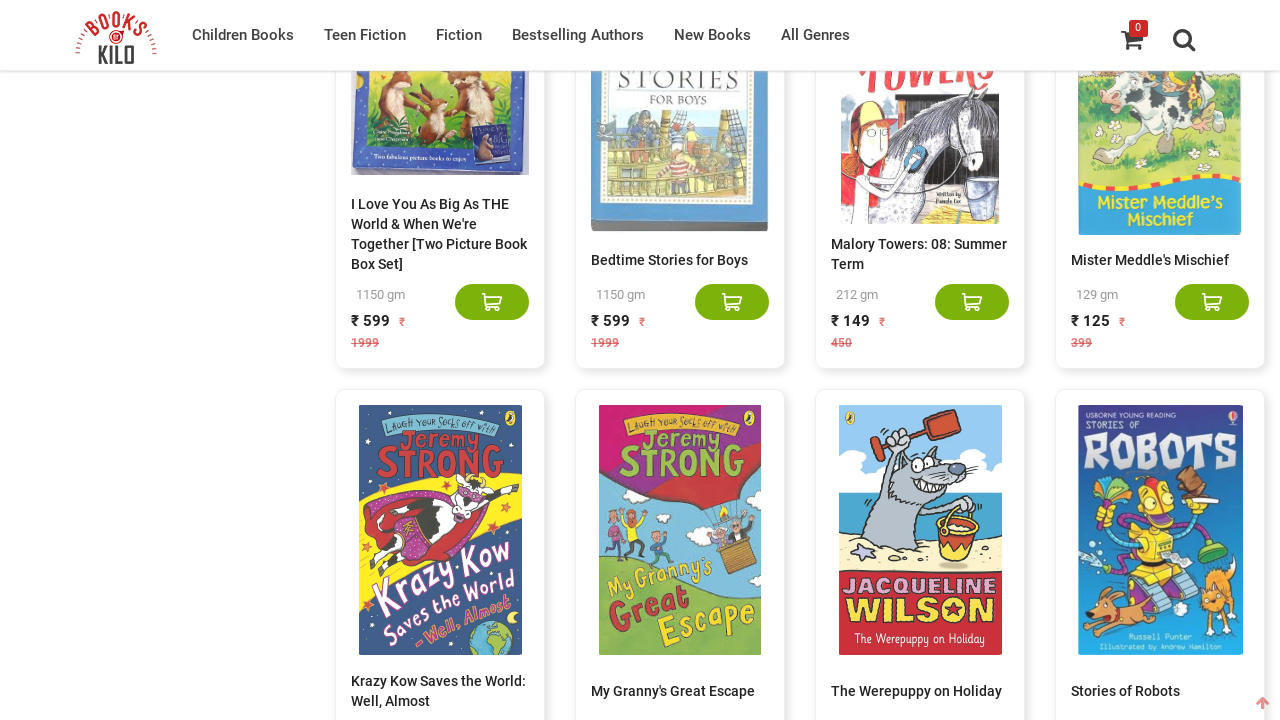

Scrolled to bottom of page to load more books
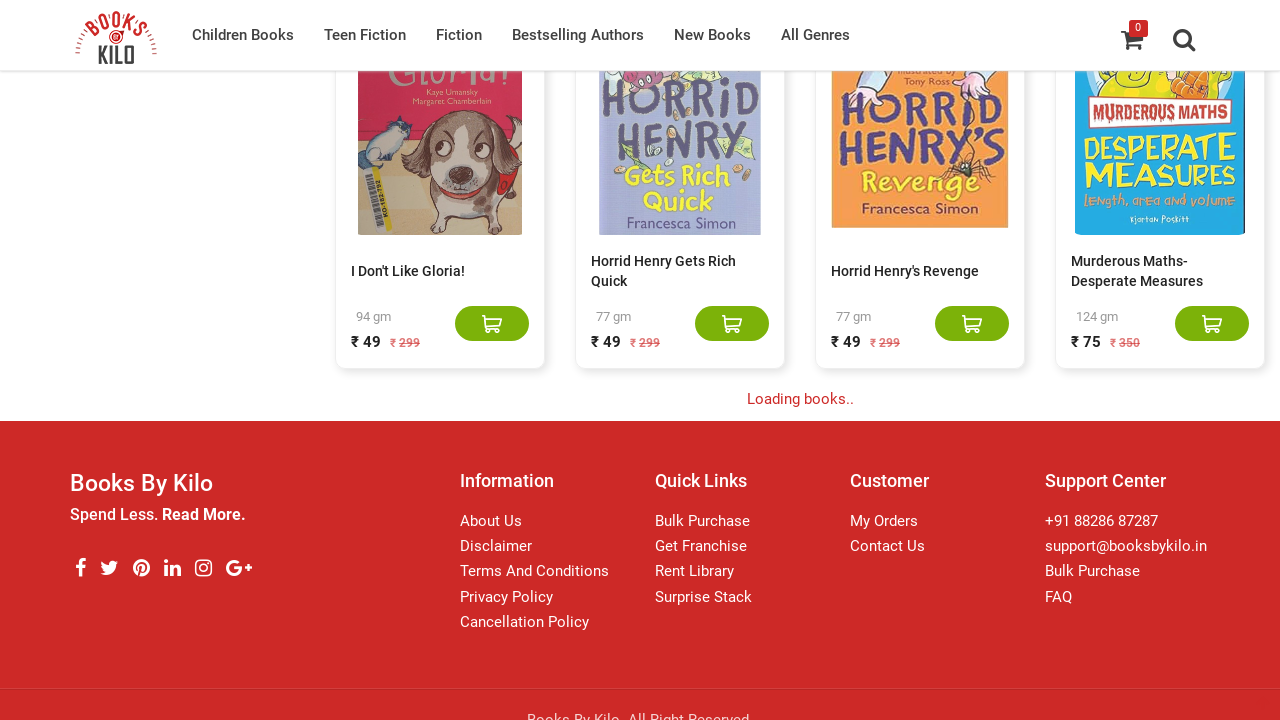

Waited 3 seconds for new content to load
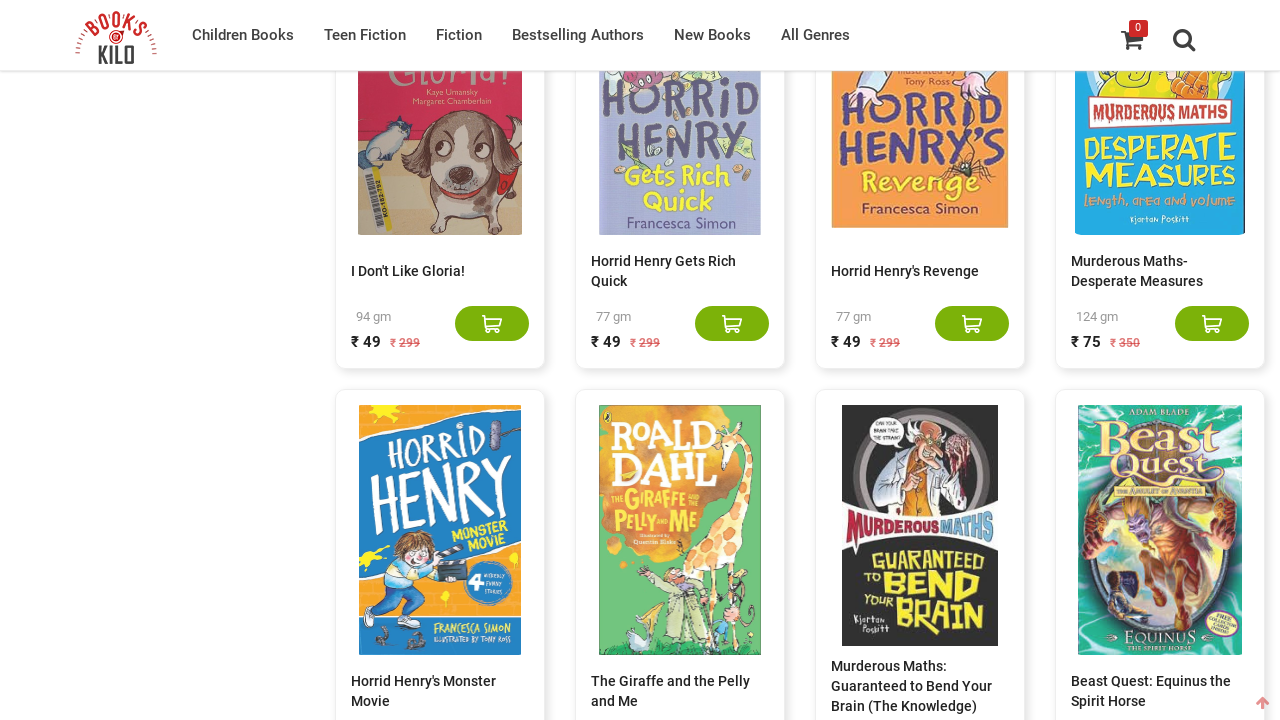

Counted 280 books on page
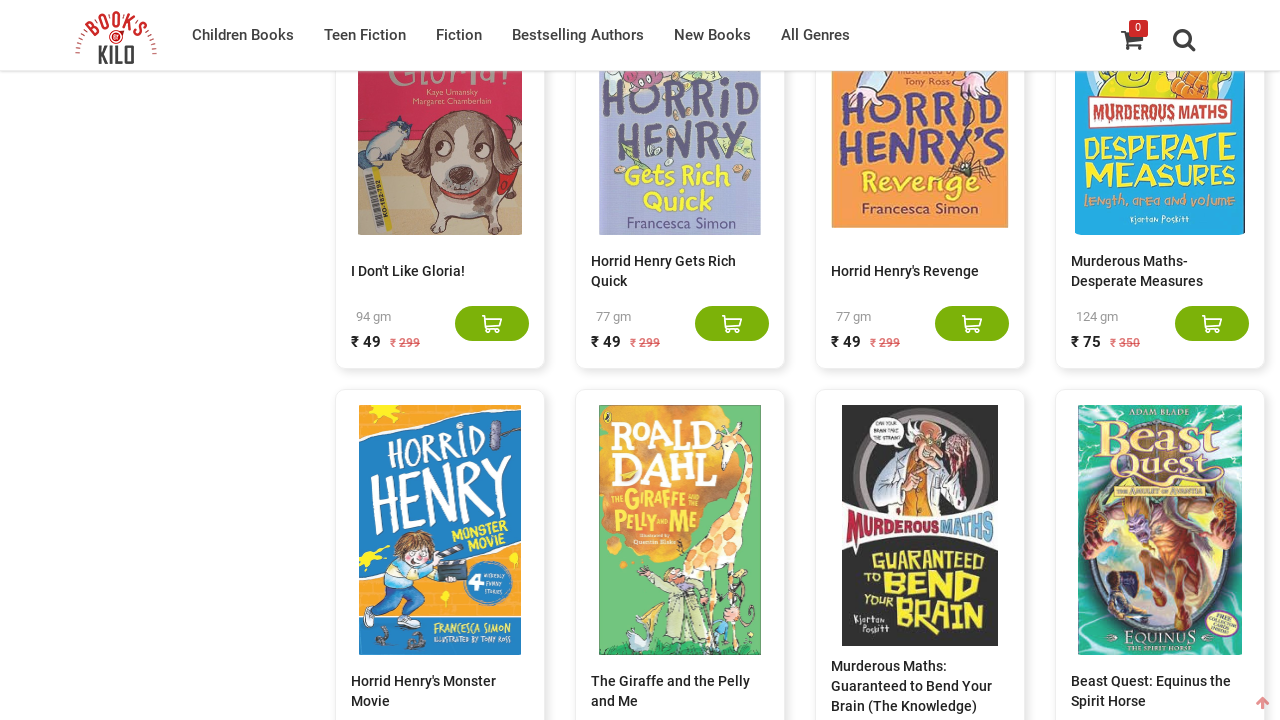

Scrolled to bottom of page to load more books
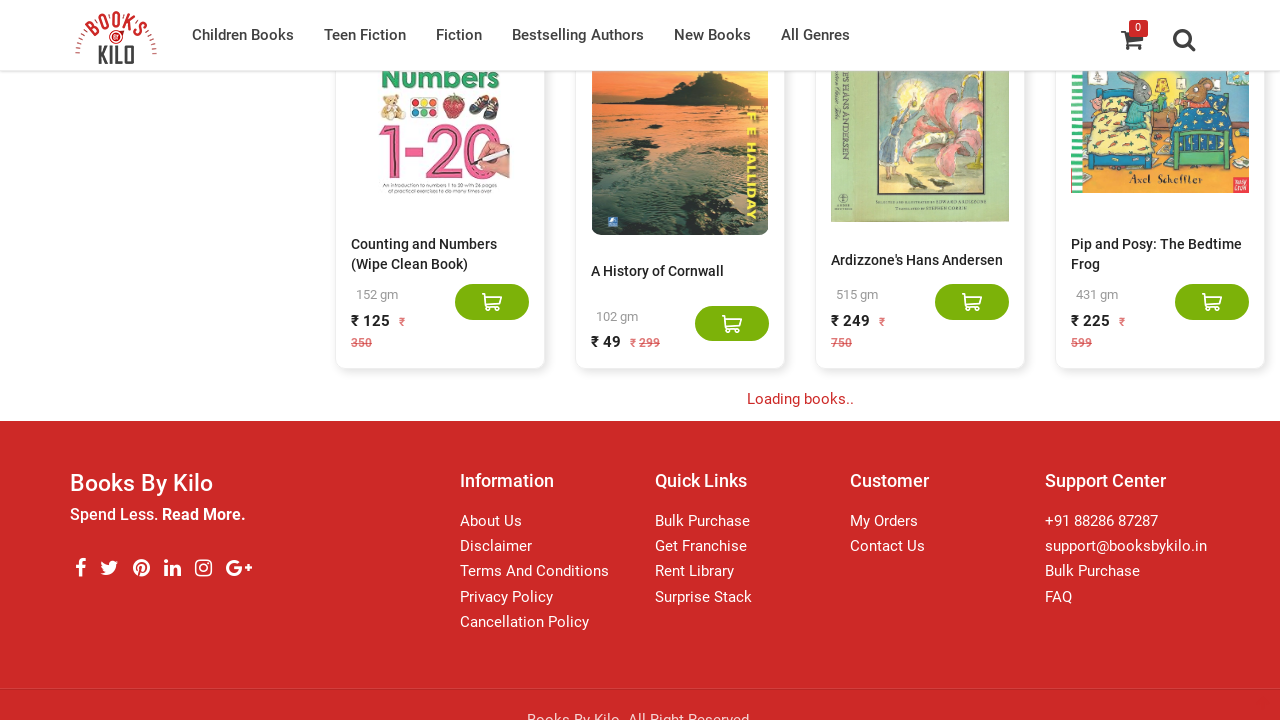

Waited 3 seconds for new content to load
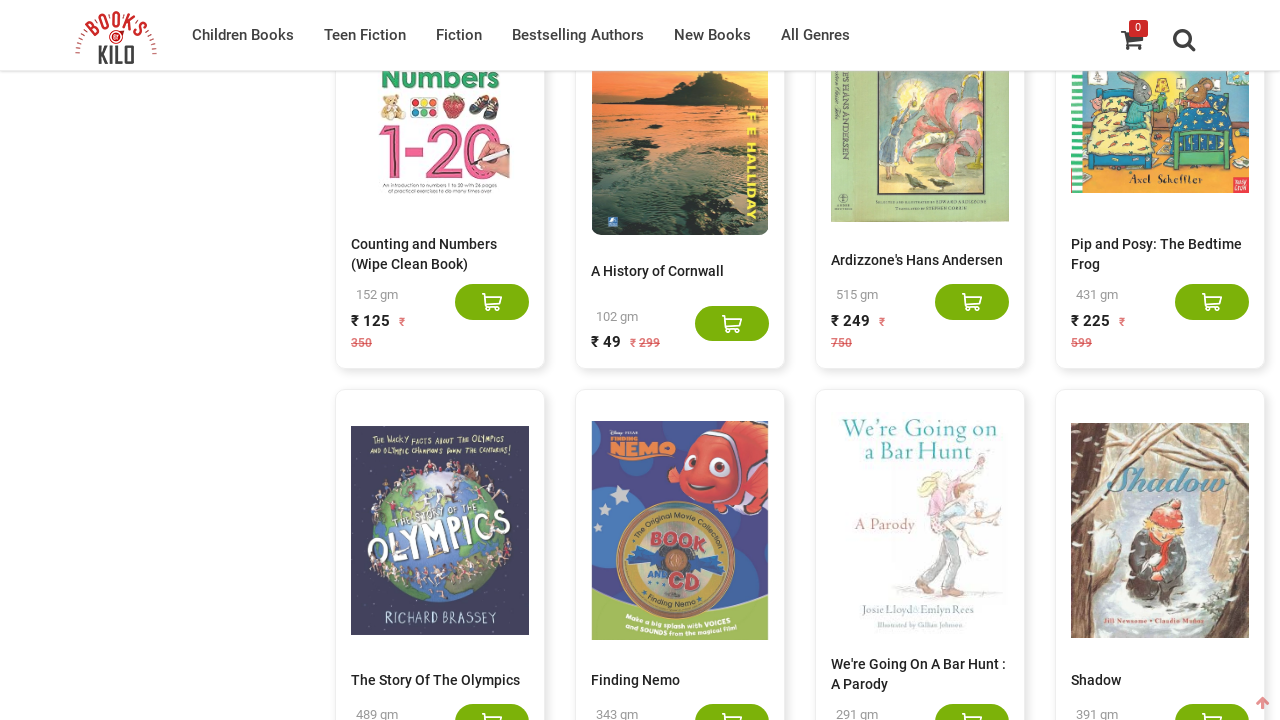

Counted 300 books on page
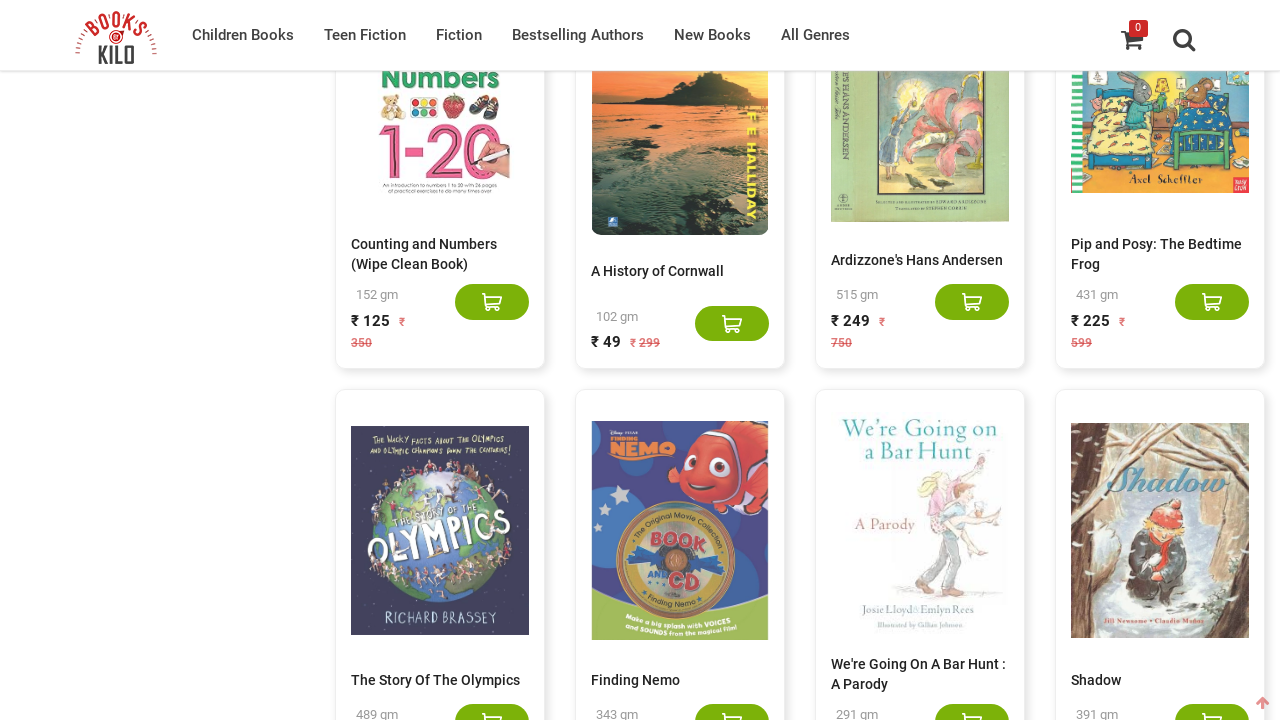

Scrolled to bottom of page to load more books
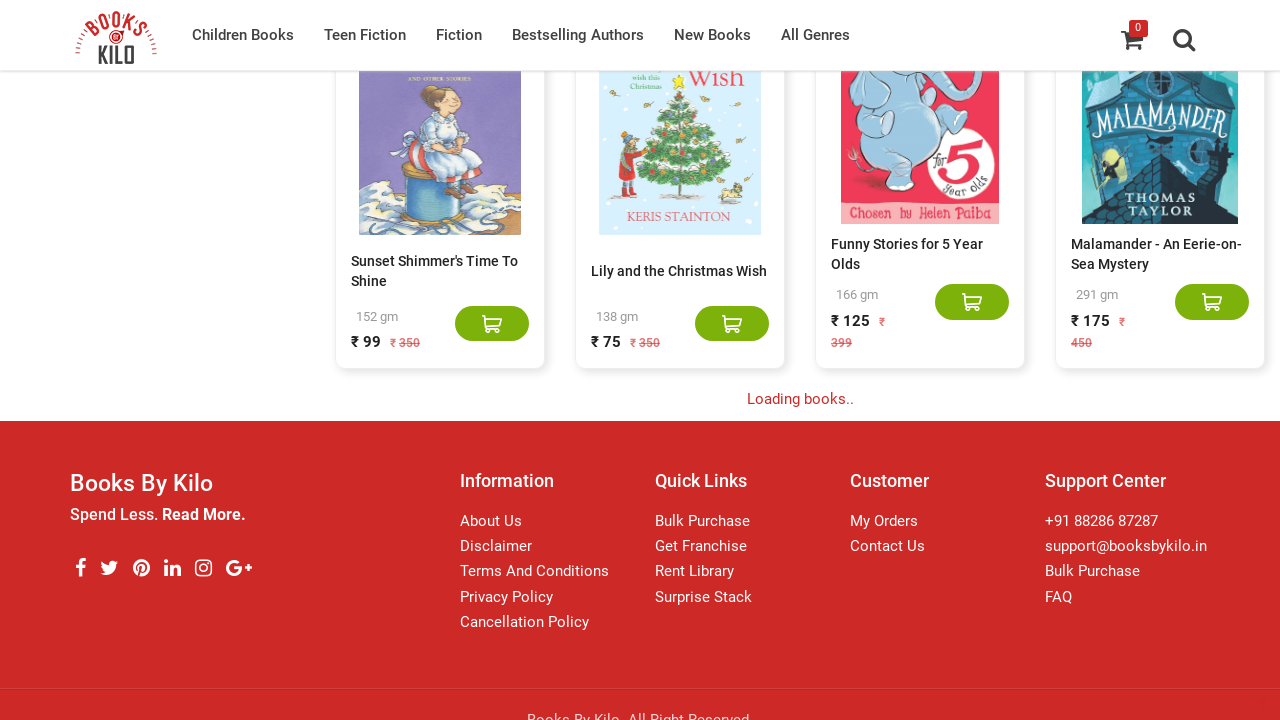

Waited 3 seconds for new content to load
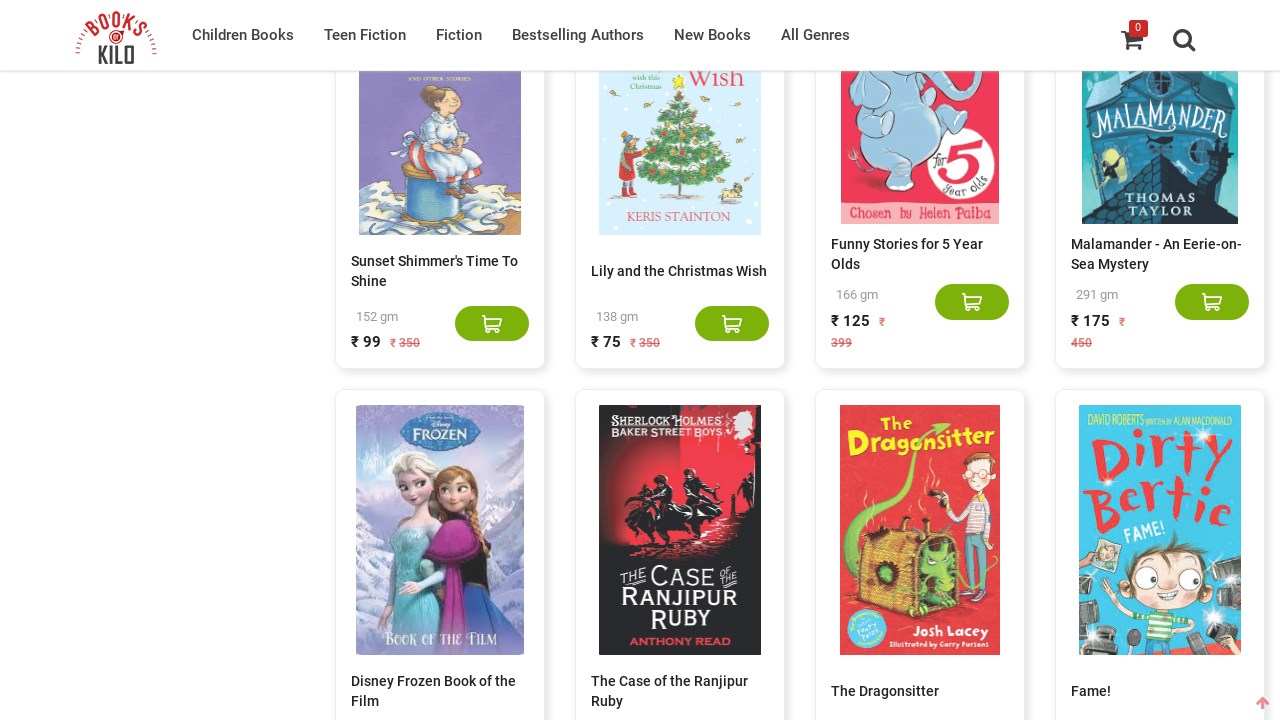

Counted 320 books on page
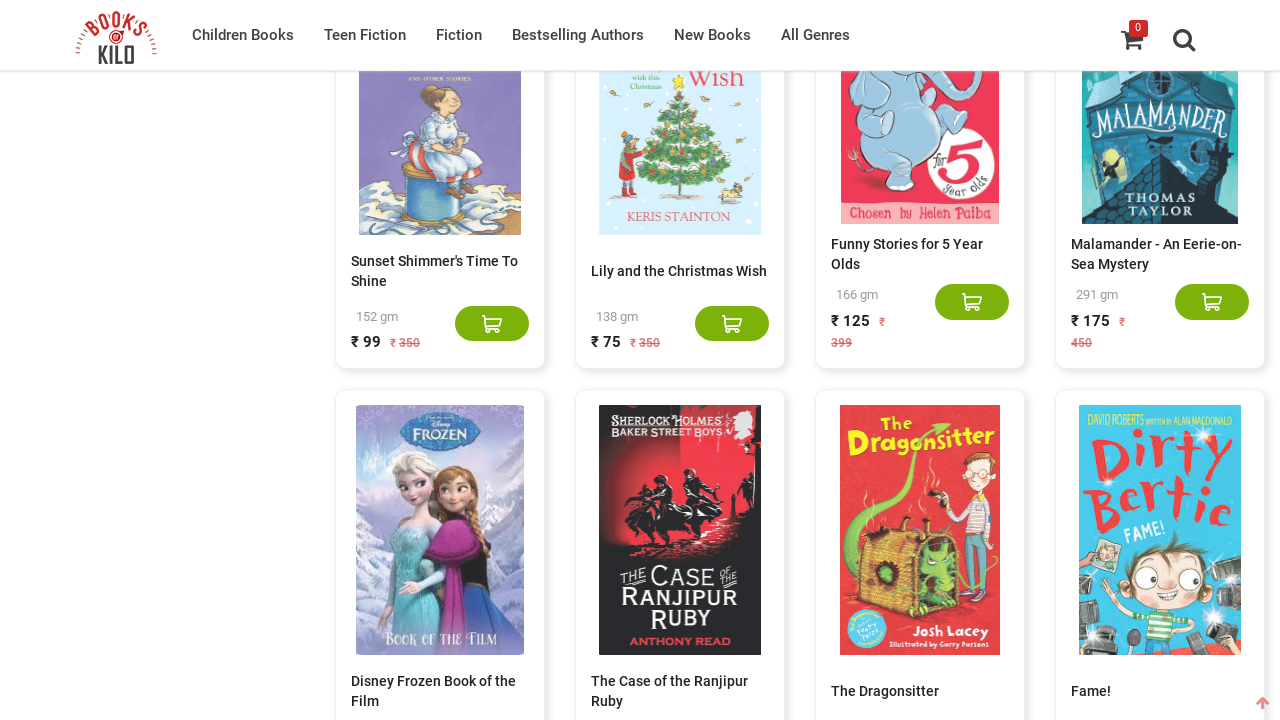

Scrolled to bottom of page to load more books
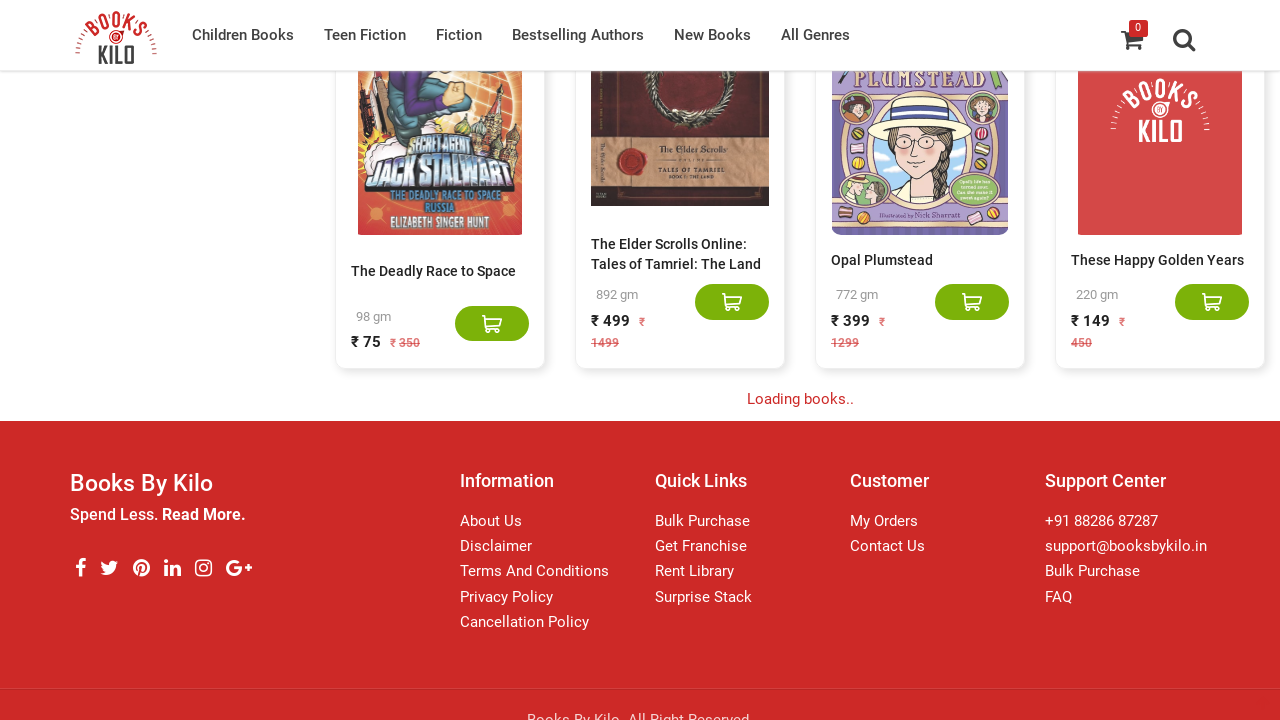

Waited 3 seconds for new content to load
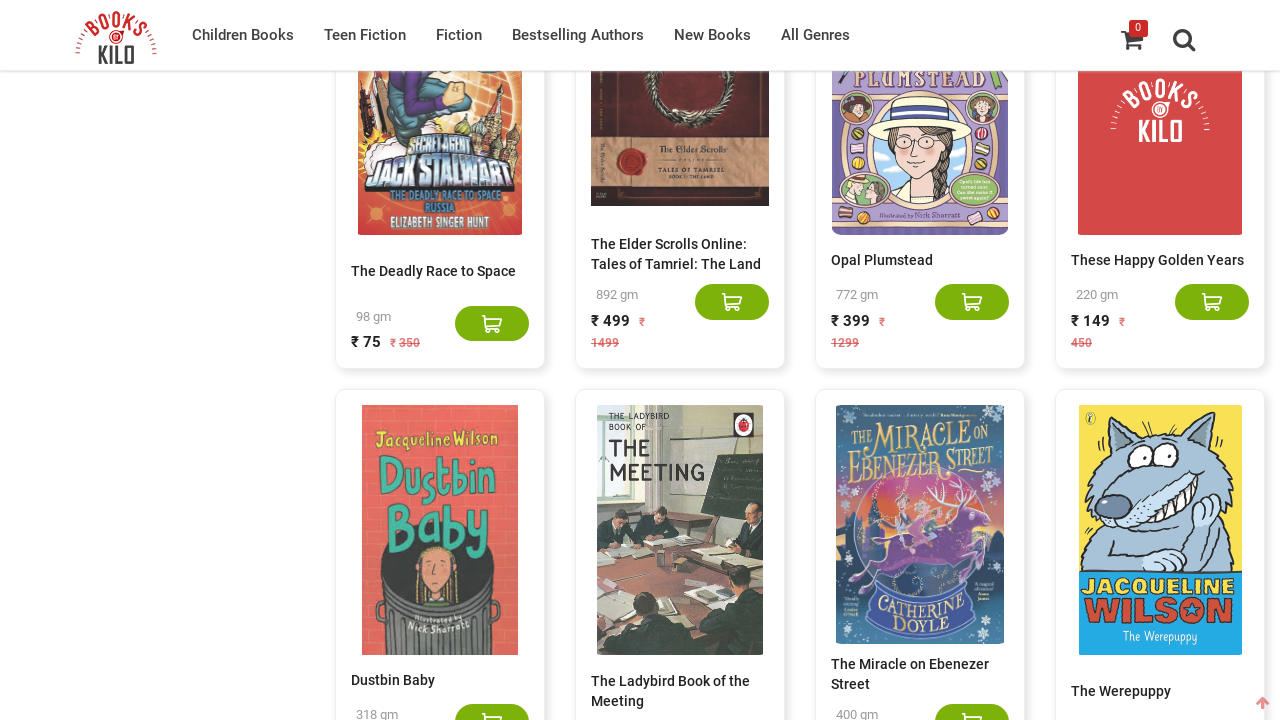

Counted 340 books on page
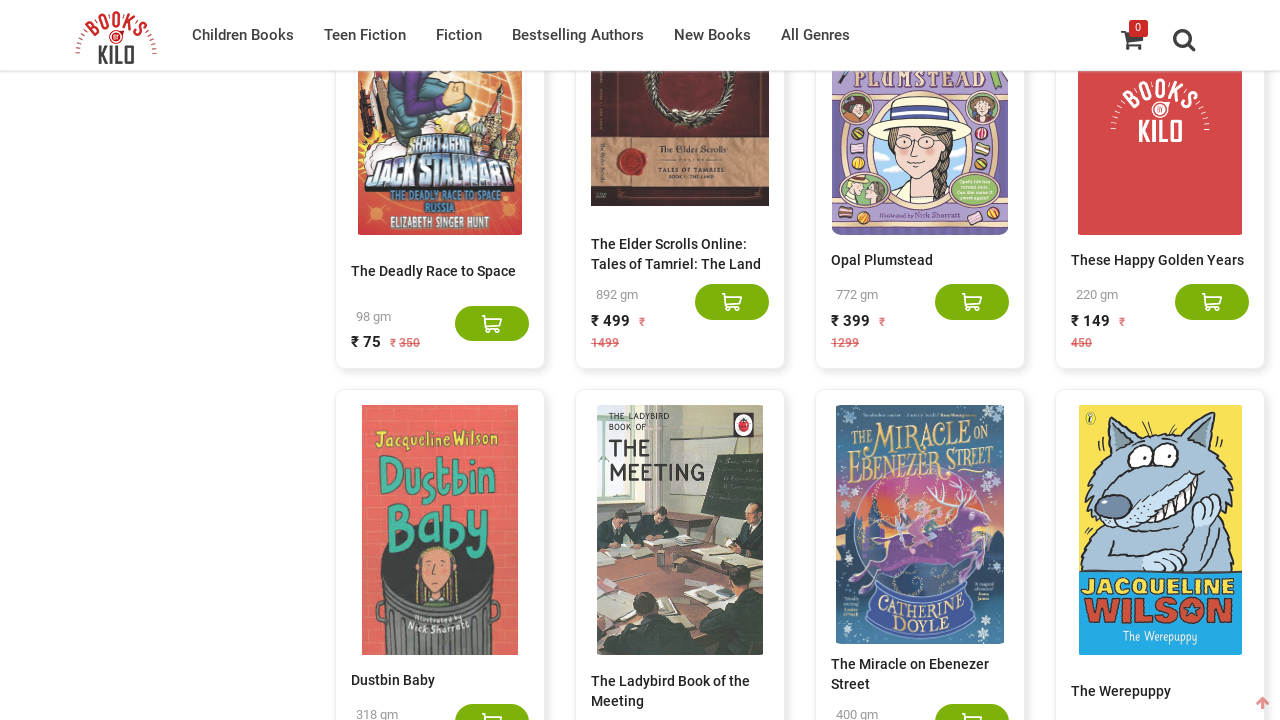

Scrolled to bottom of page to load more books
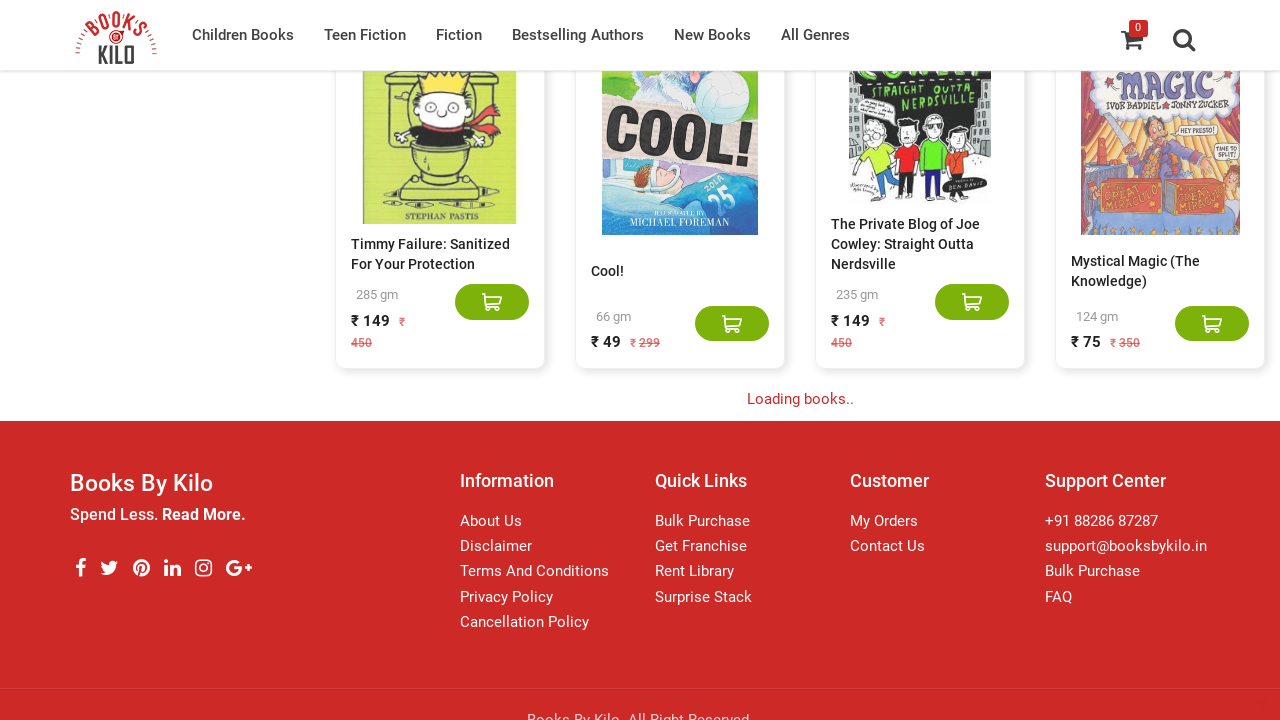

Waited 3 seconds for new content to load
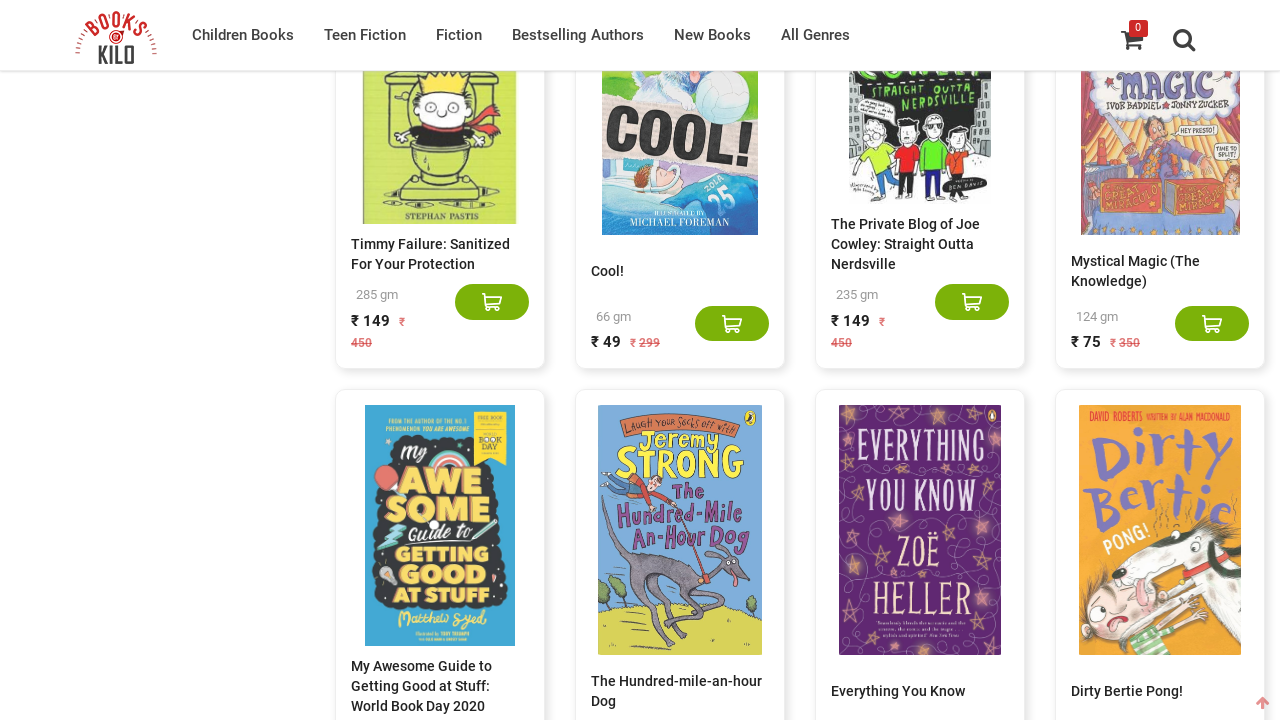

Counted 360 books on page
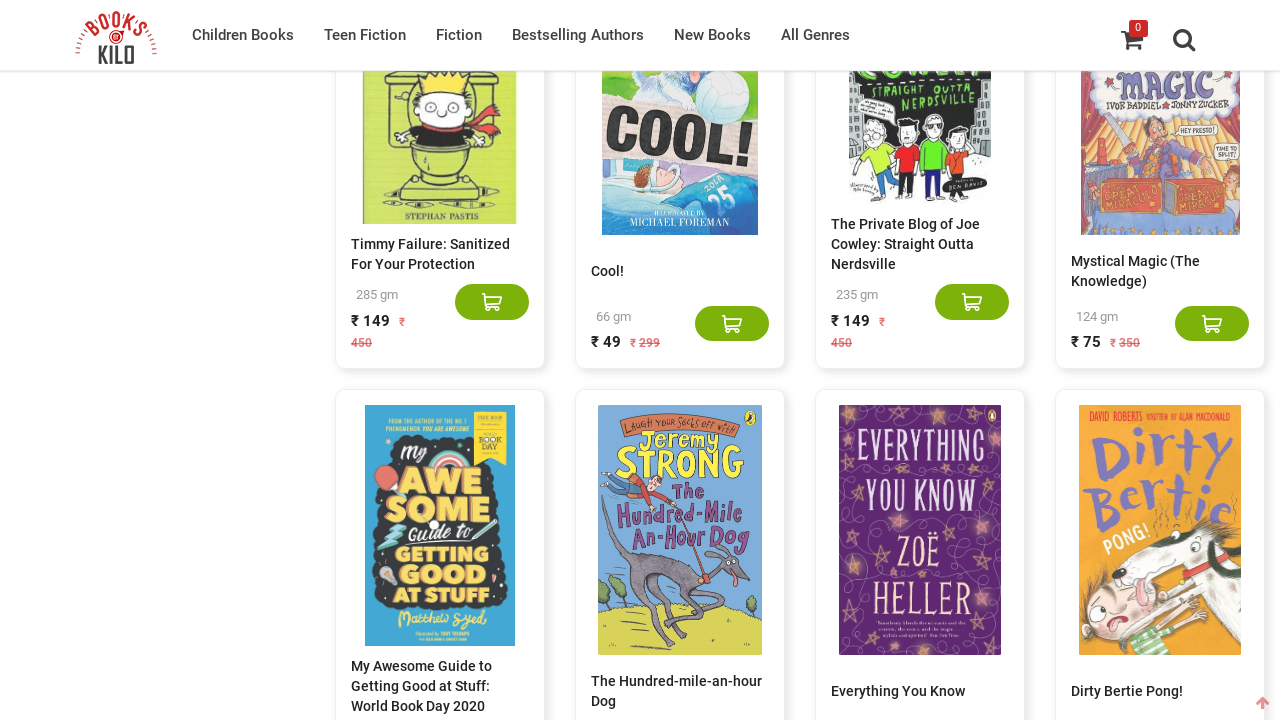

Scrolled to bottom of page to load more books
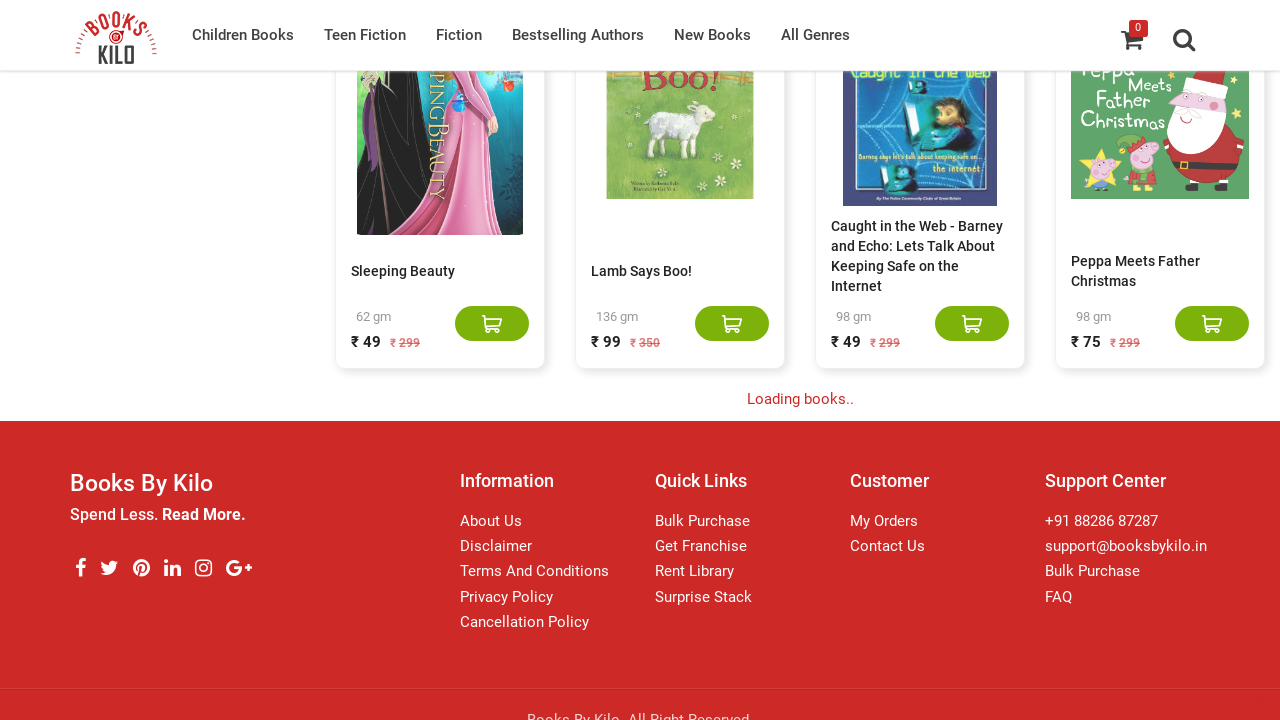

Waited 3 seconds for new content to load
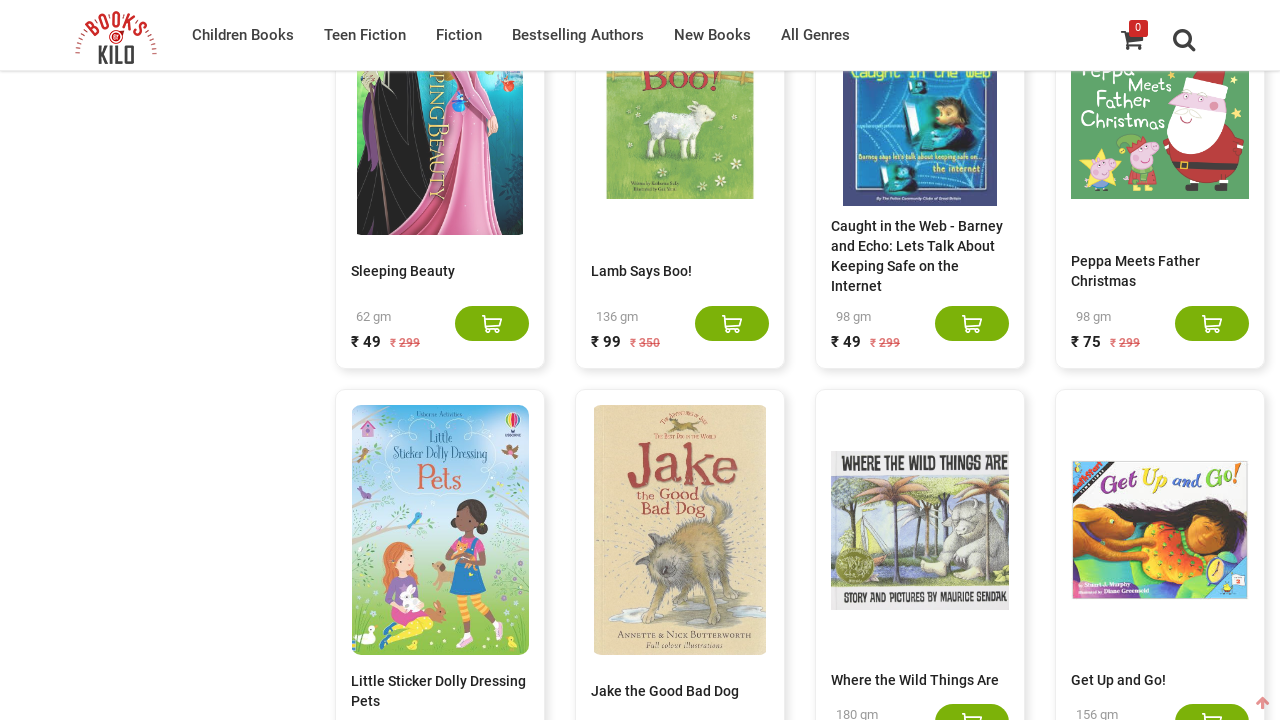

Counted 380 books on page
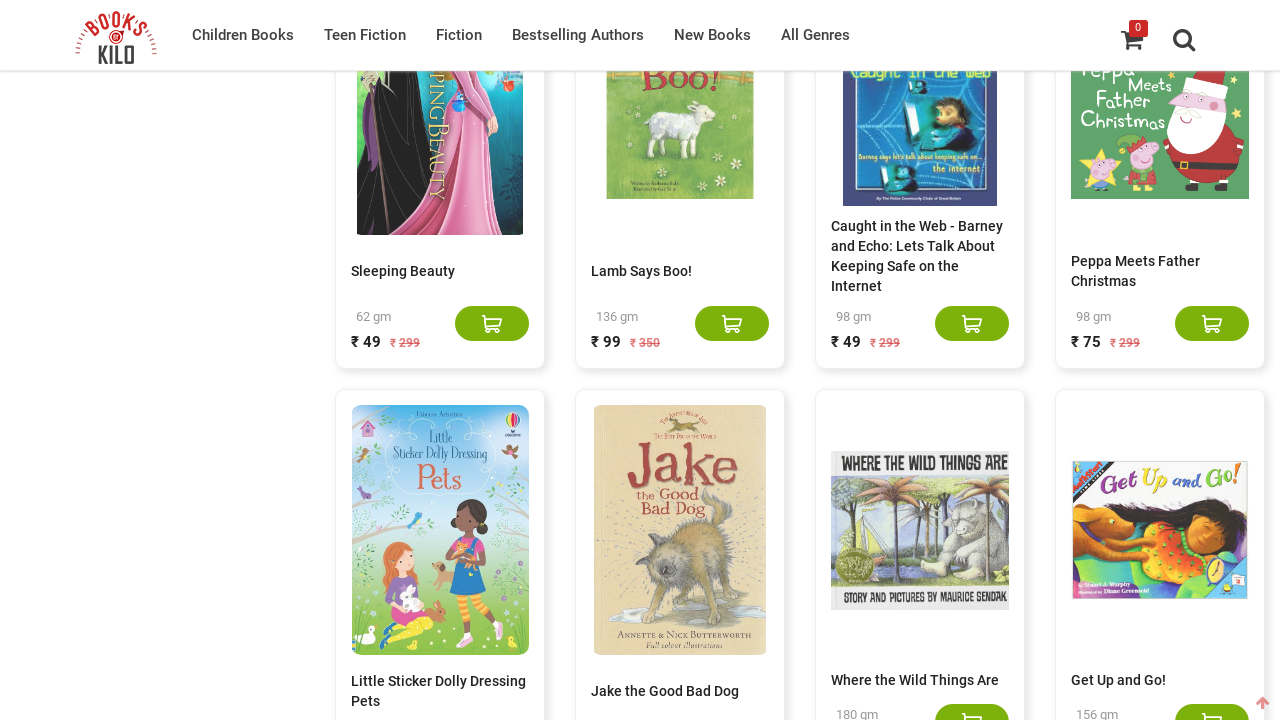

Scrolled to bottom of page to load more books
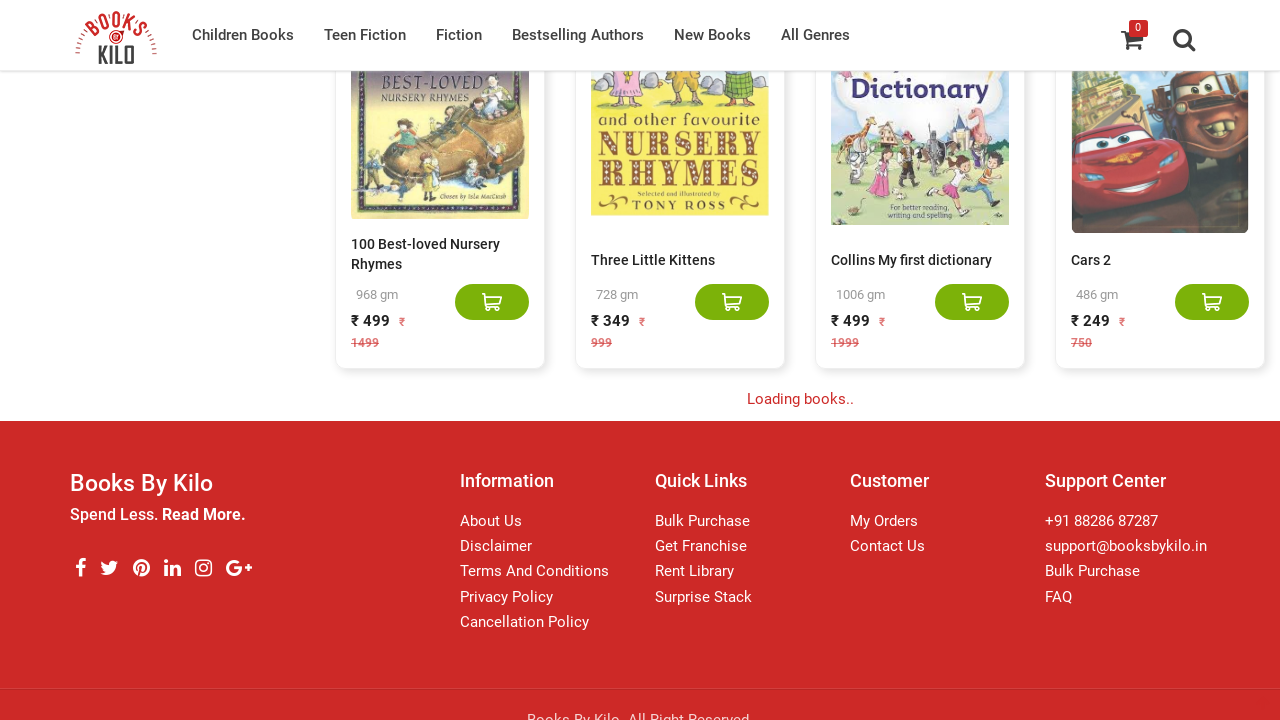

Waited 3 seconds for new content to load
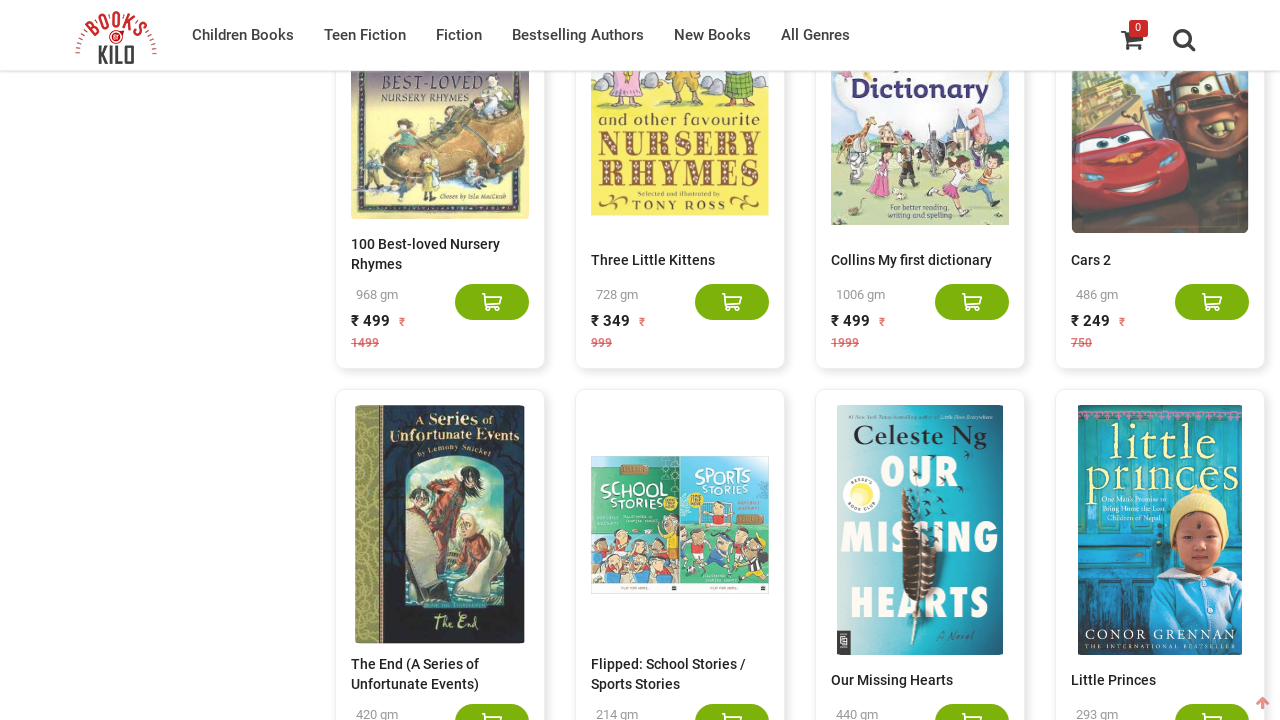

Counted 400 books on page
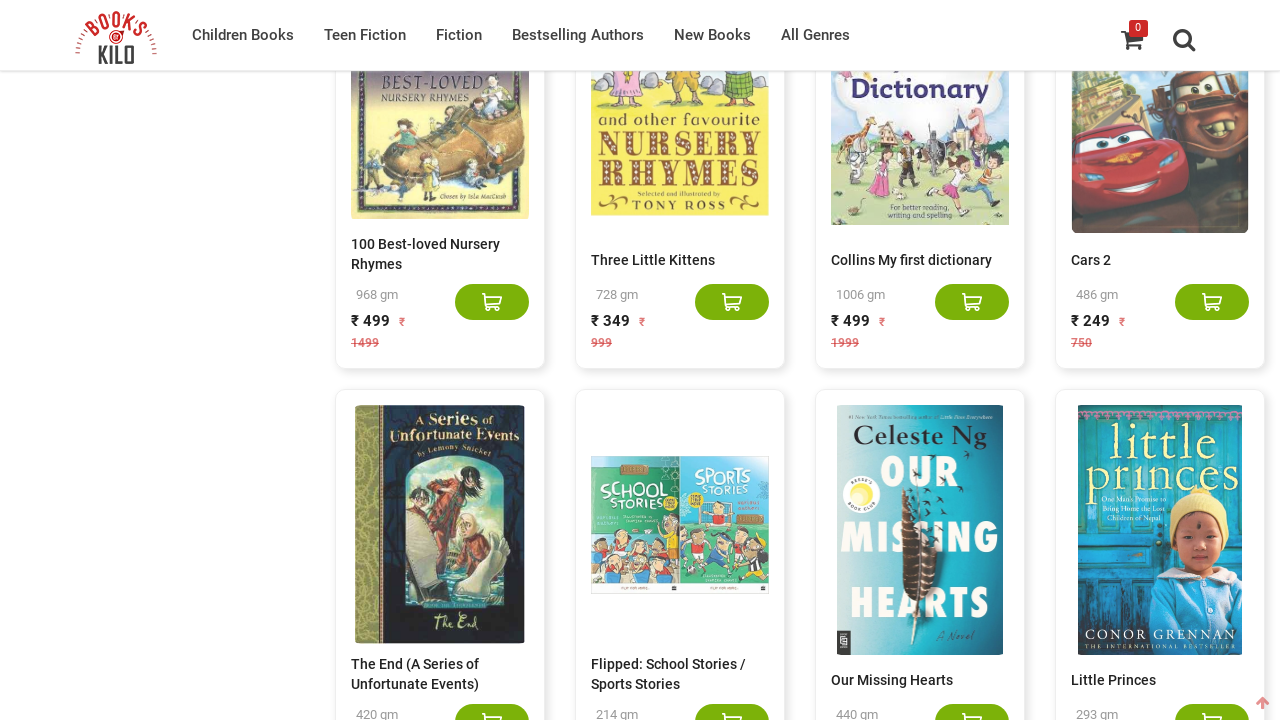

Scrolled to bottom of page to load more books
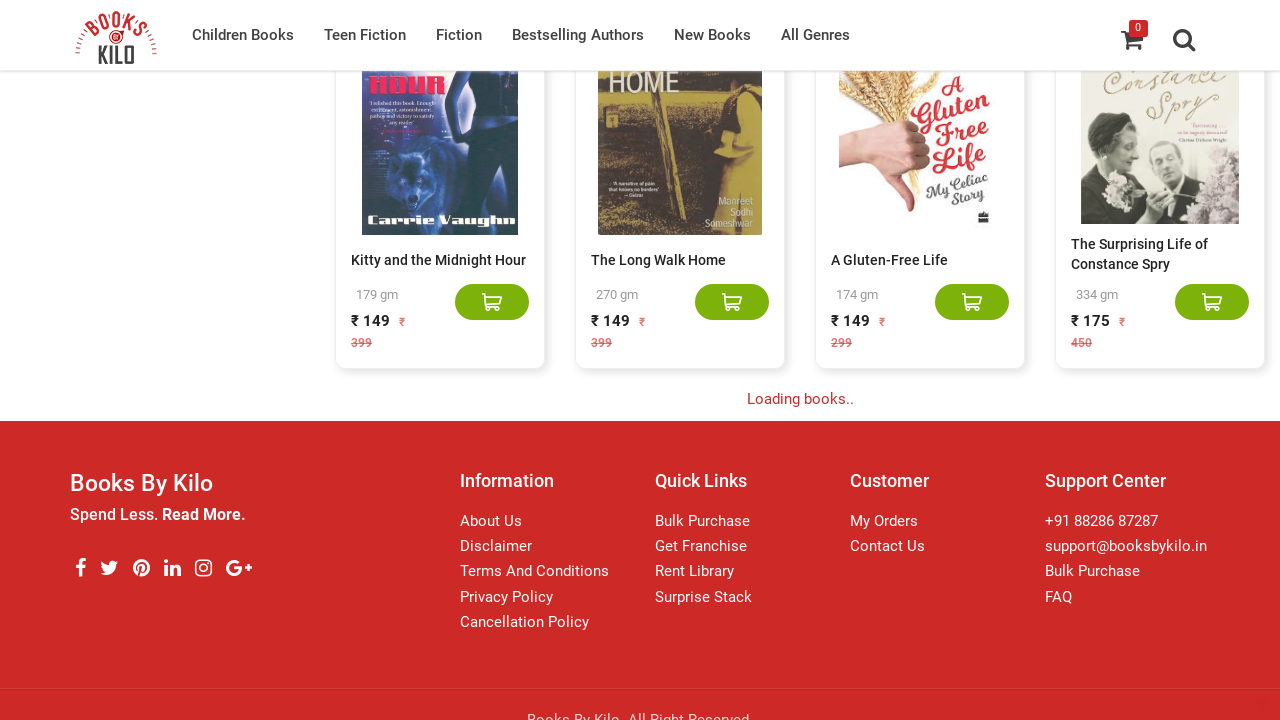

Waited 3 seconds for new content to load
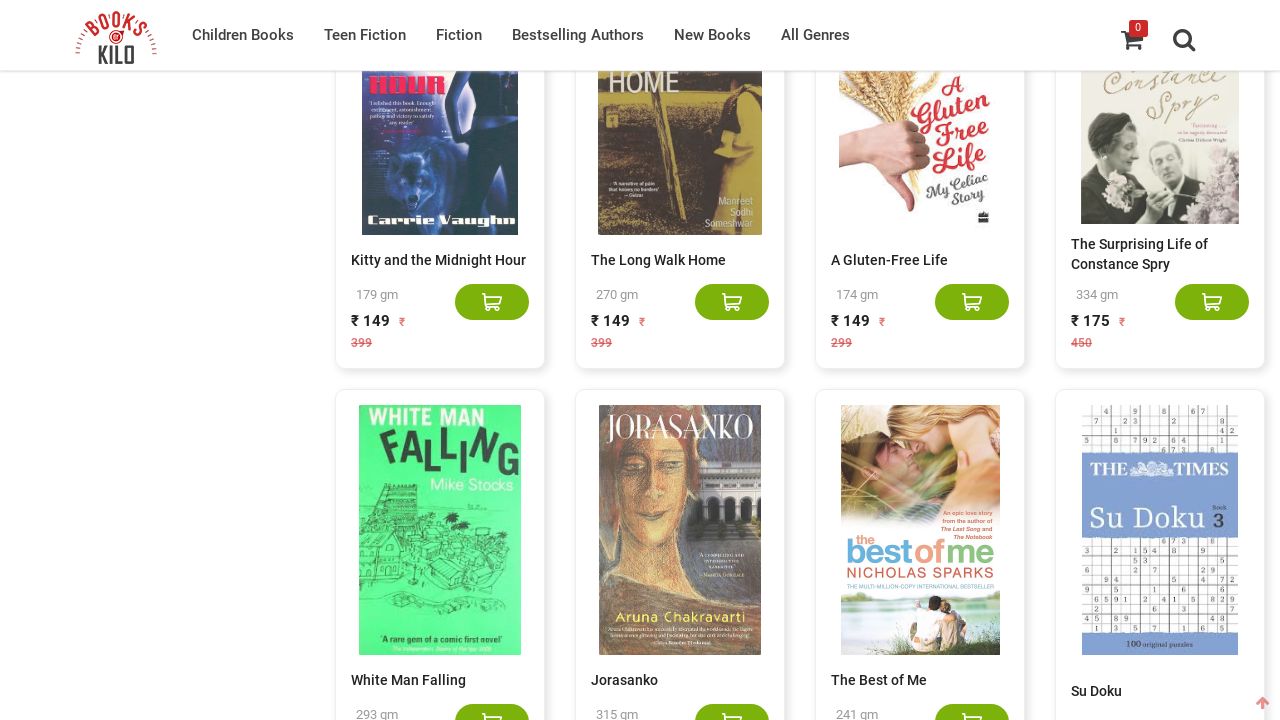

Counted 420 books on page
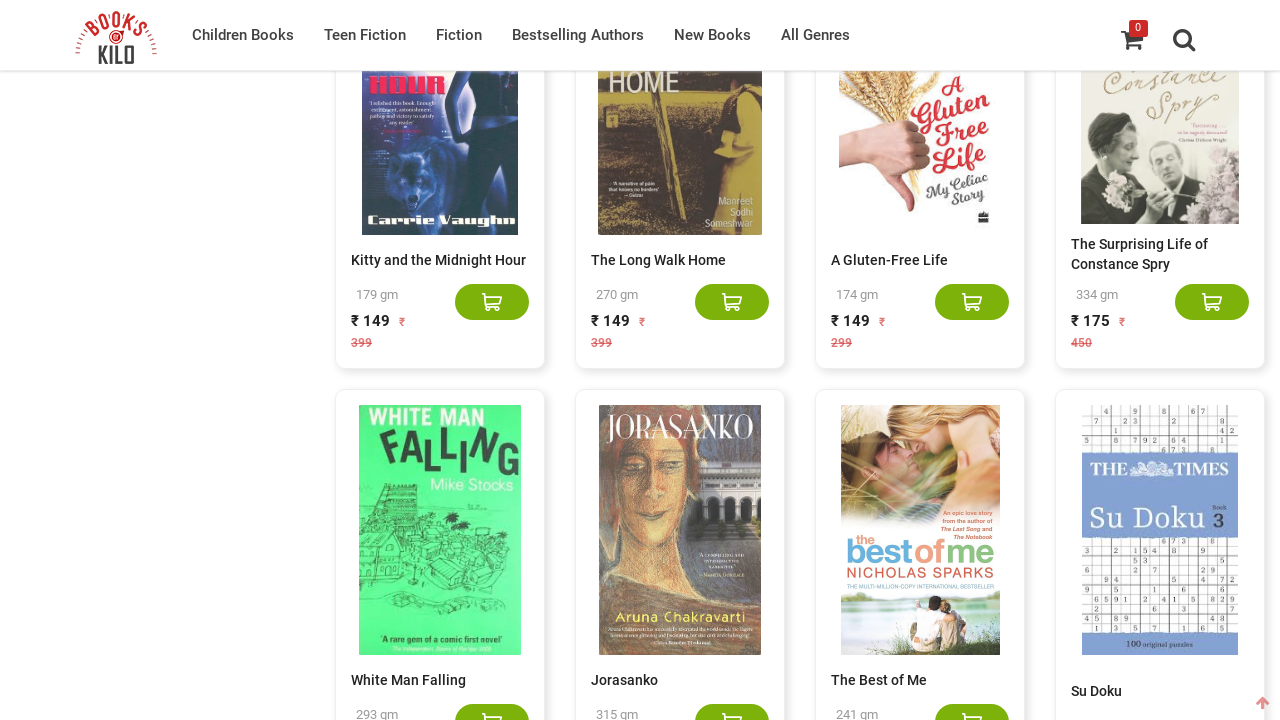

Scrolled to bottom of page to load more books
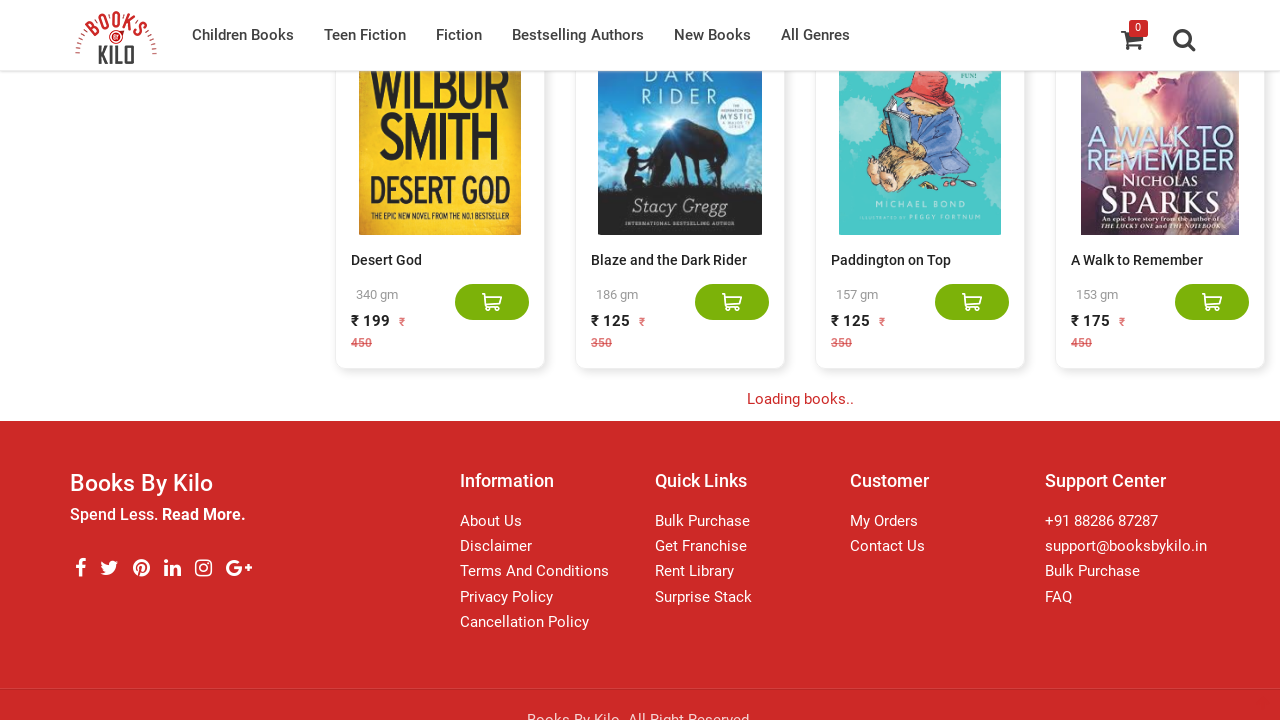

Waited 3 seconds for new content to load
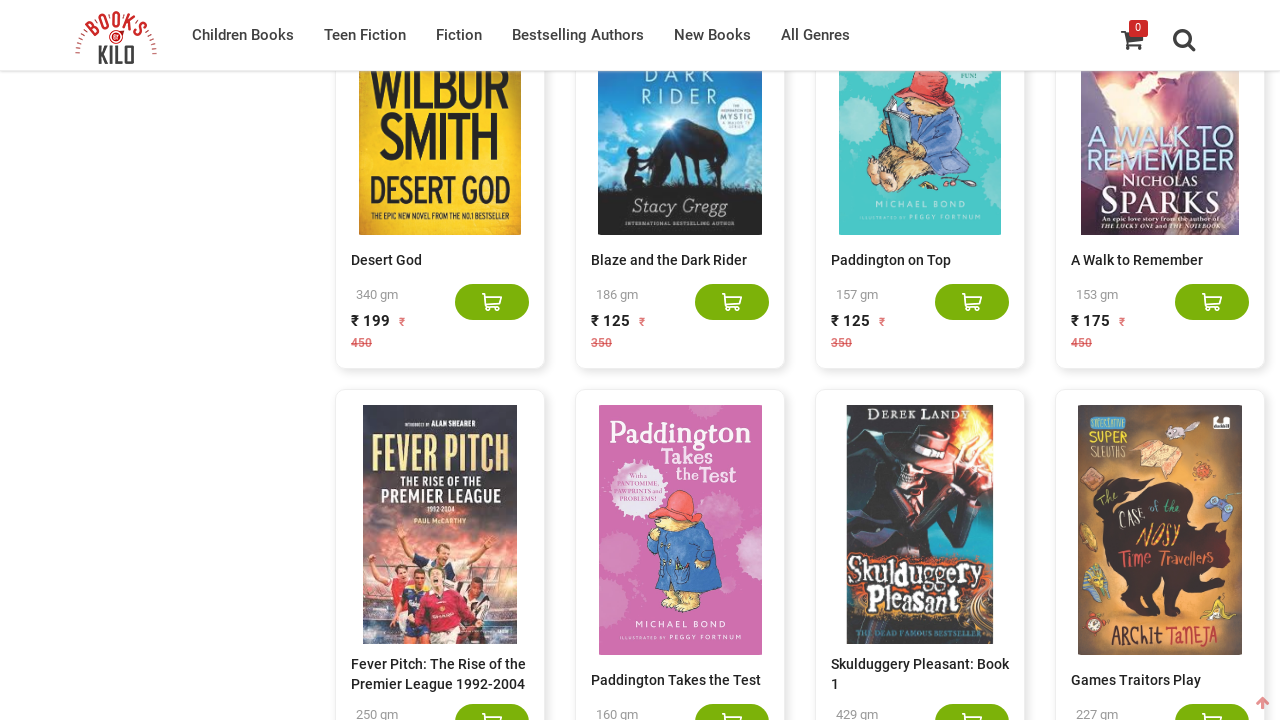

Counted 440 books on page
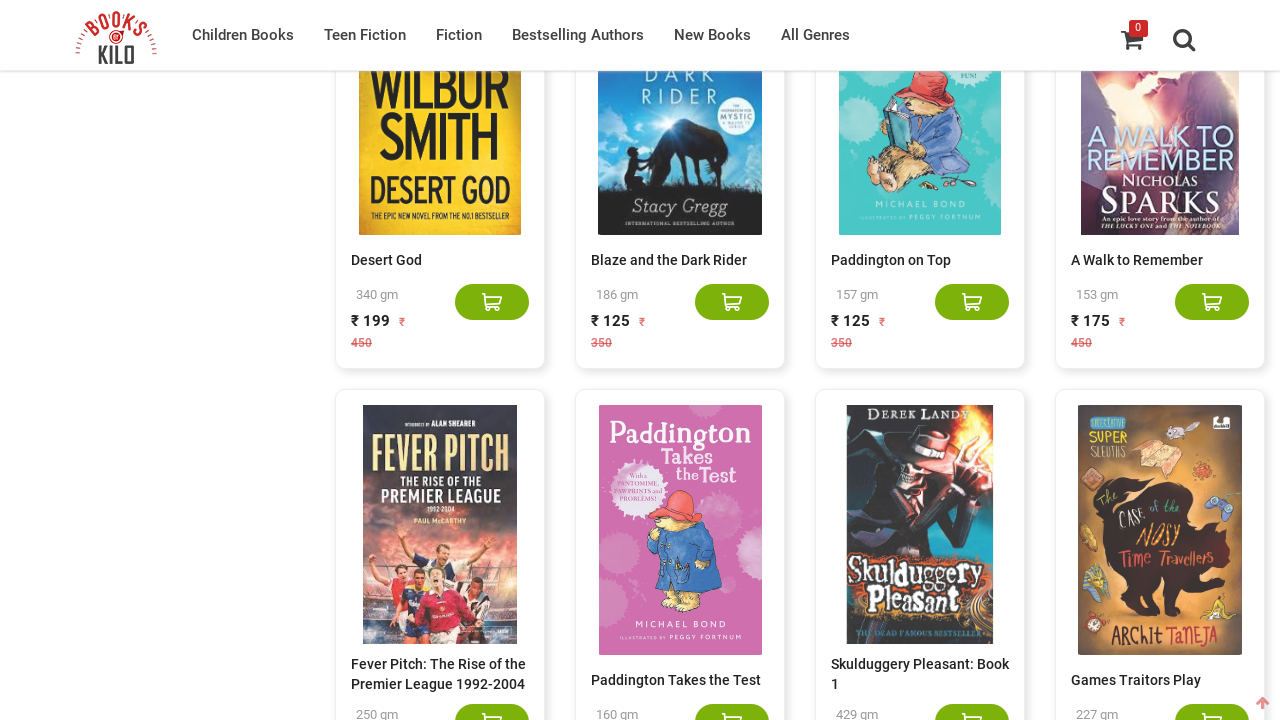

Scrolled to bottom of page to load more books
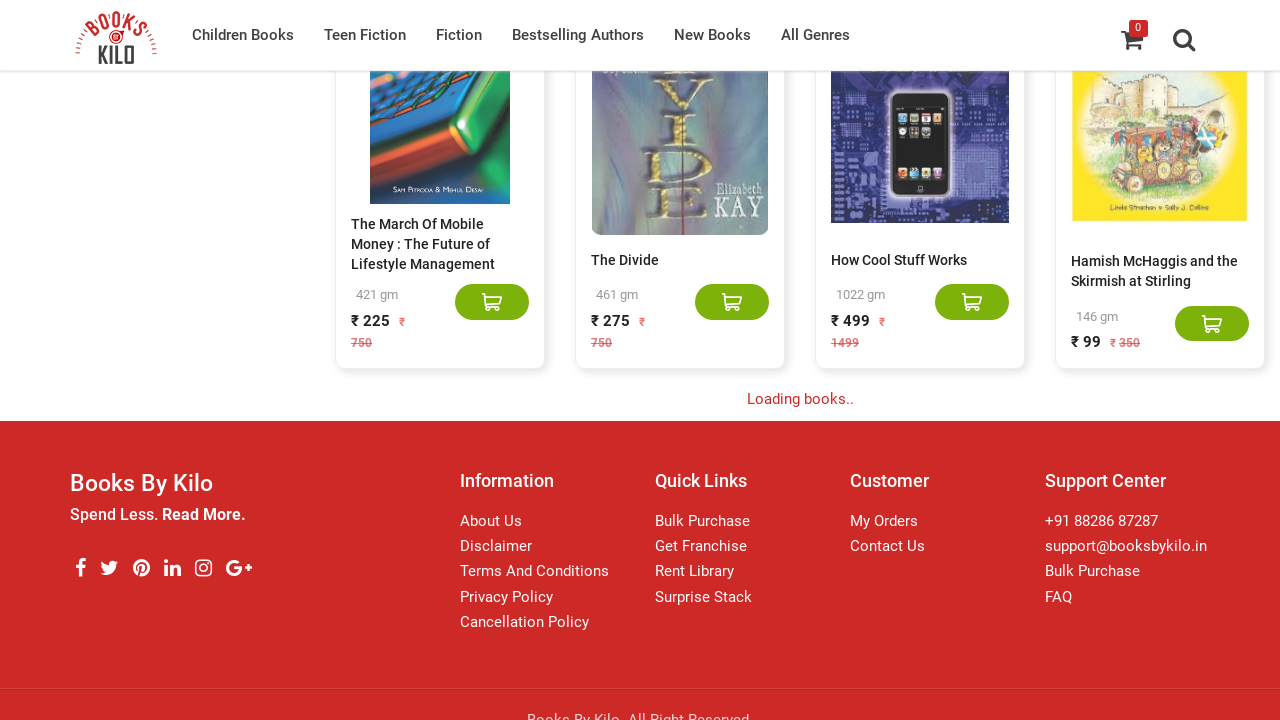

Waited 3 seconds for new content to load
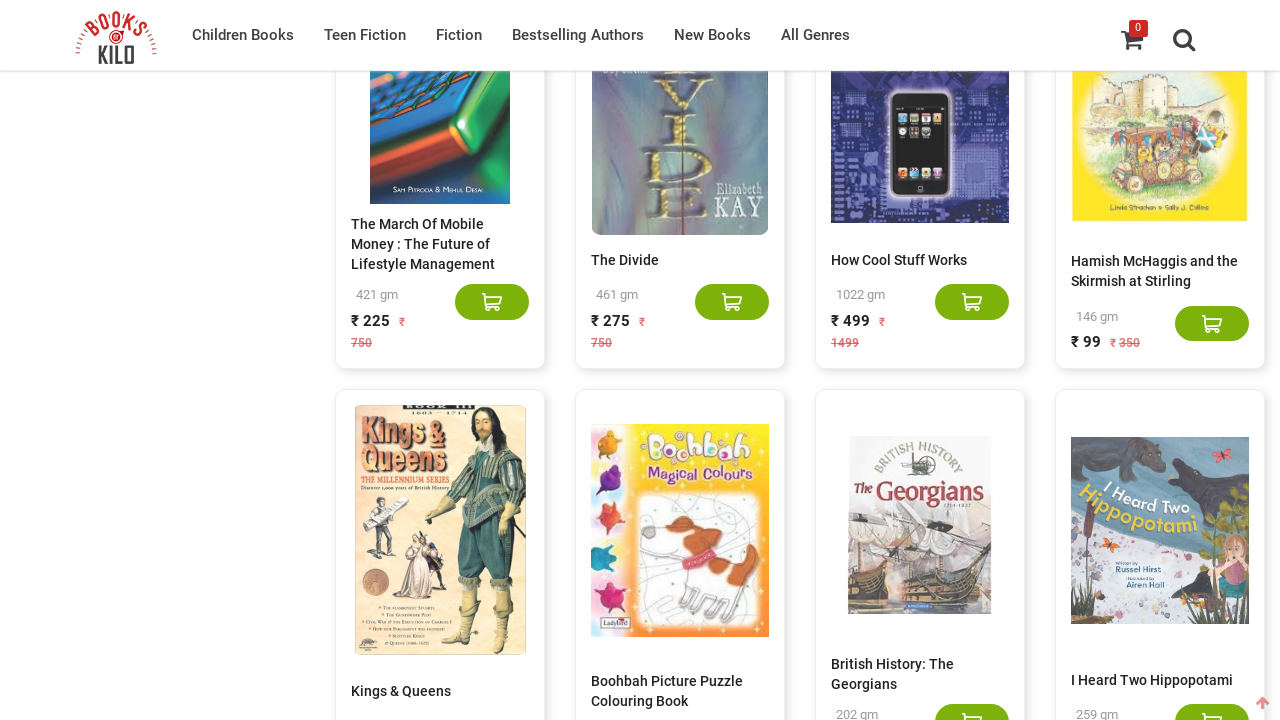

Counted 460 books on page
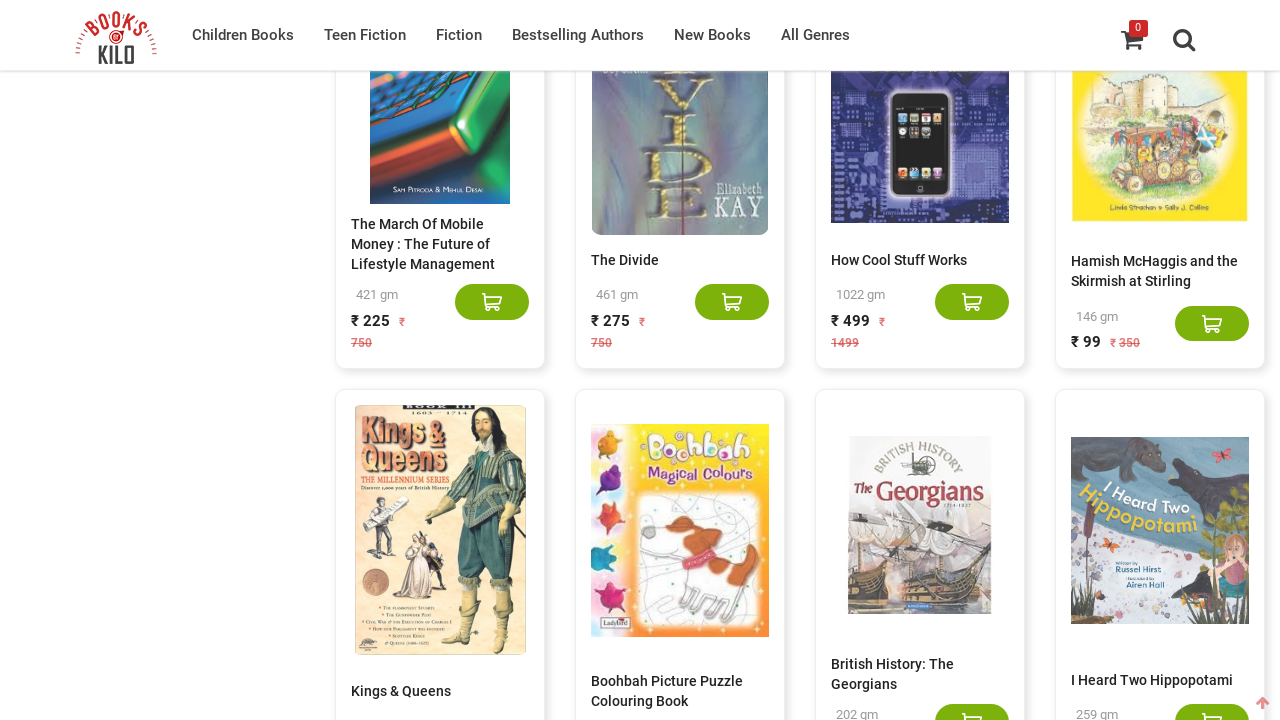

Scrolled to bottom of page to load more books
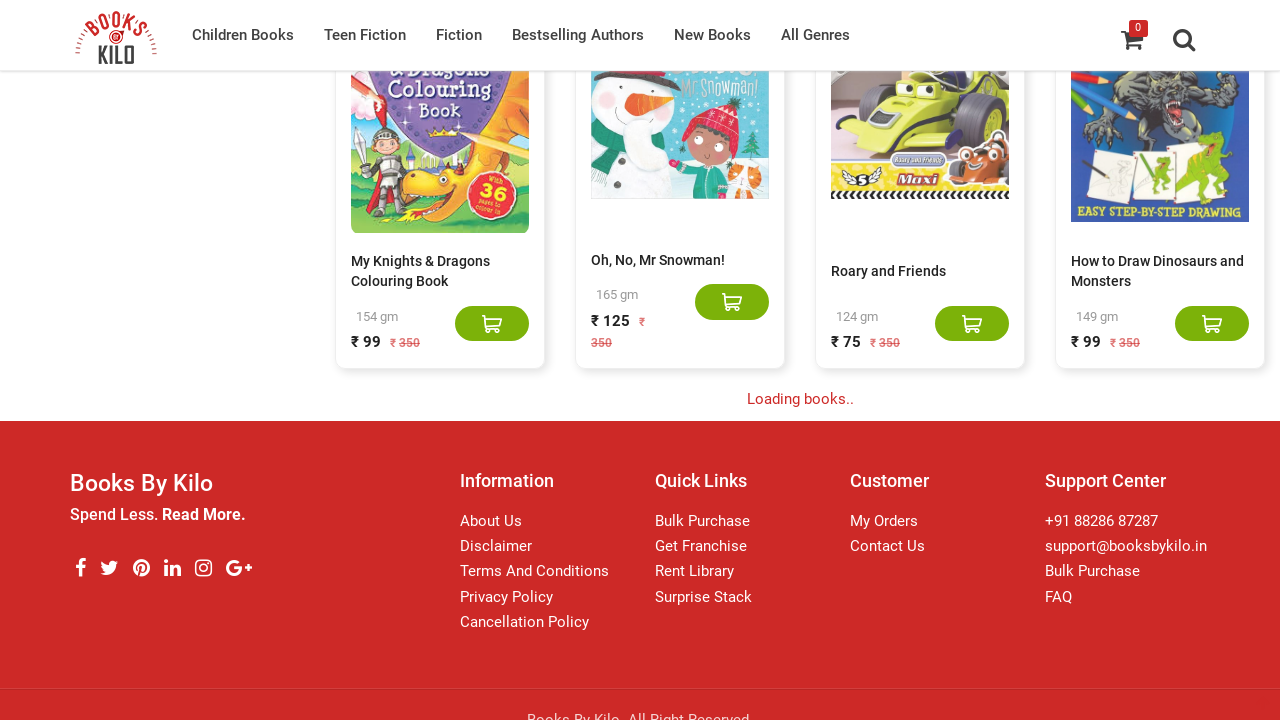

Waited 3 seconds for new content to load
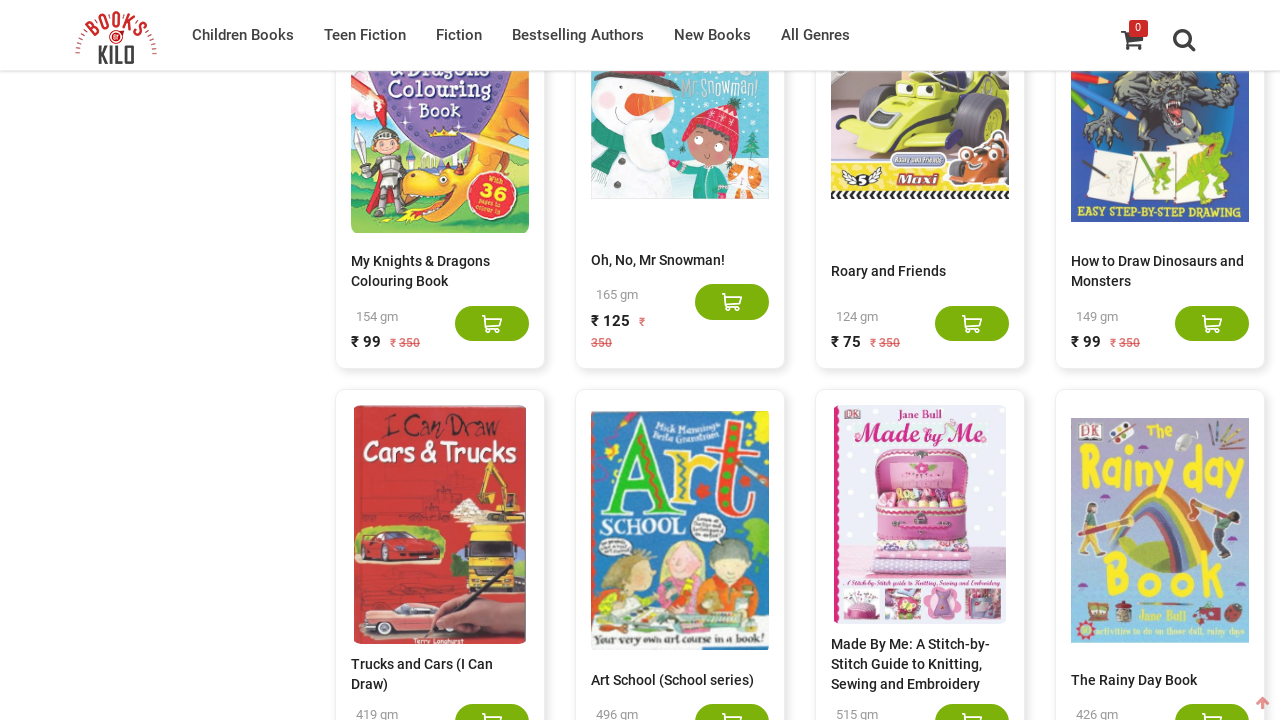

Counted 480 books on page
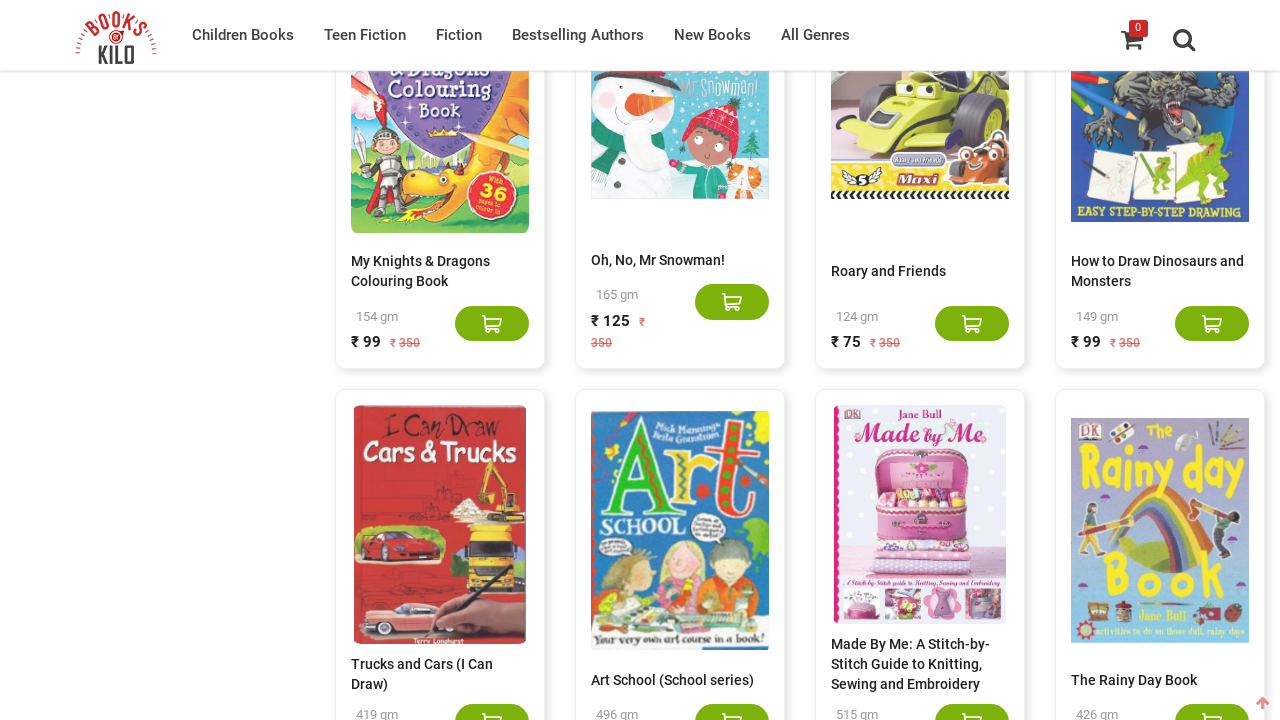

Scrolled to bottom of page to load more books
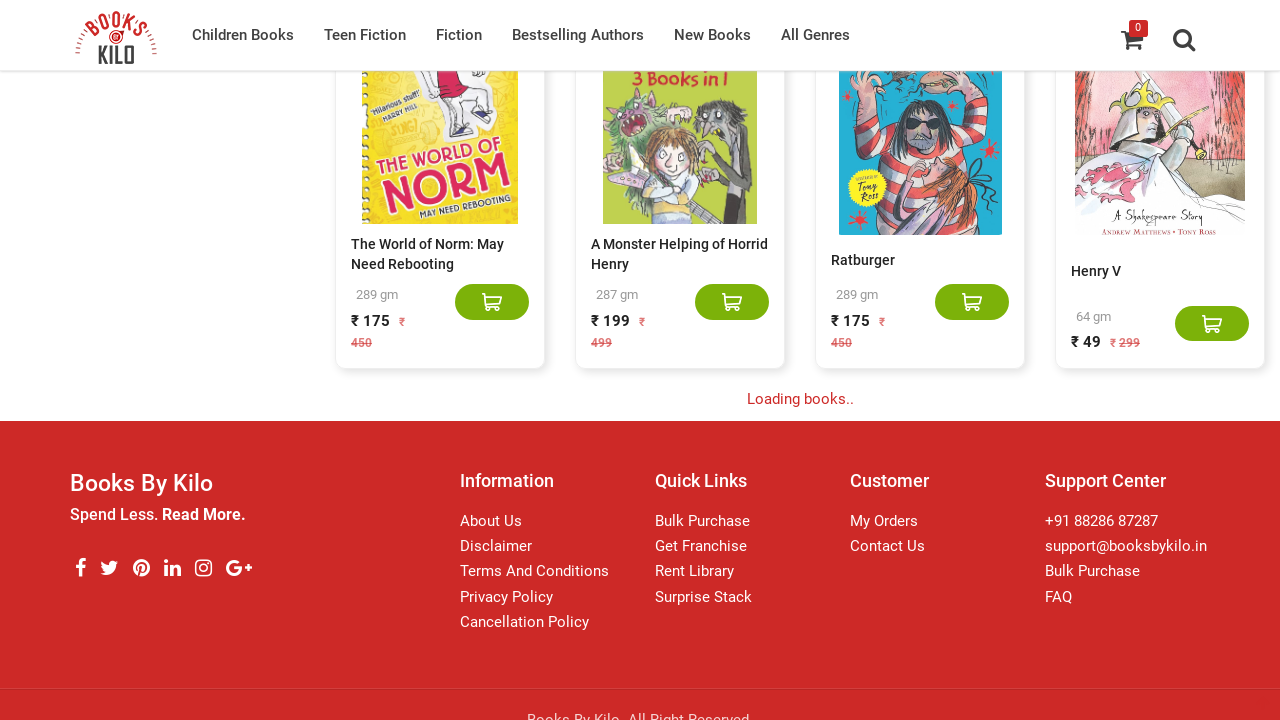

Waited 3 seconds for new content to load
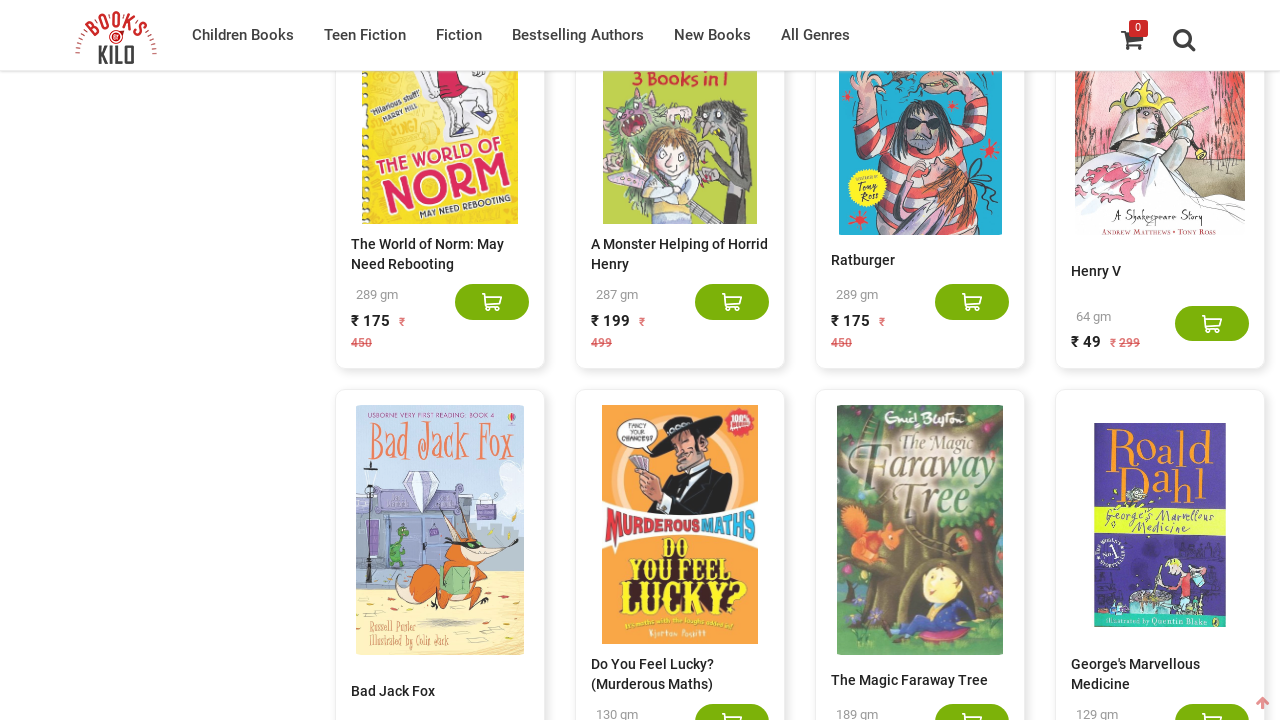

Counted 500 books on page
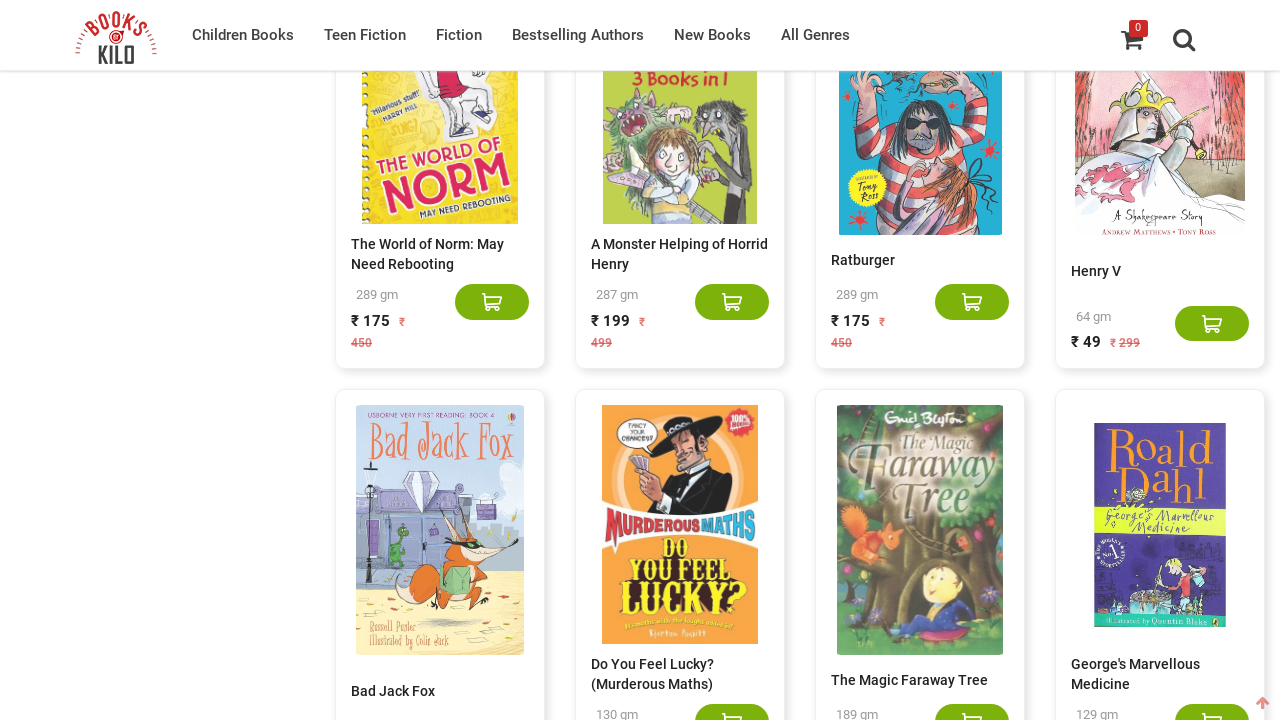

Scrolled to bottom of page to load more books
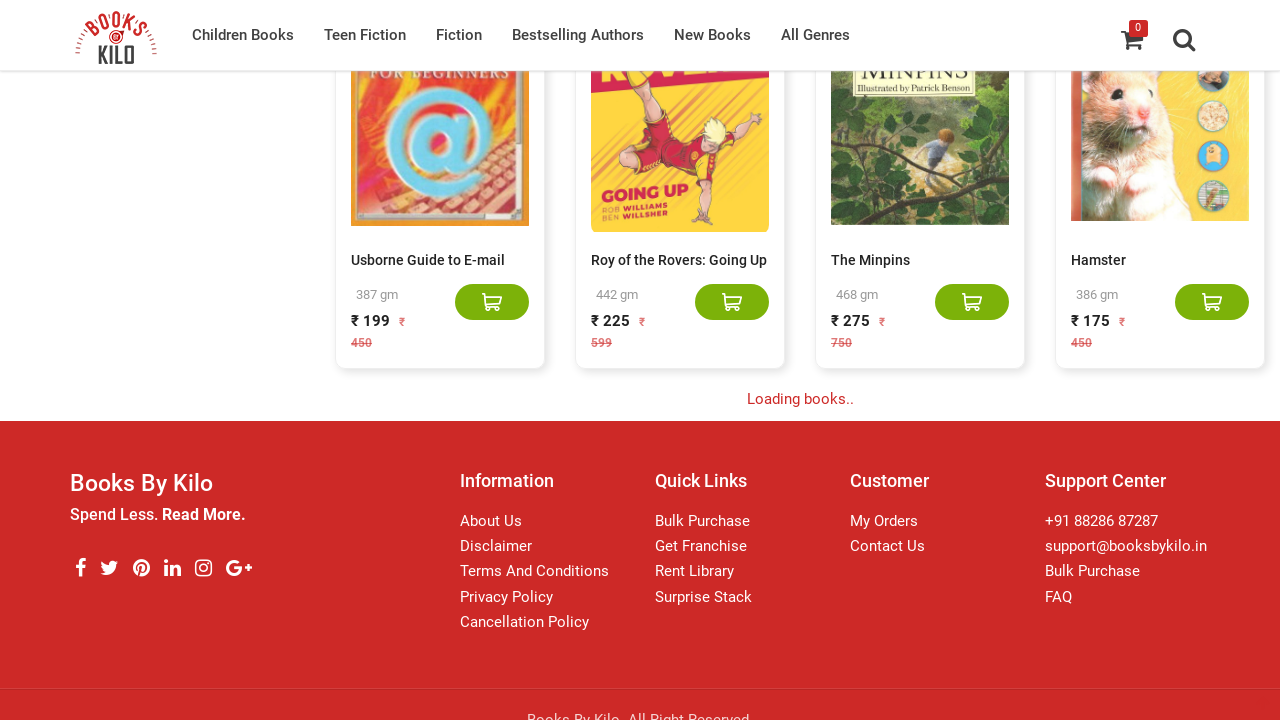

Waited 3 seconds for new content to load
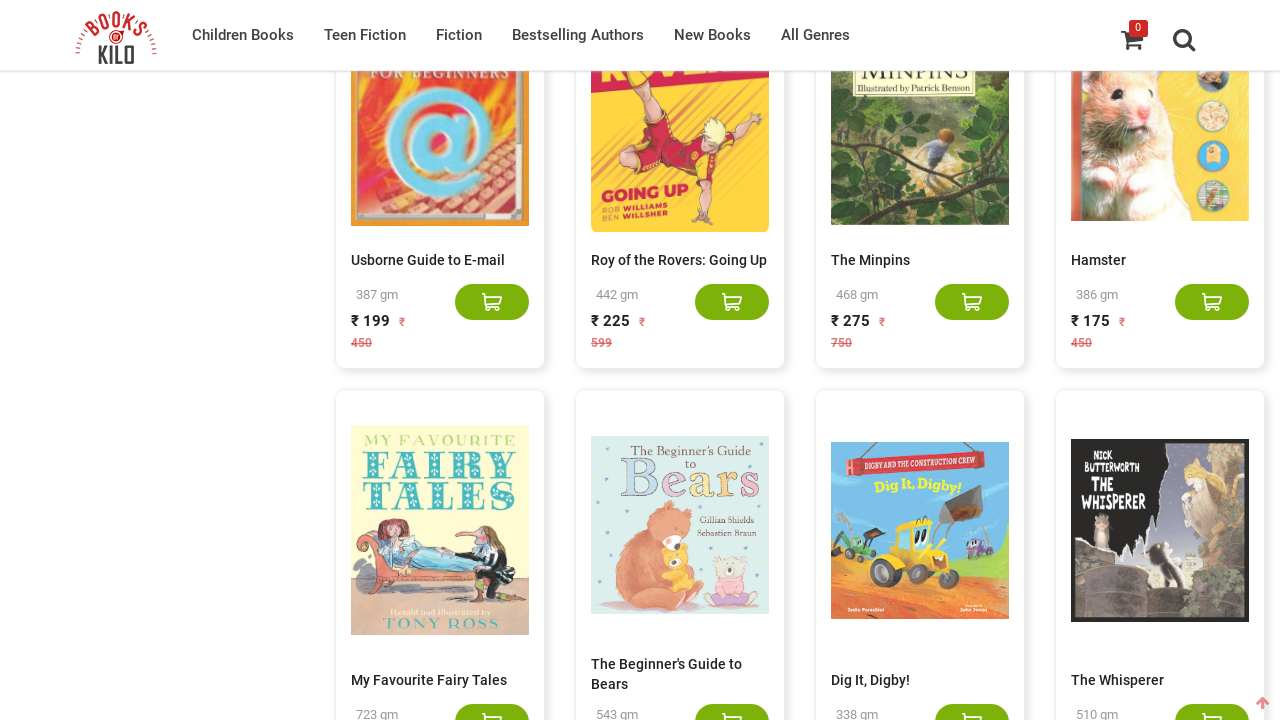

Counted 520 books on page
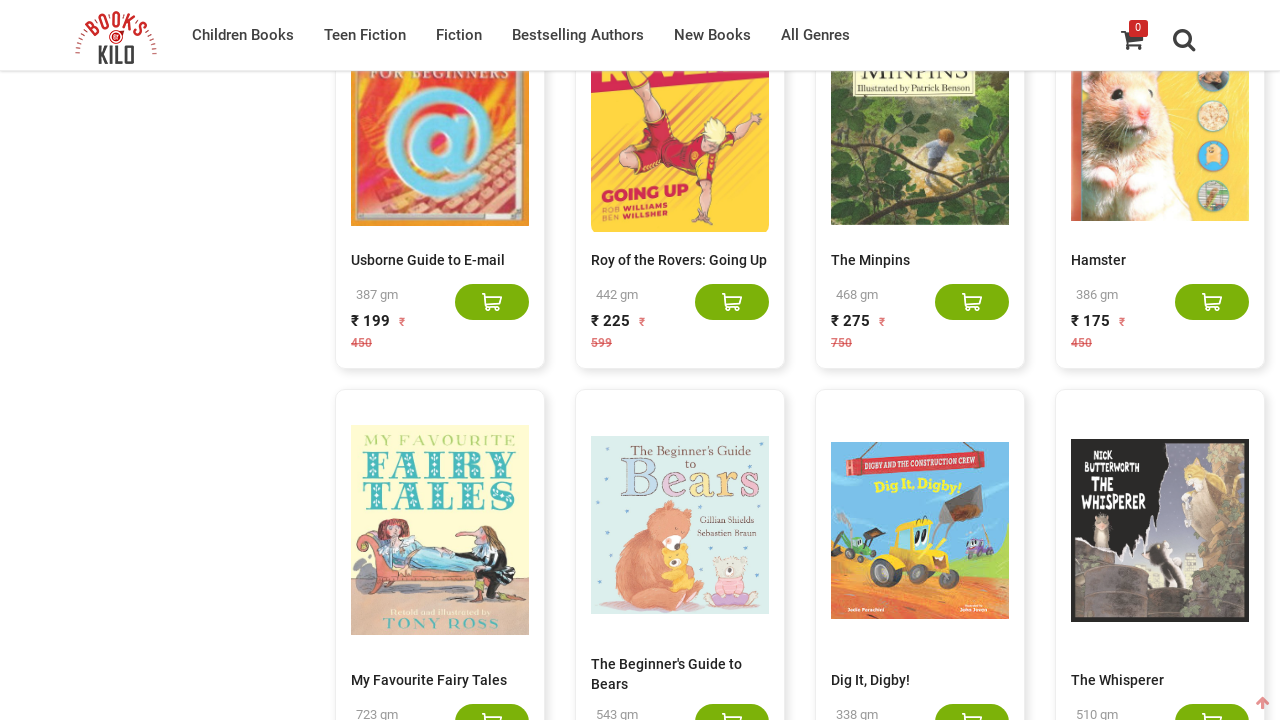

Scrolled to bottom of page to load more books
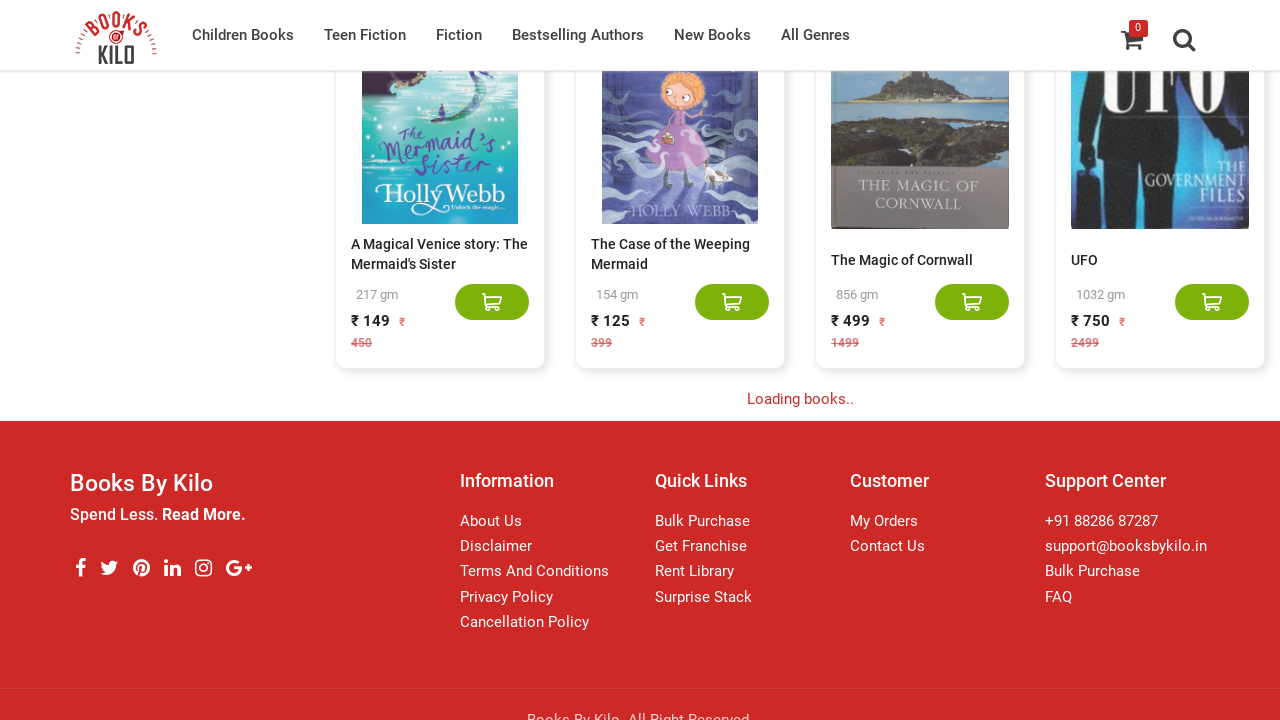

Waited 3 seconds for new content to load
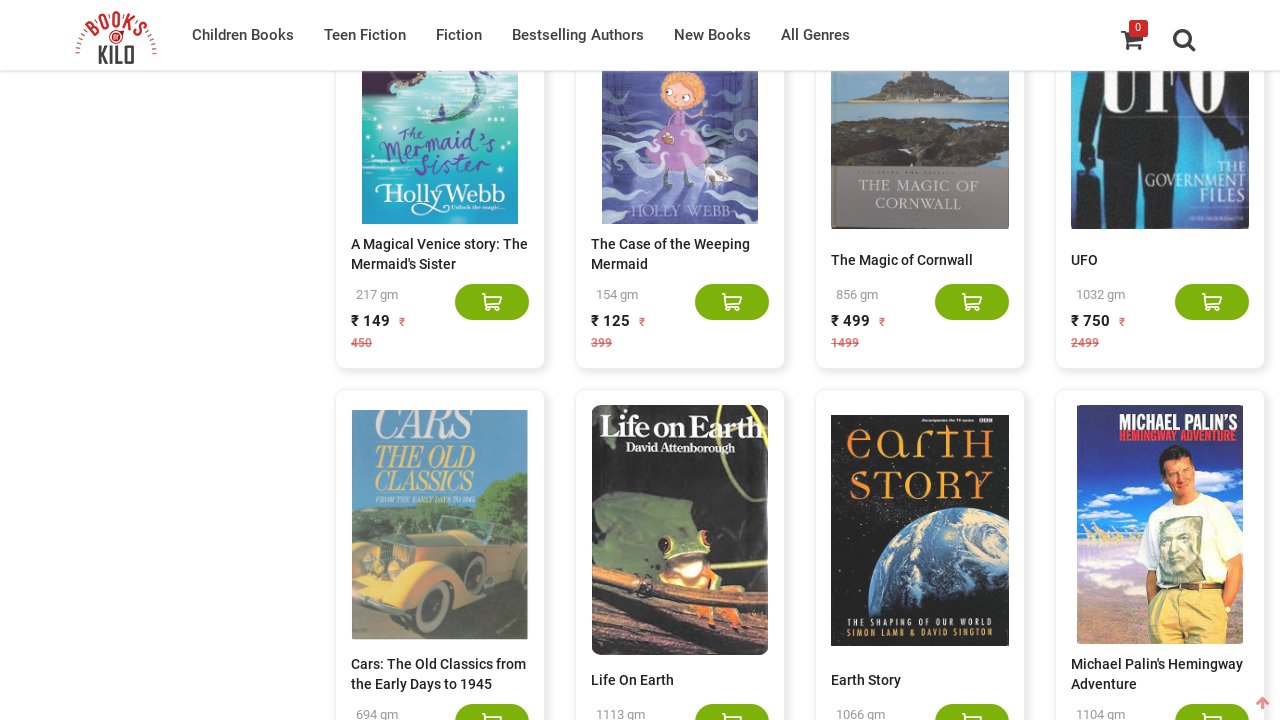

Counted 540 books on page
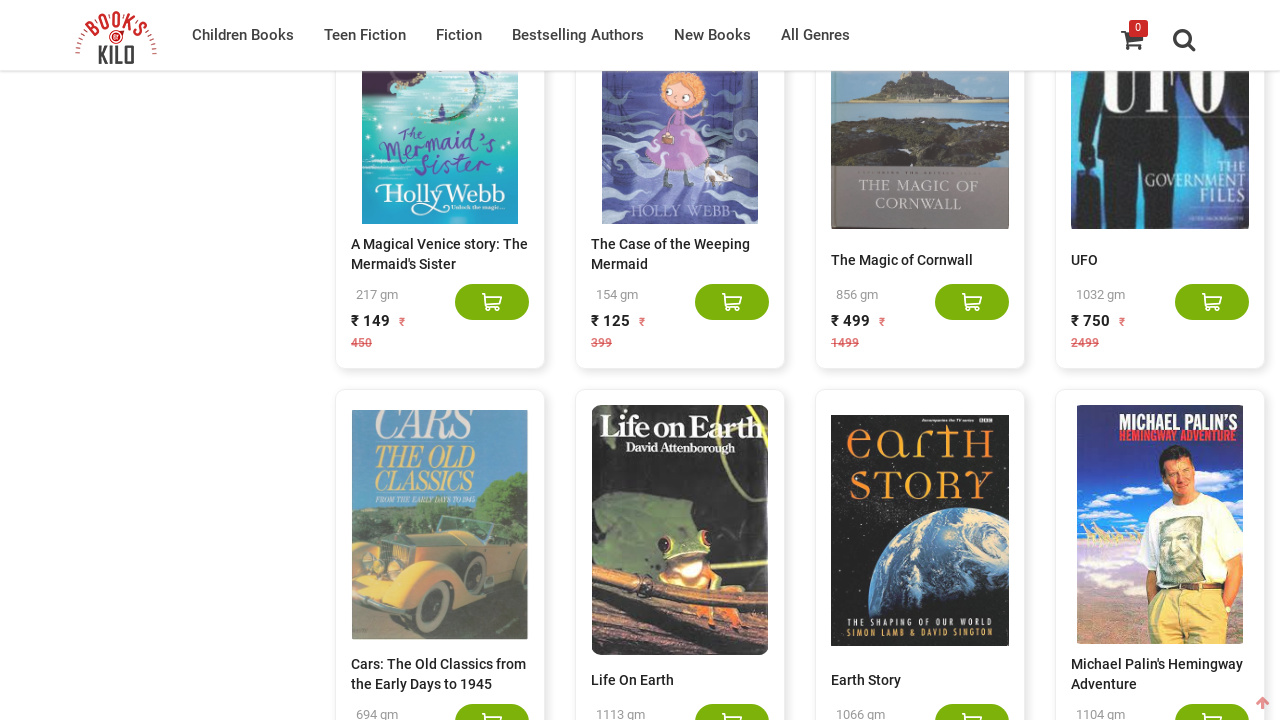

Scrolled to bottom of page to load more books
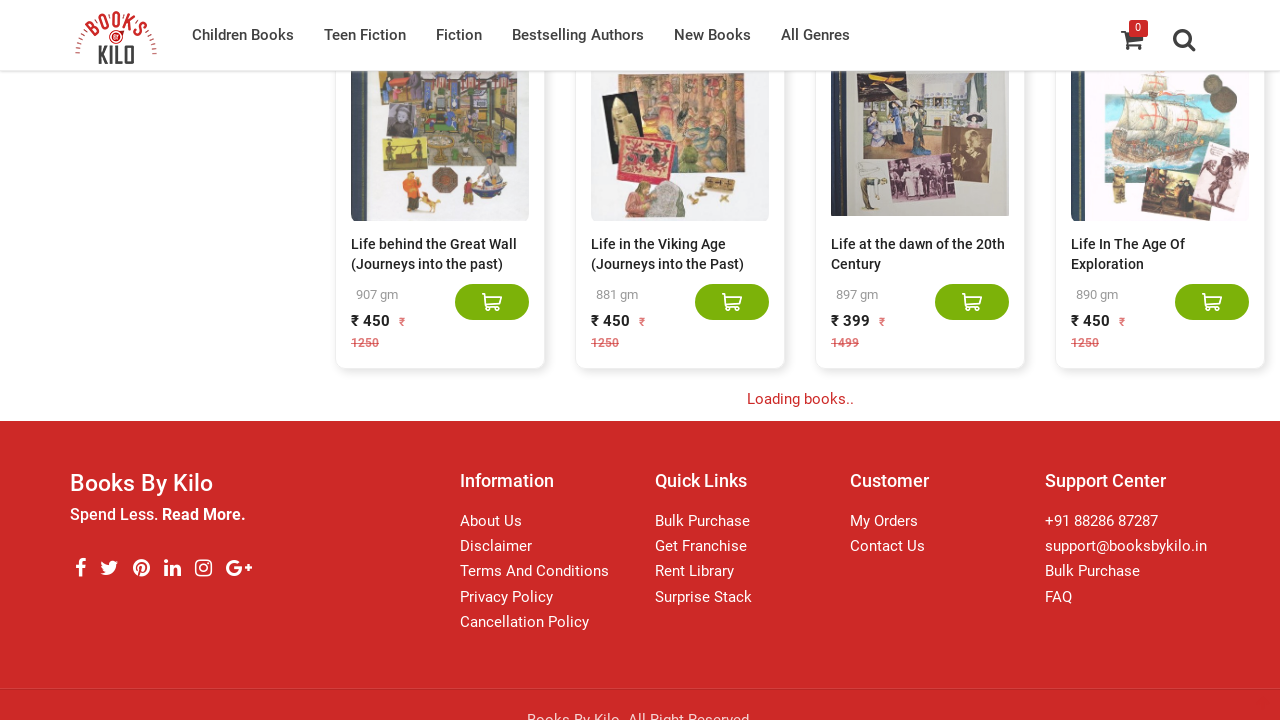

Waited 3 seconds for new content to load
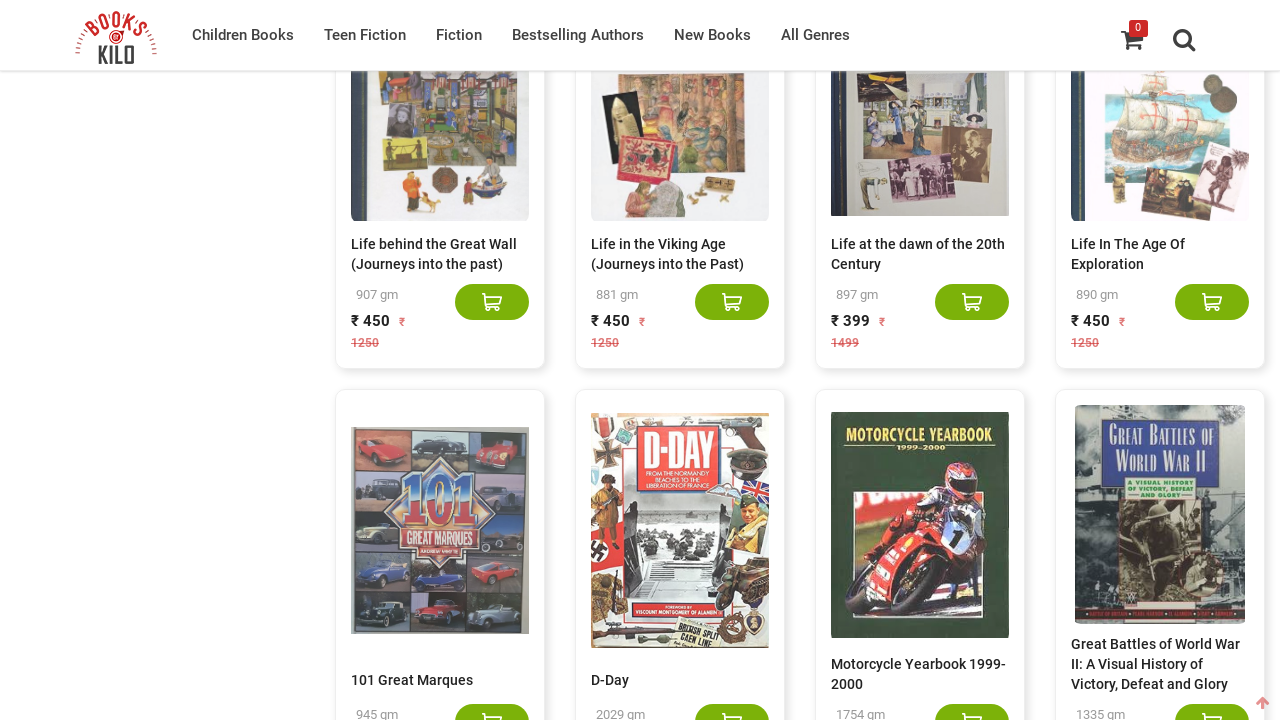

Counted 560 books on page
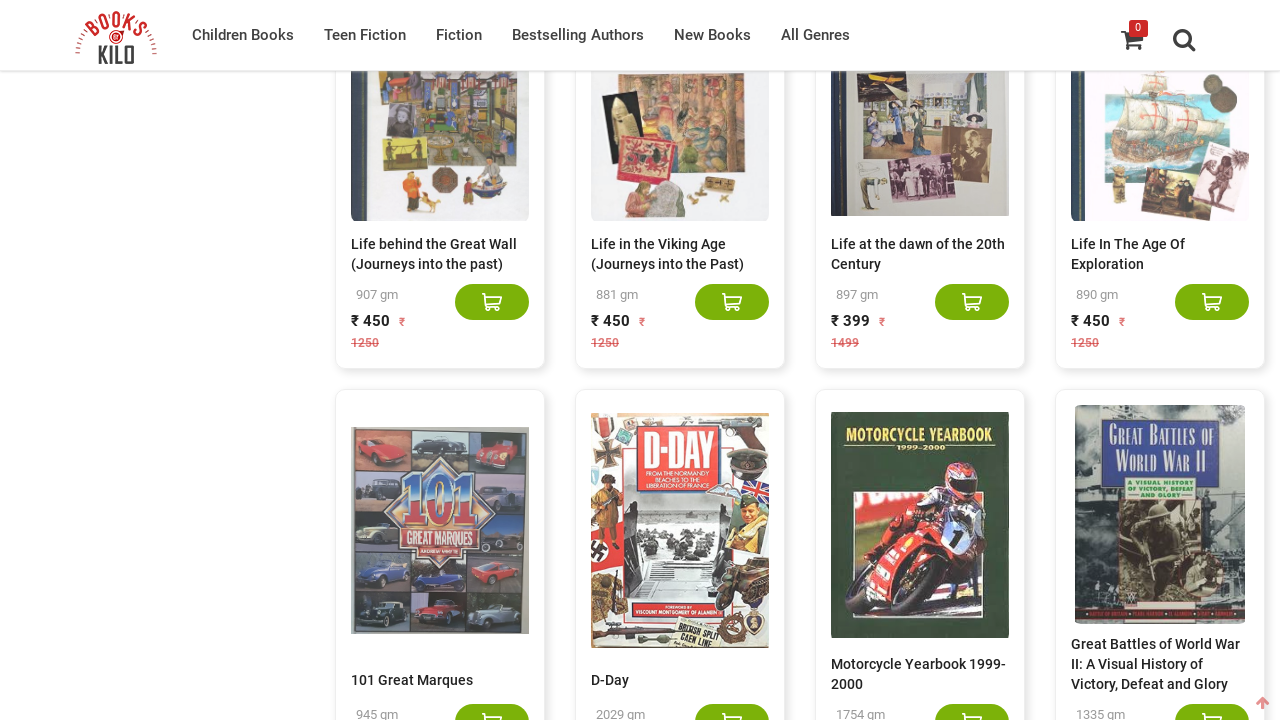

Scrolled to bottom of page to load more books
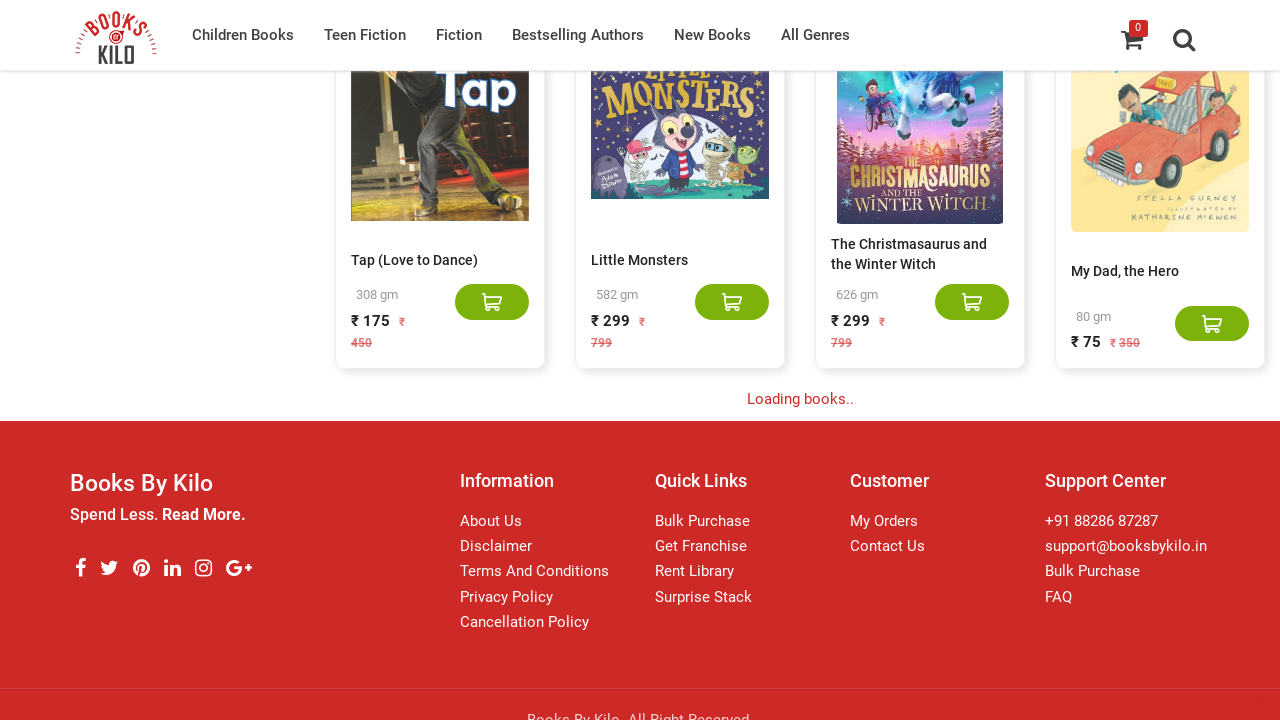

Waited 3 seconds for new content to load
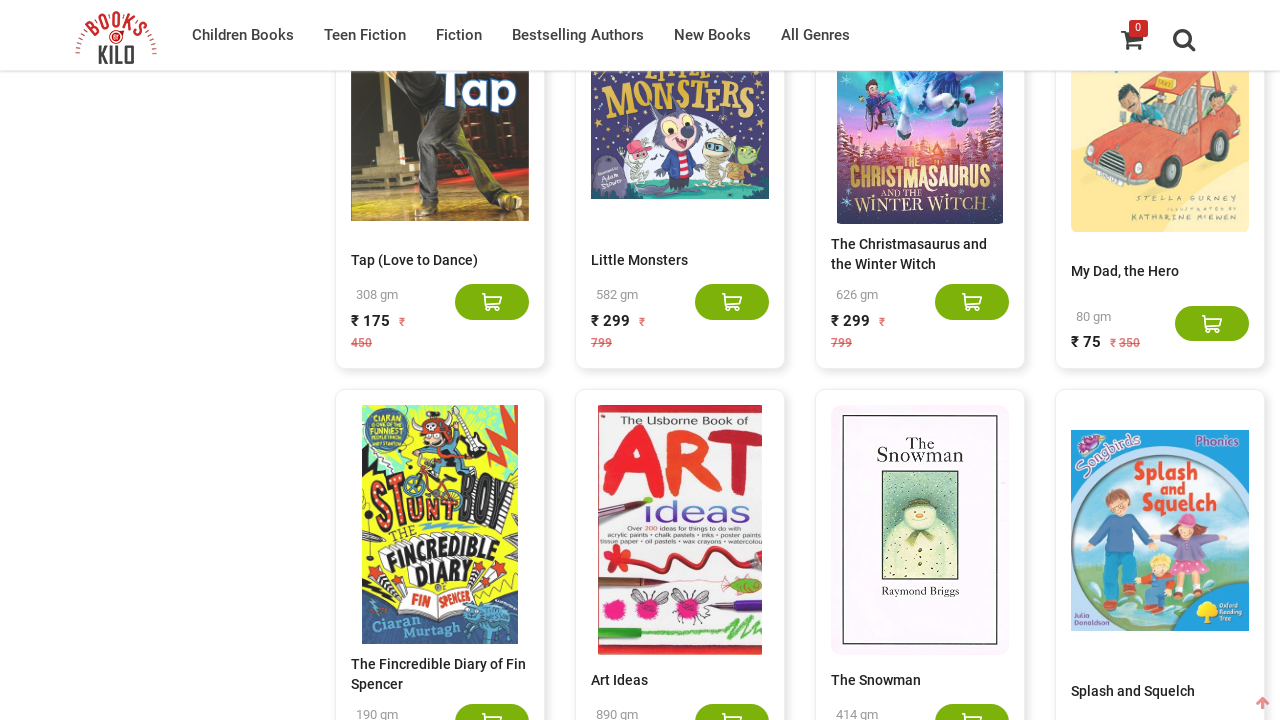

Counted 580 books on page
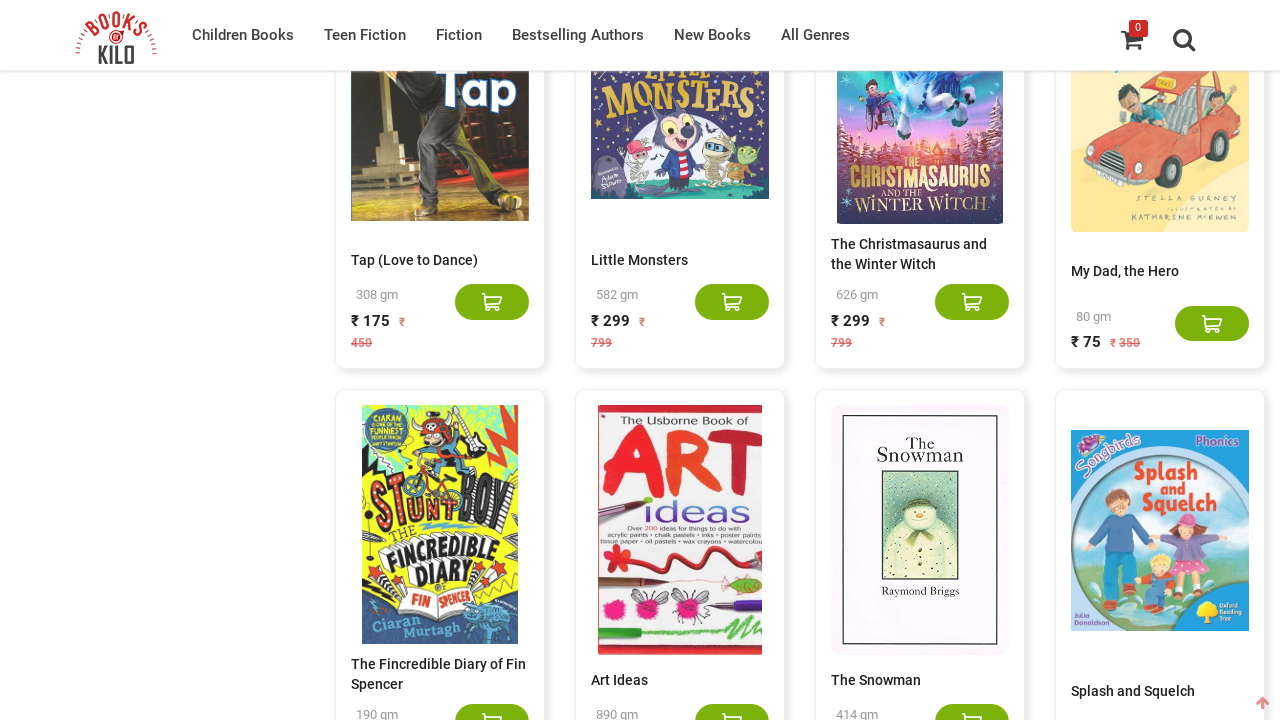

Scrolled to bottom of page to load more books
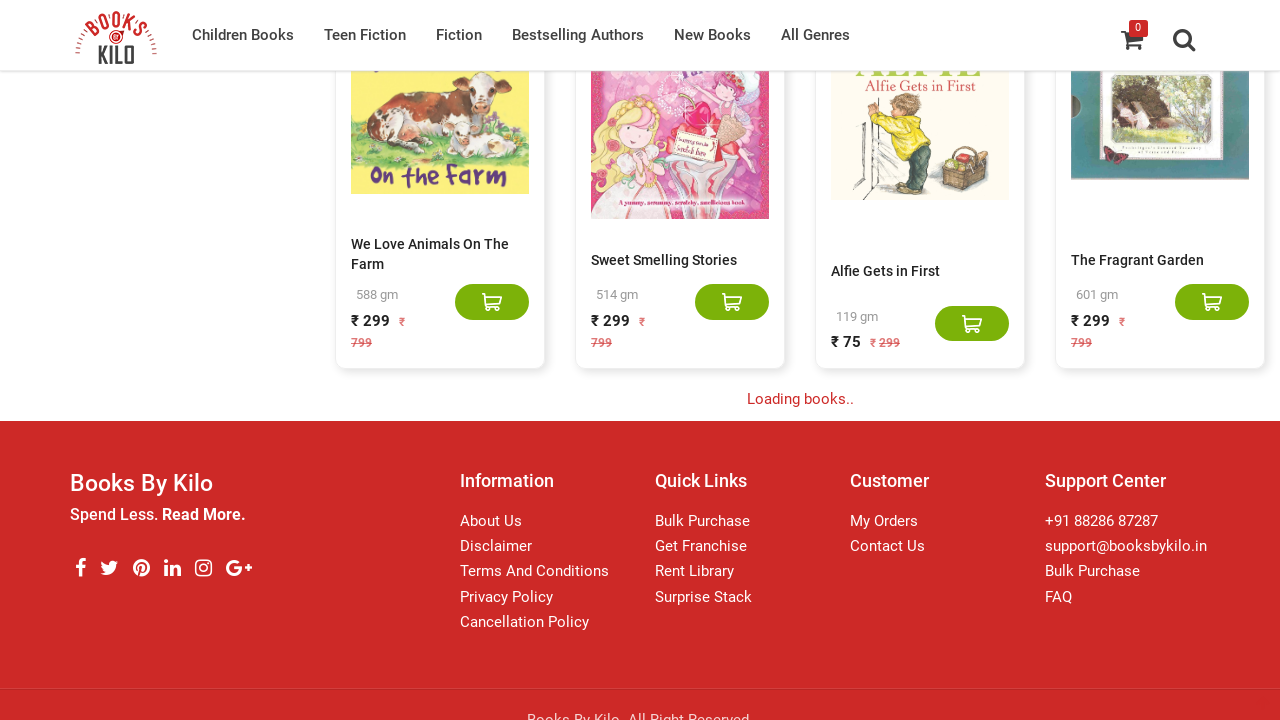

Waited 3 seconds for new content to load
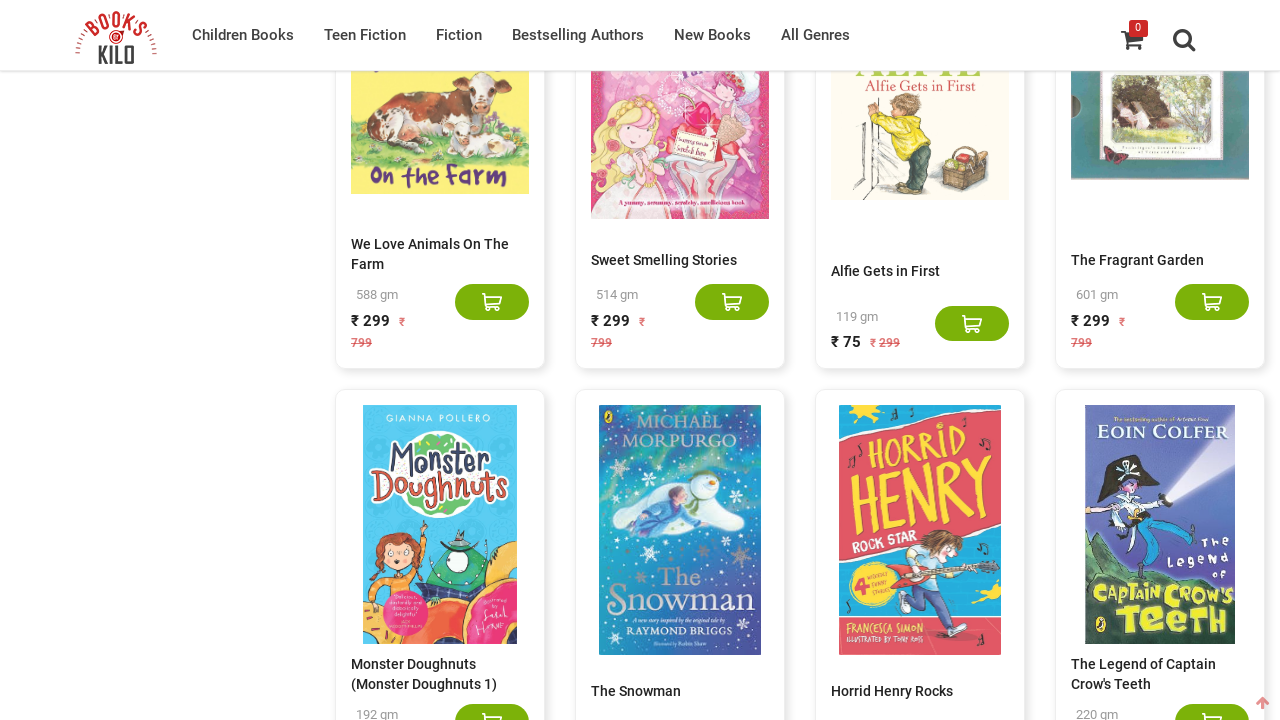

Counted 600 books on page
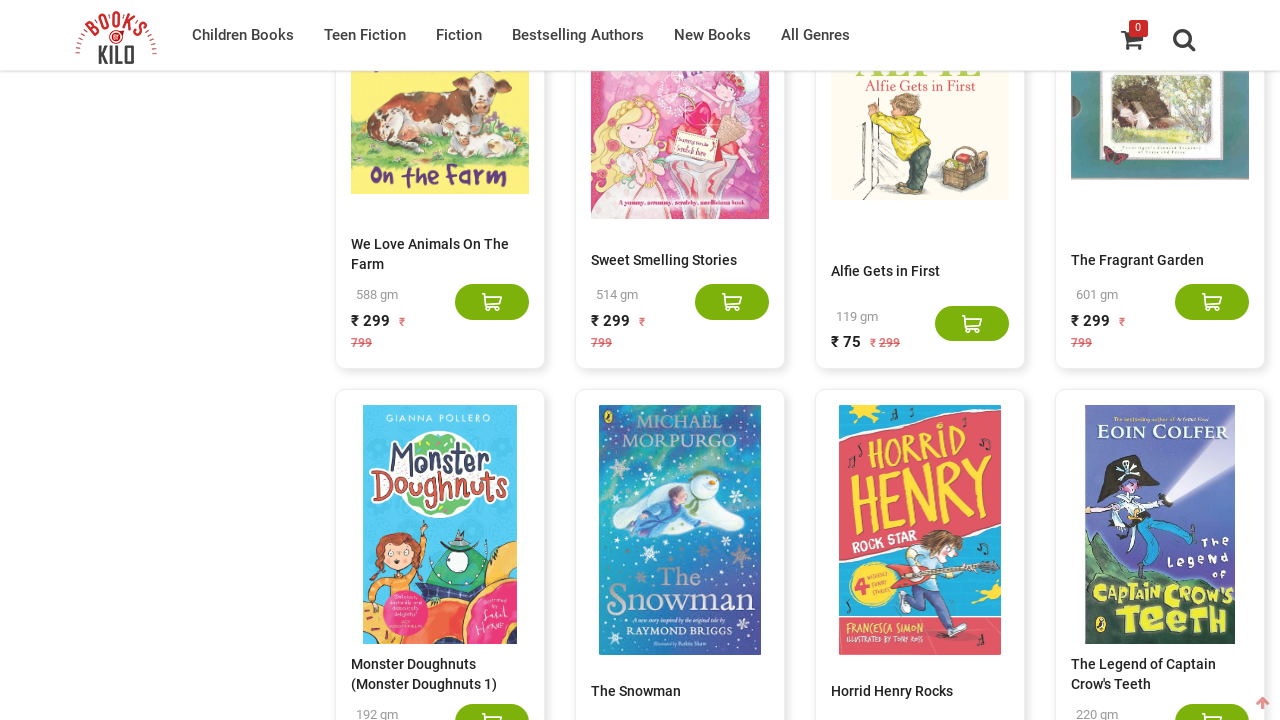

Scrolled to bottom of page to load more books
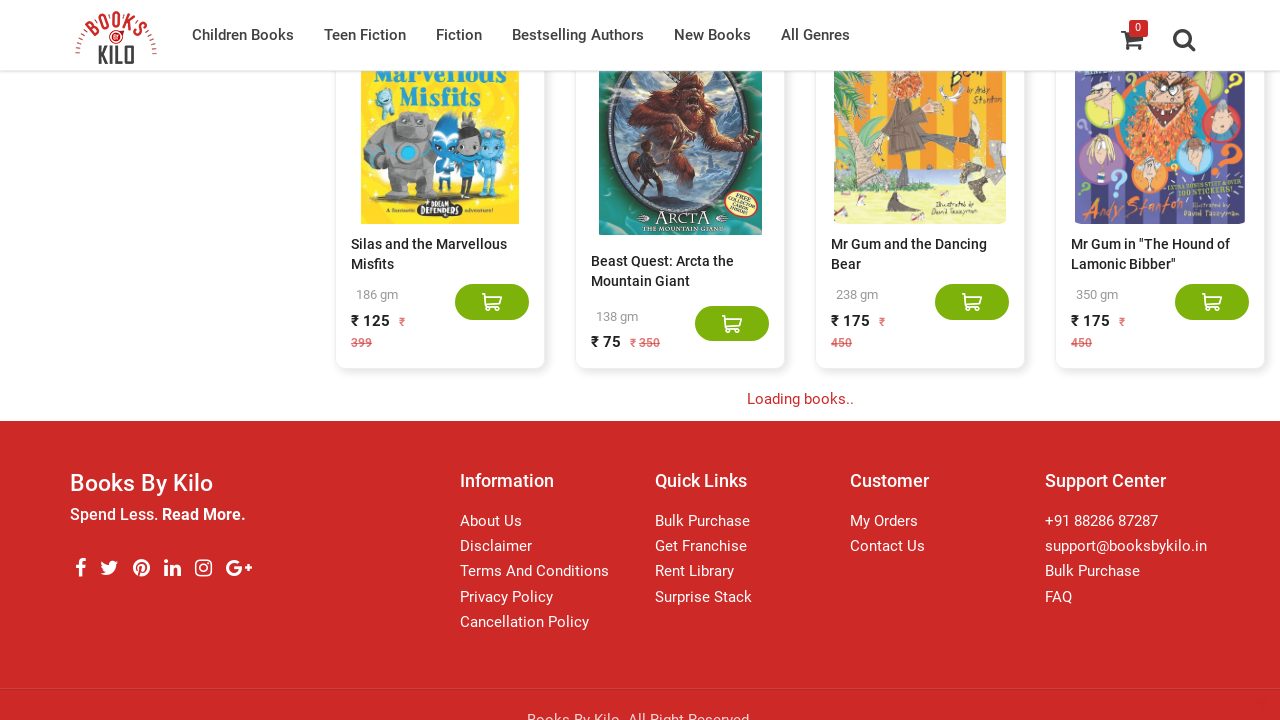

Waited 3 seconds for new content to load
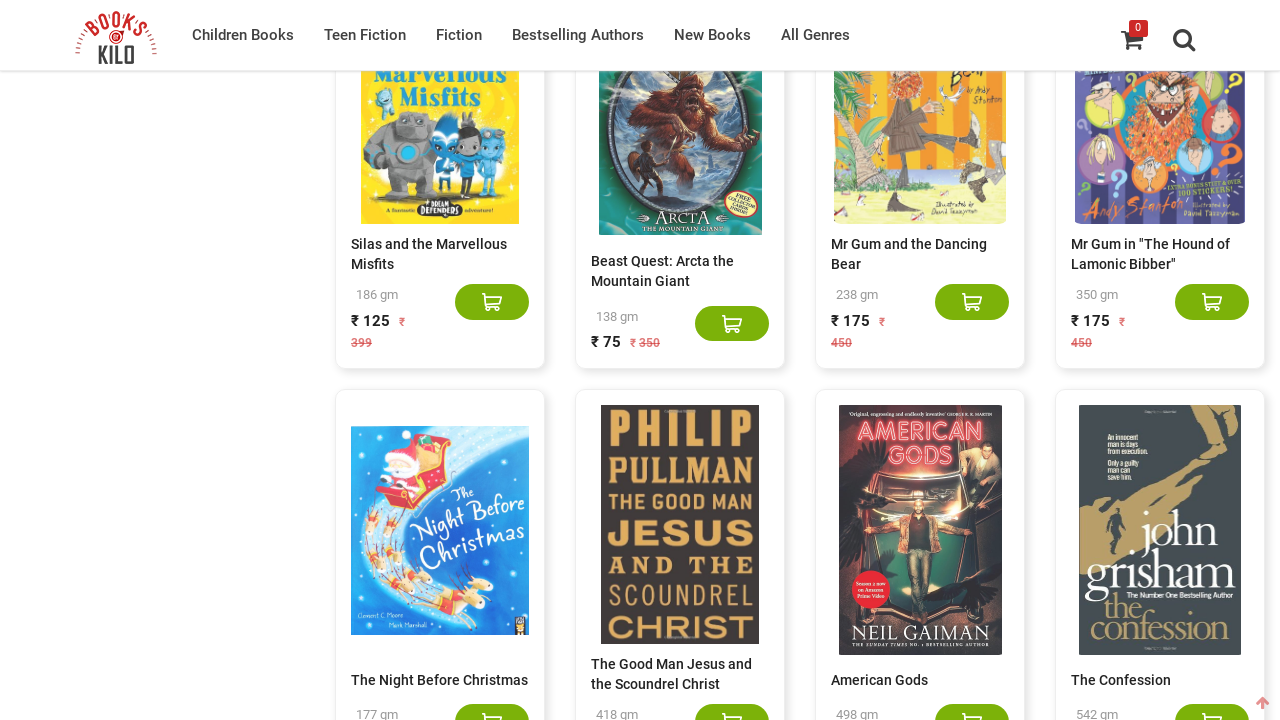

Counted 620 books on page
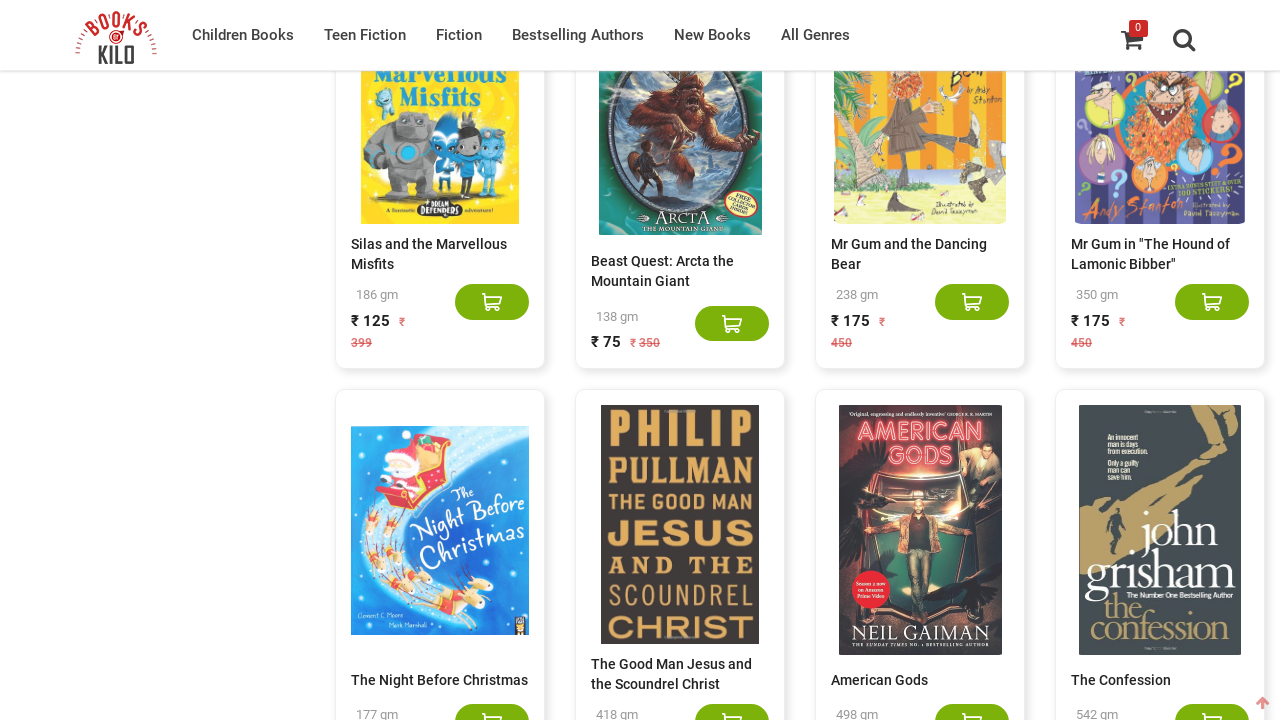

Scrolled to bottom of page to load more books
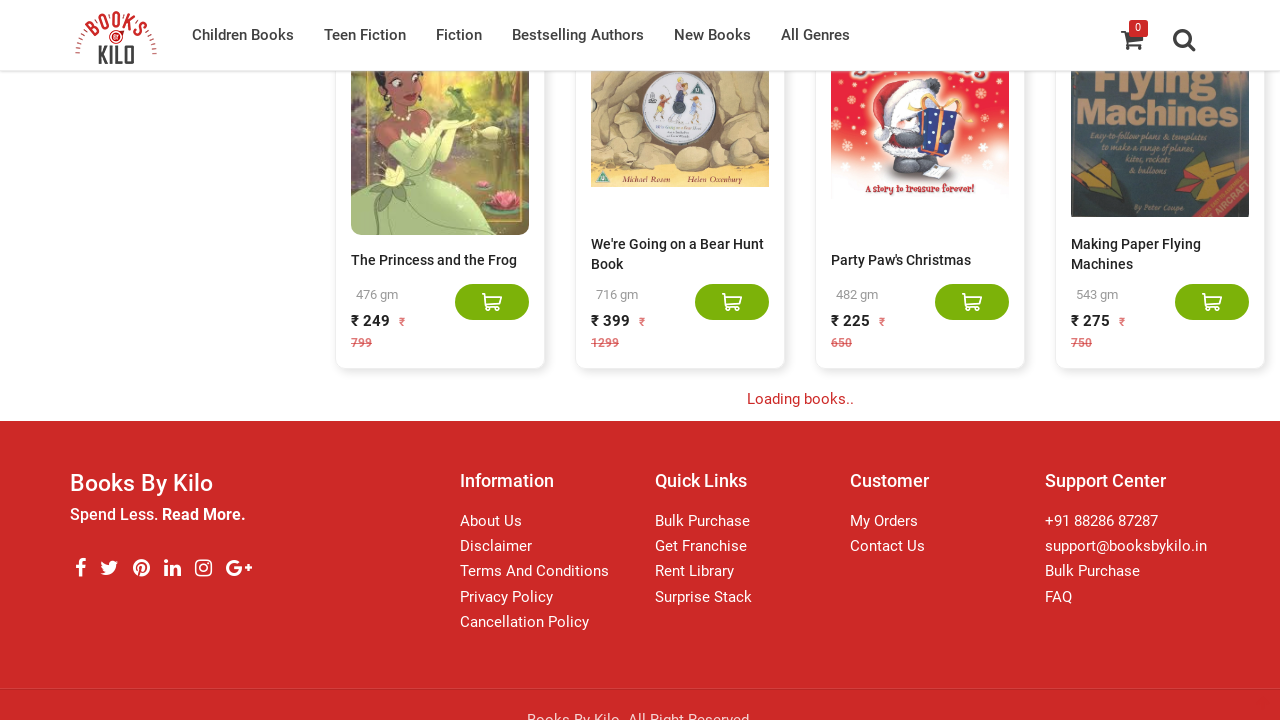

Waited 3 seconds for new content to load
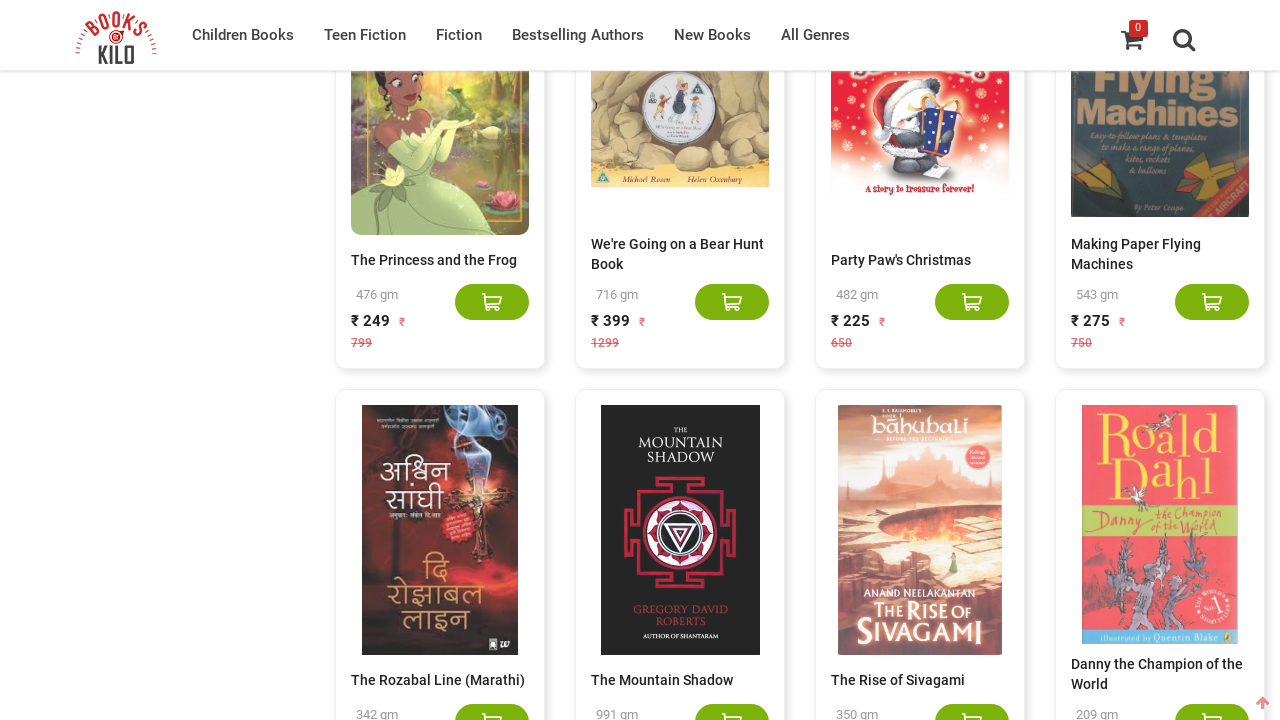

Counted 640 books on page
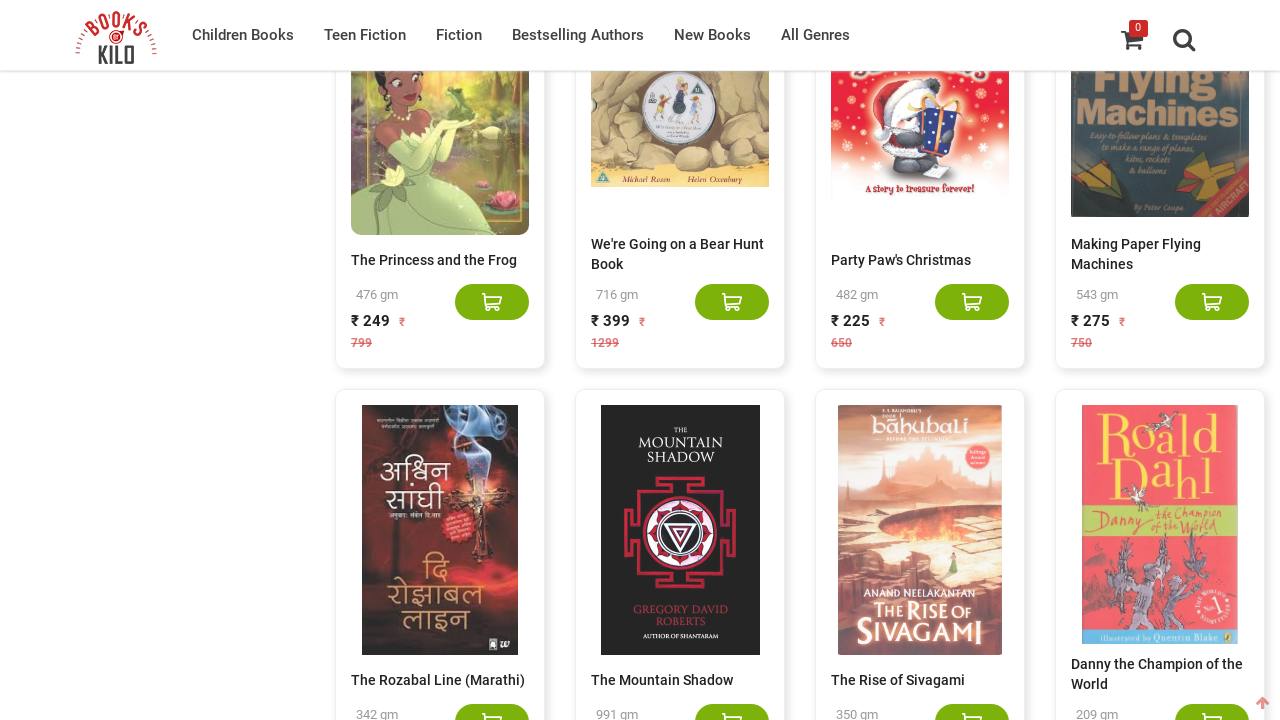

Scrolled to bottom of page to load more books
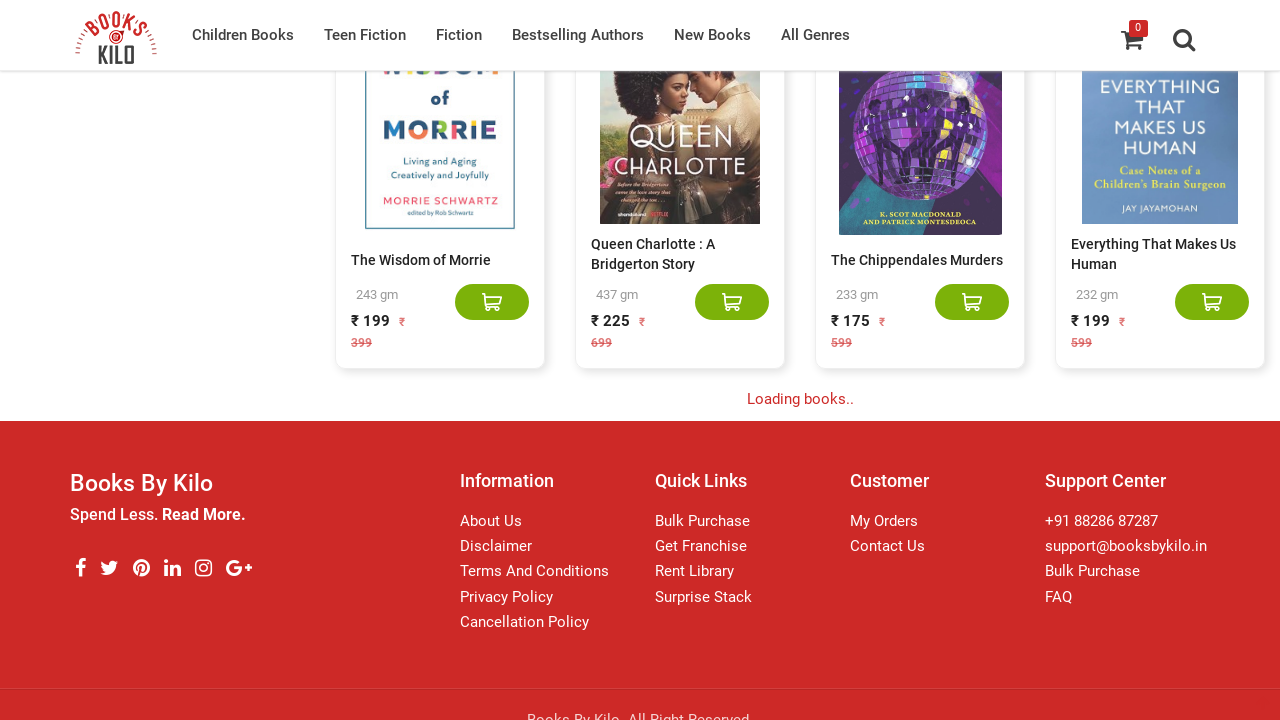

Waited 3 seconds for new content to load
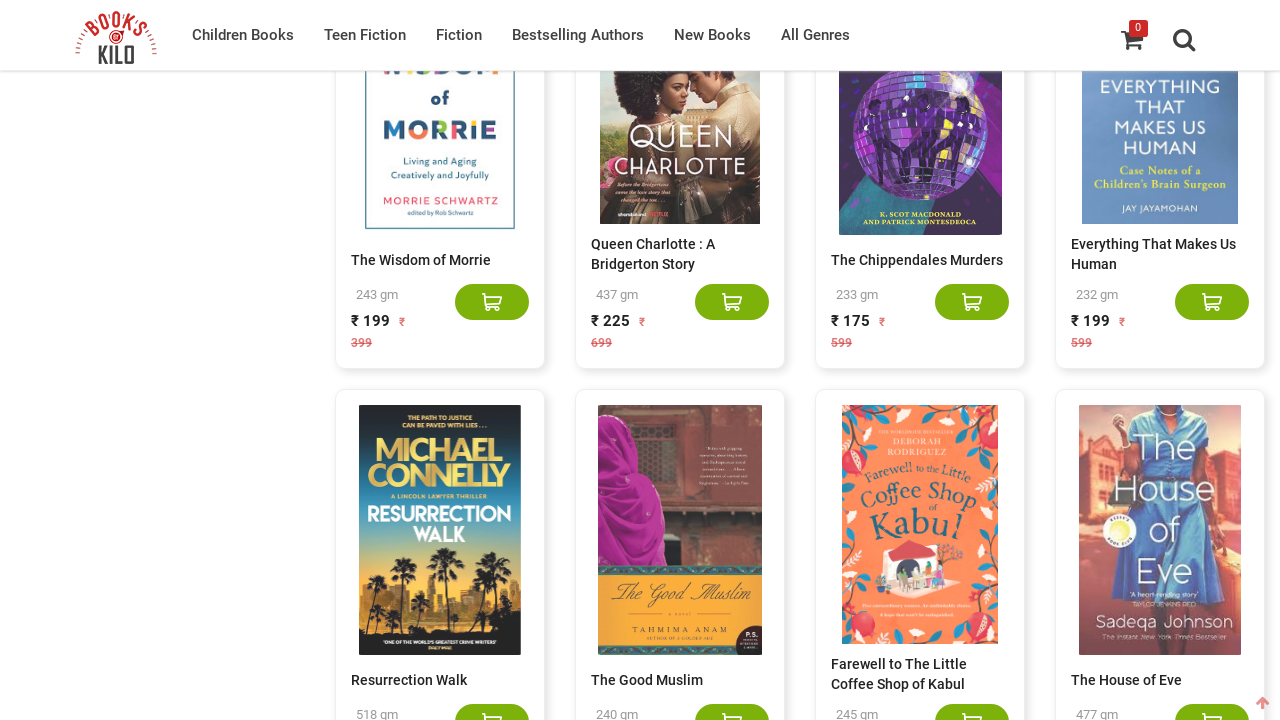

Counted 660 books on page
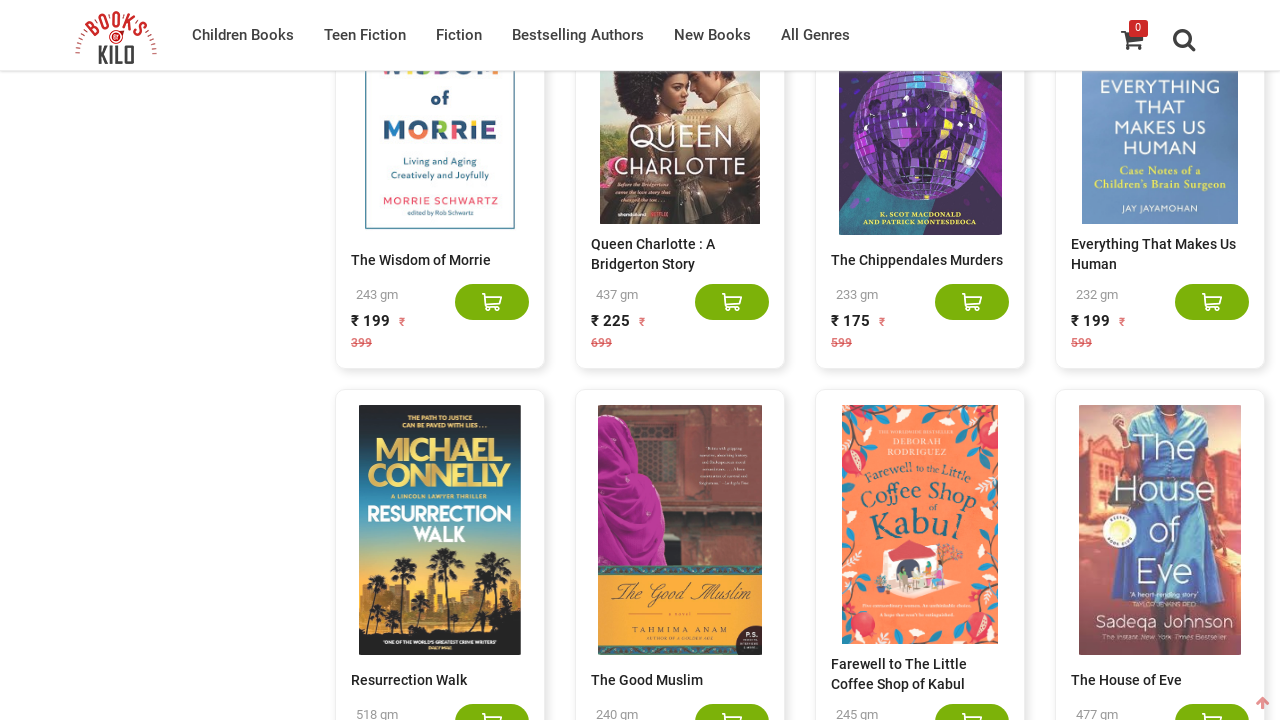

Scrolled to bottom of page to load more books
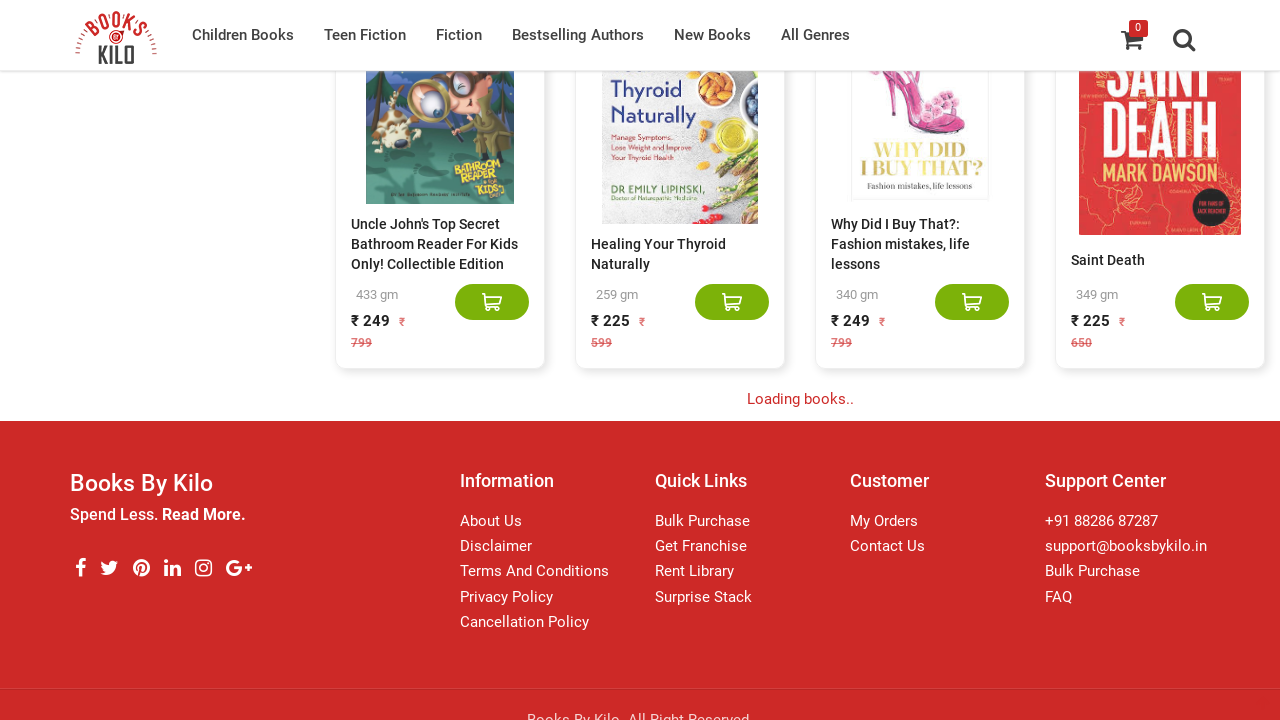

Waited 3 seconds for new content to load
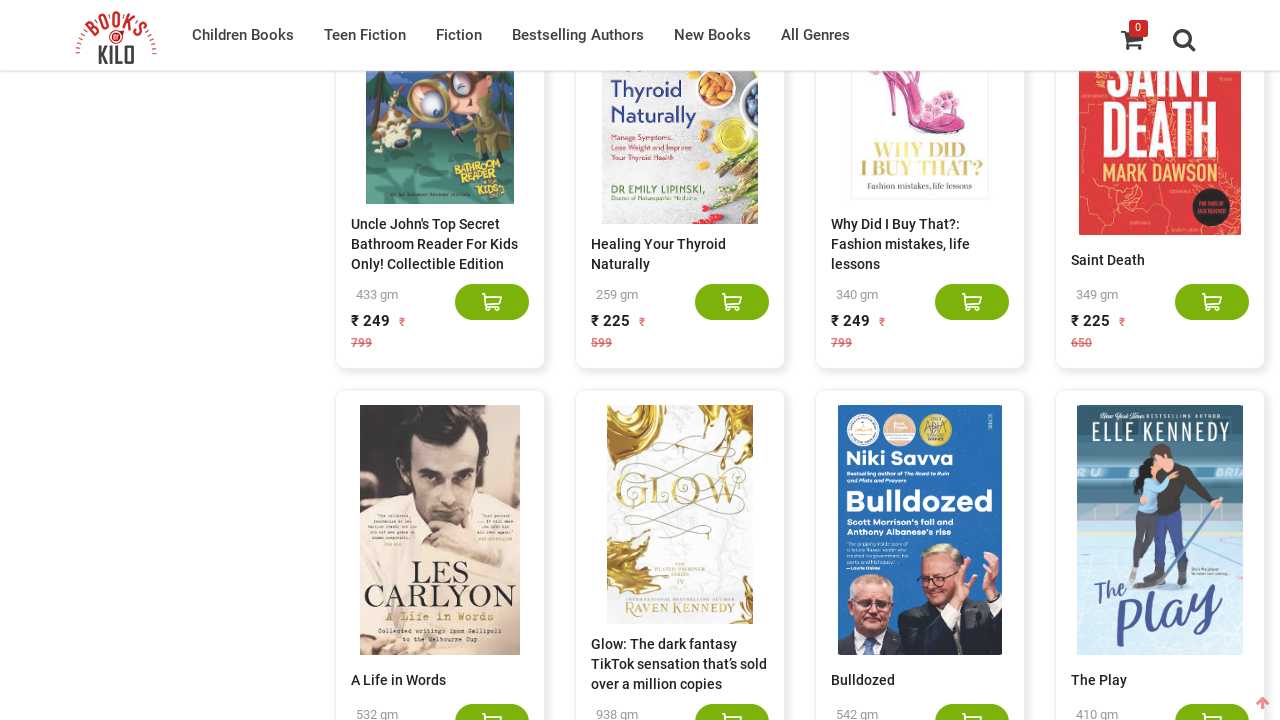

Counted 680 books on page
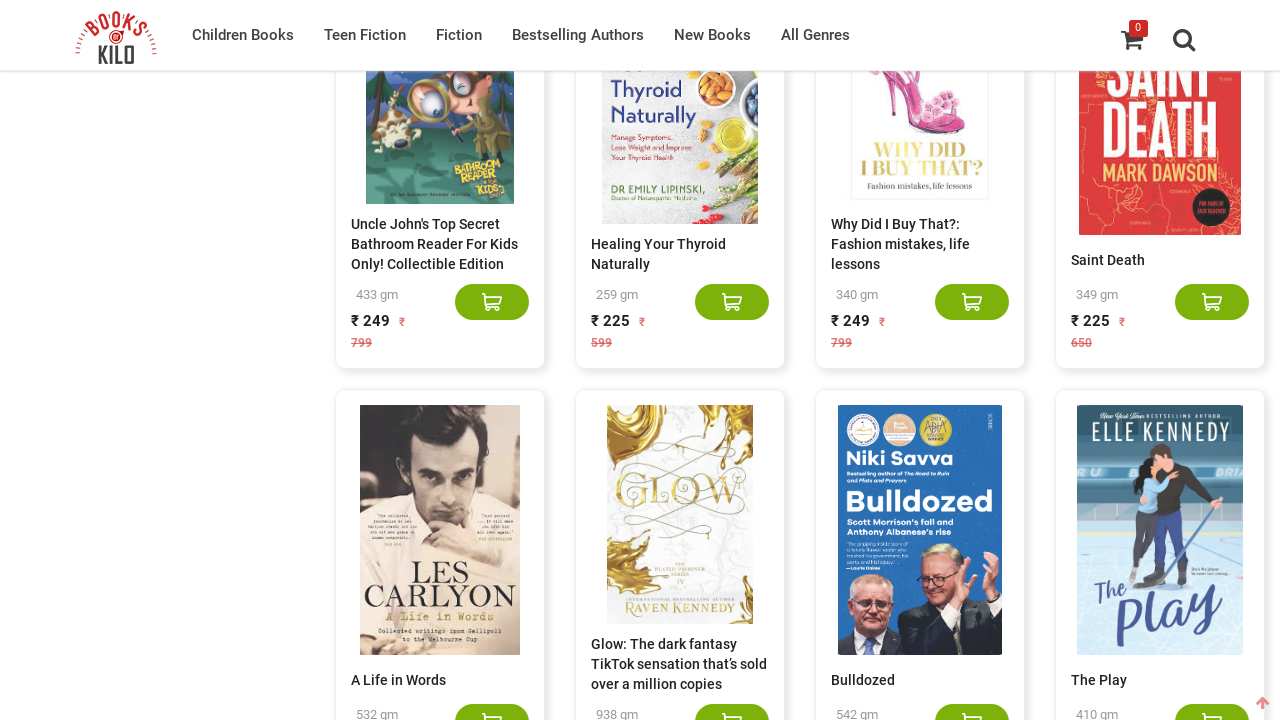

Scrolled to bottom of page to load more books
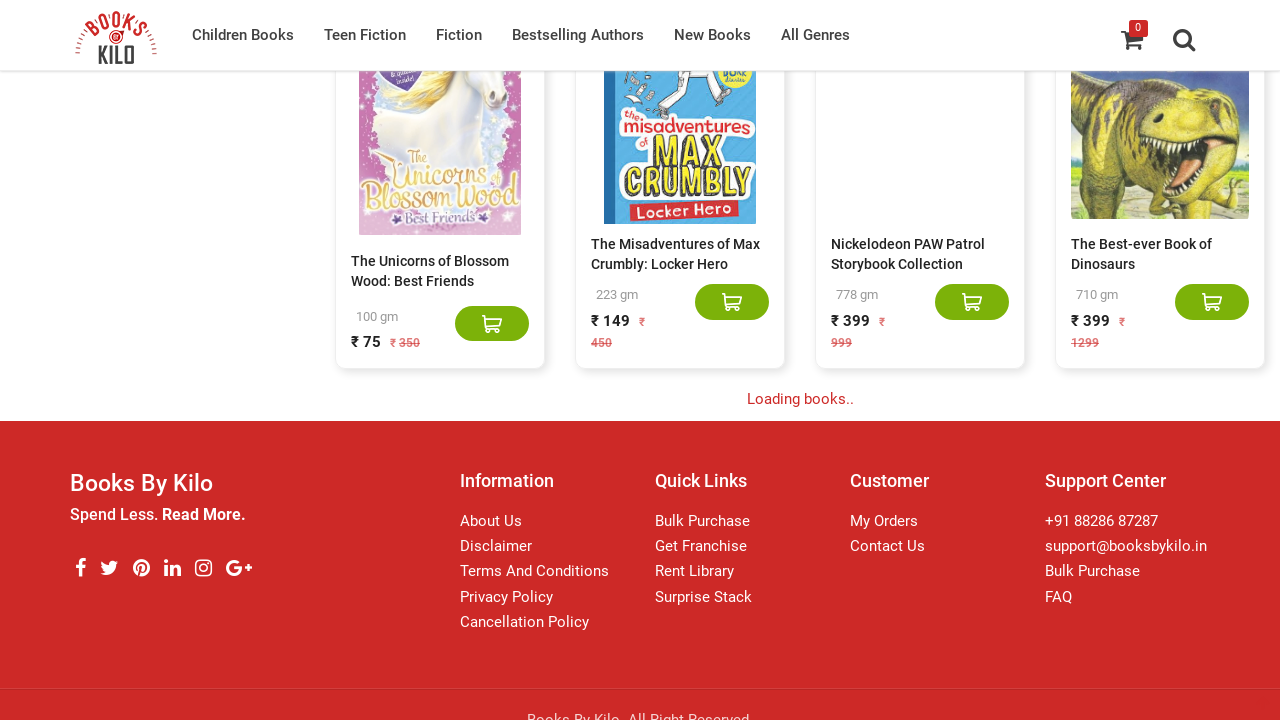

Waited 3 seconds for new content to load
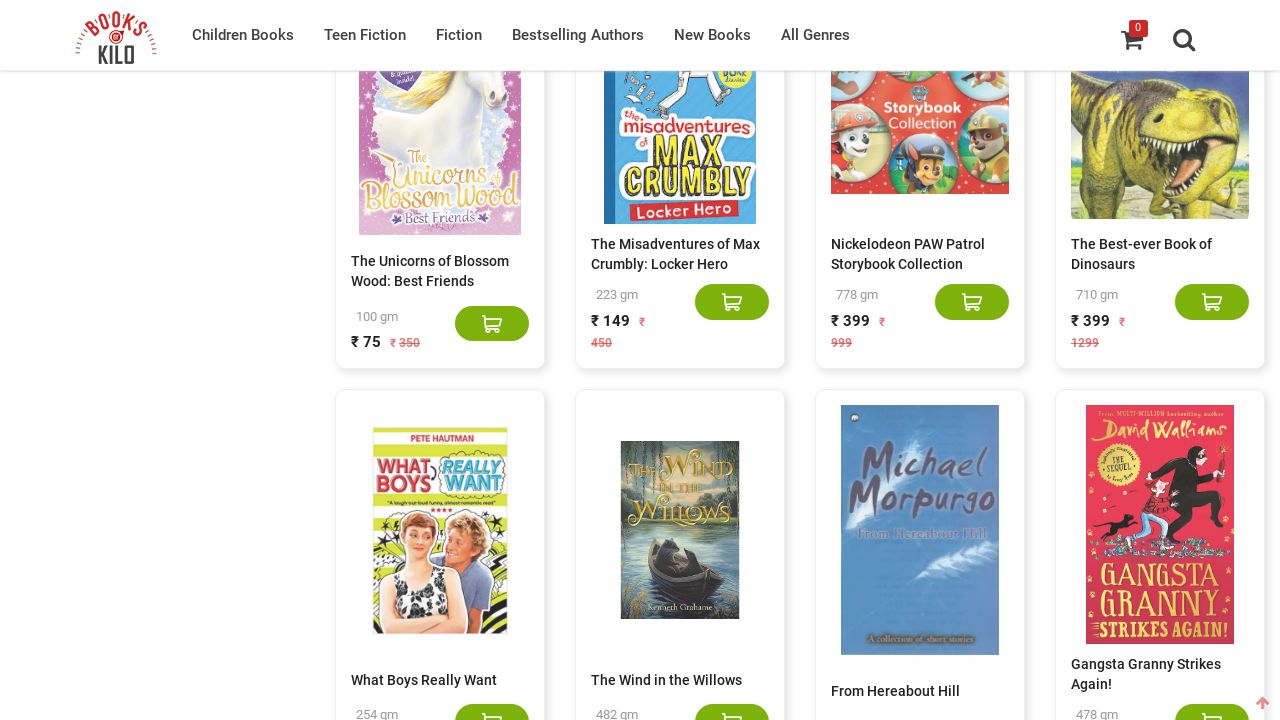

Counted 700 books on page
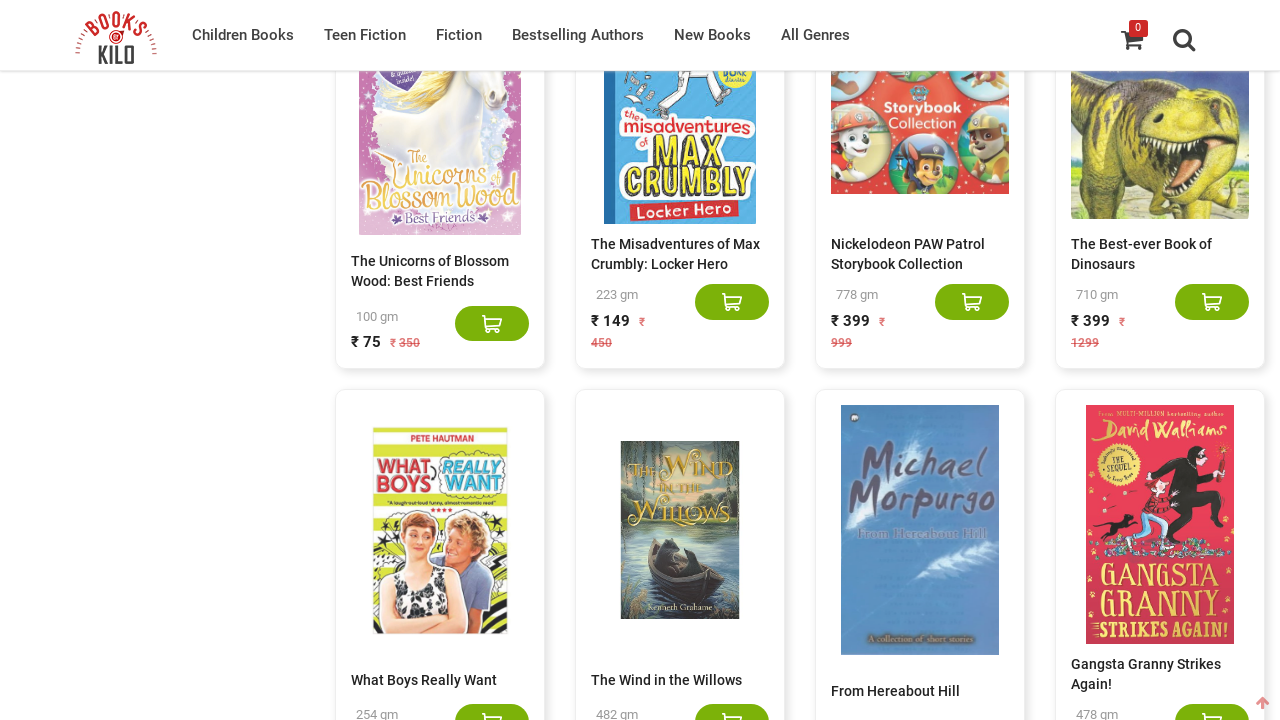

Scrolled to bottom of page to load more books
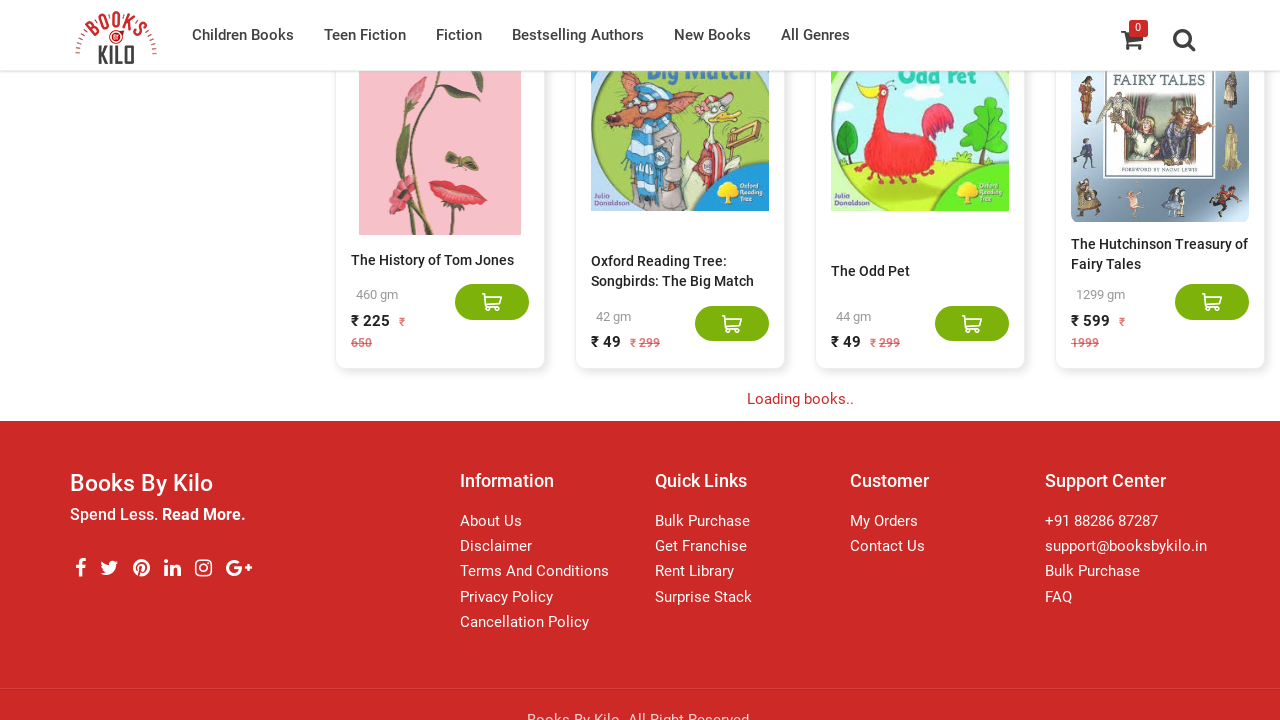

Waited 3 seconds for new content to load
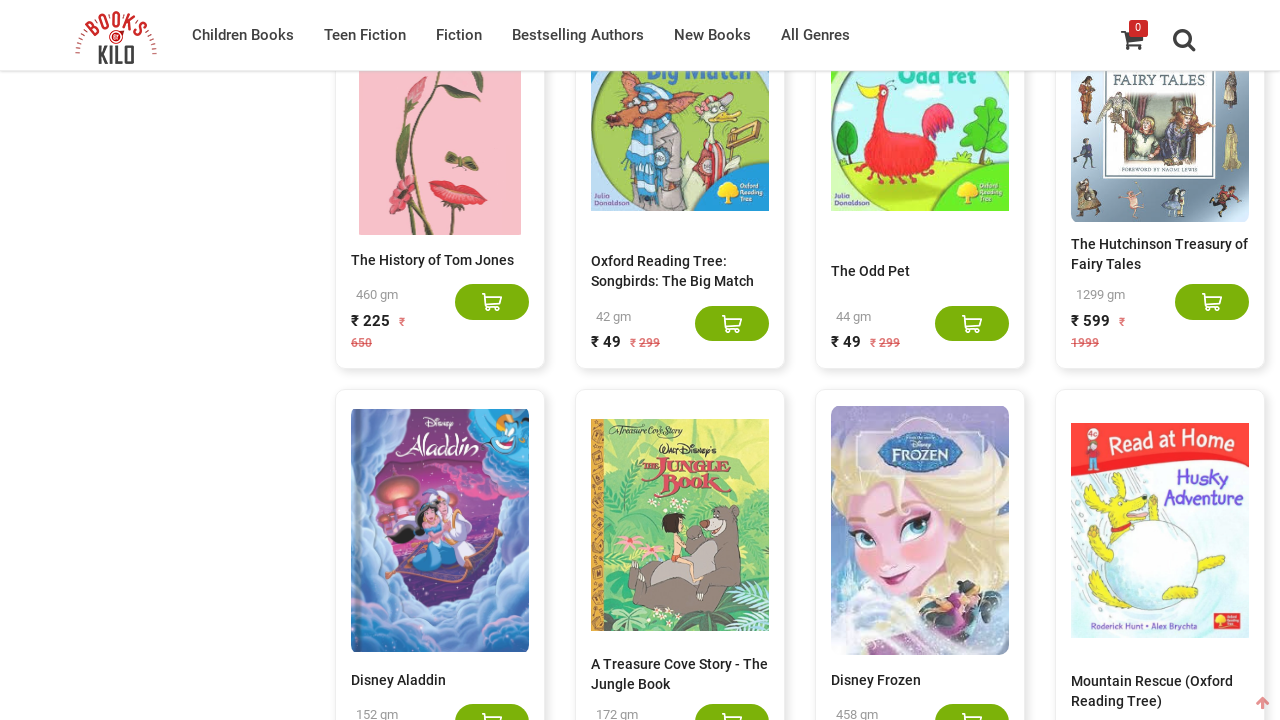

Counted 720 books on page
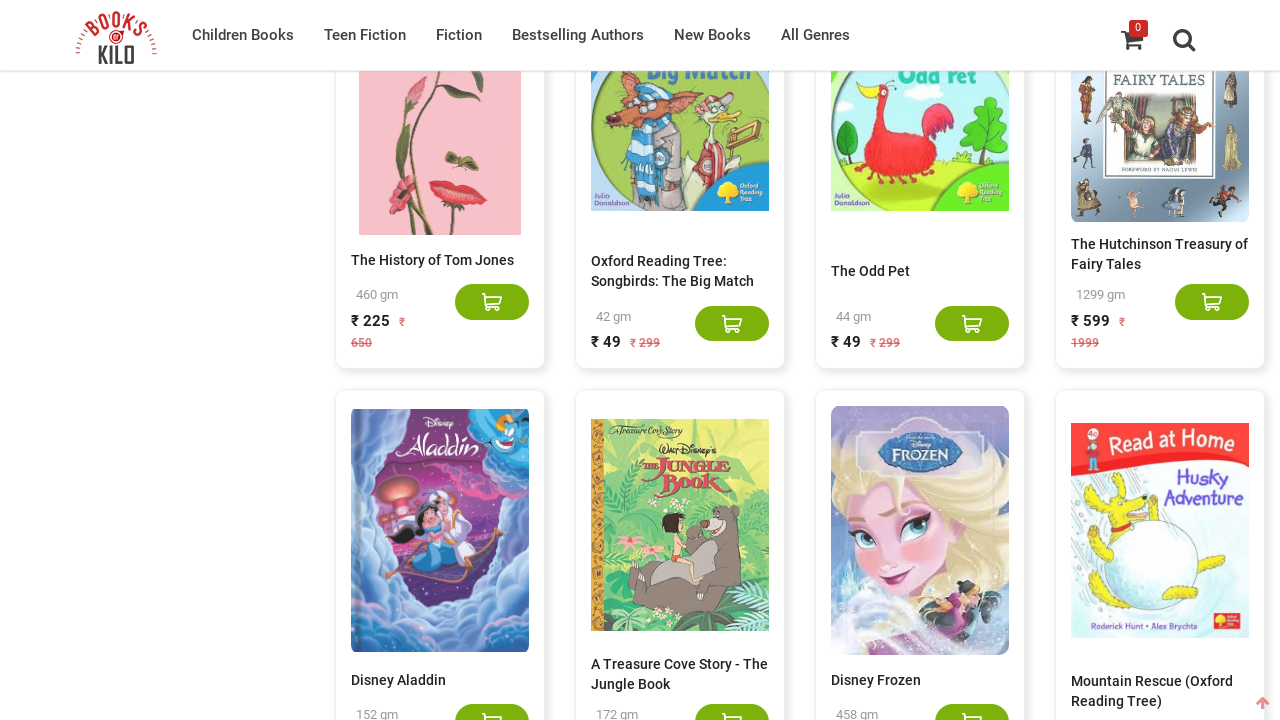

Scrolled to bottom of page to load more books
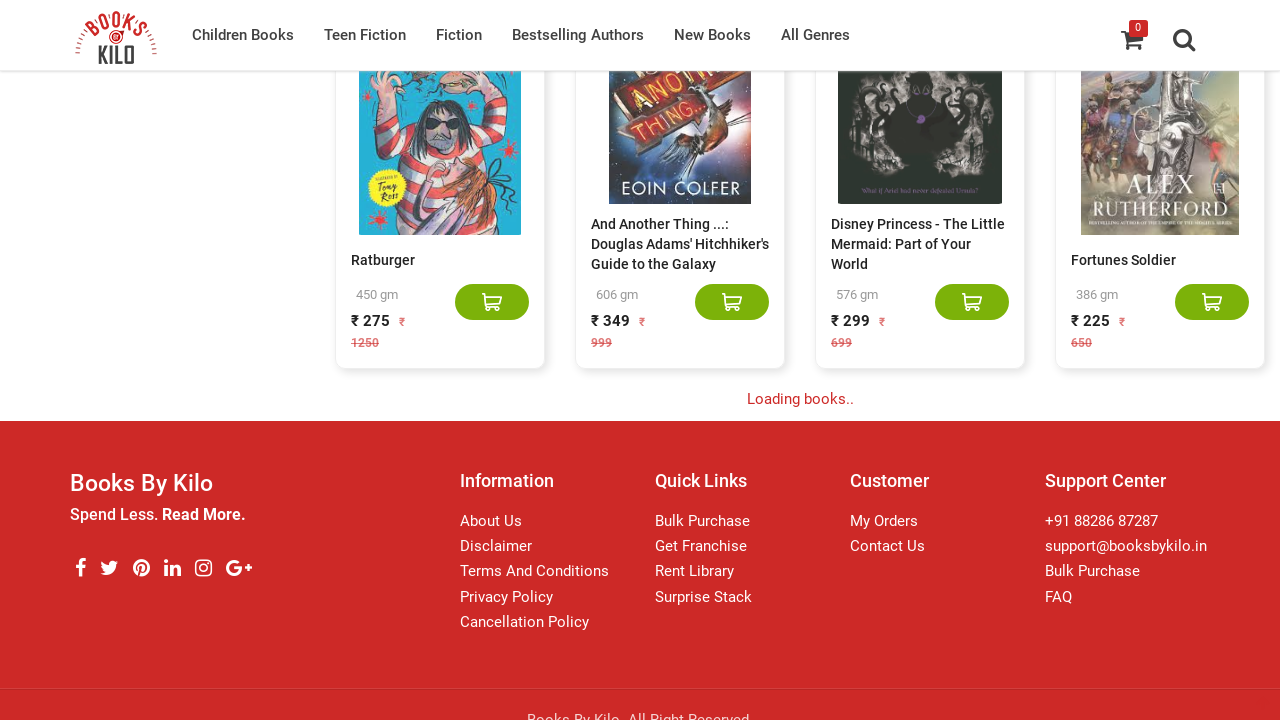

Waited 3 seconds for new content to load
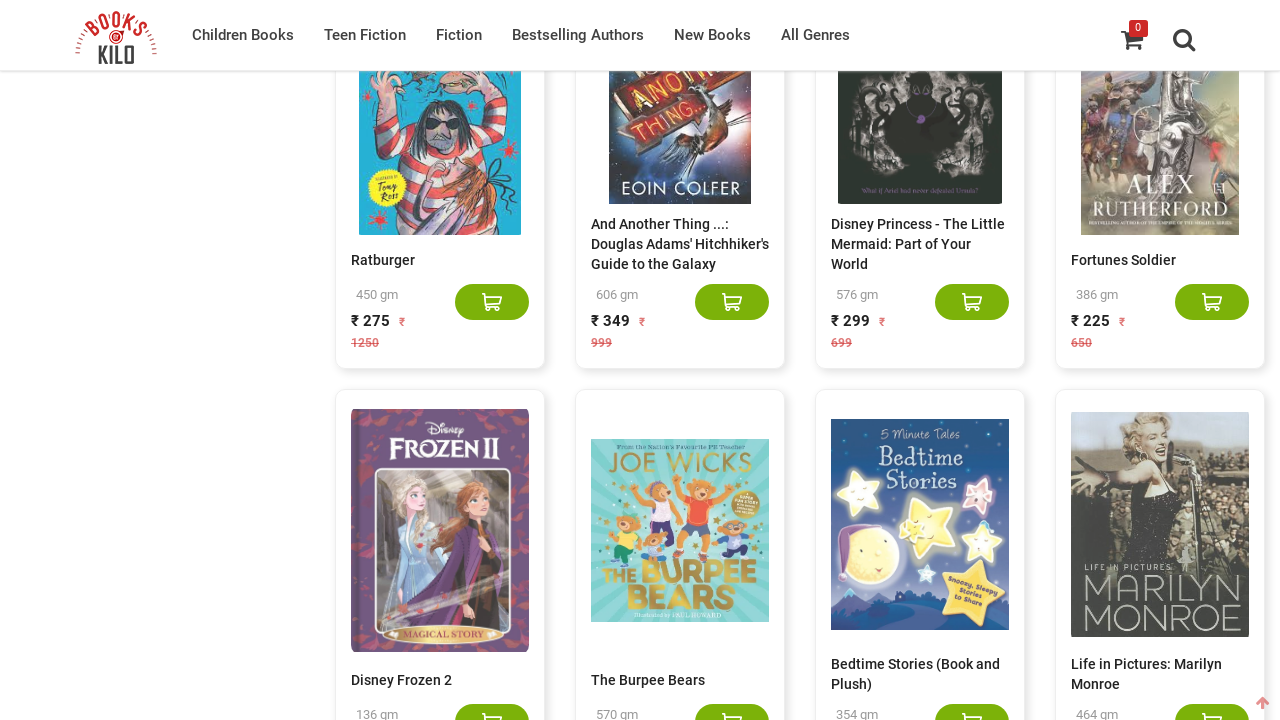

Counted 740 books on page
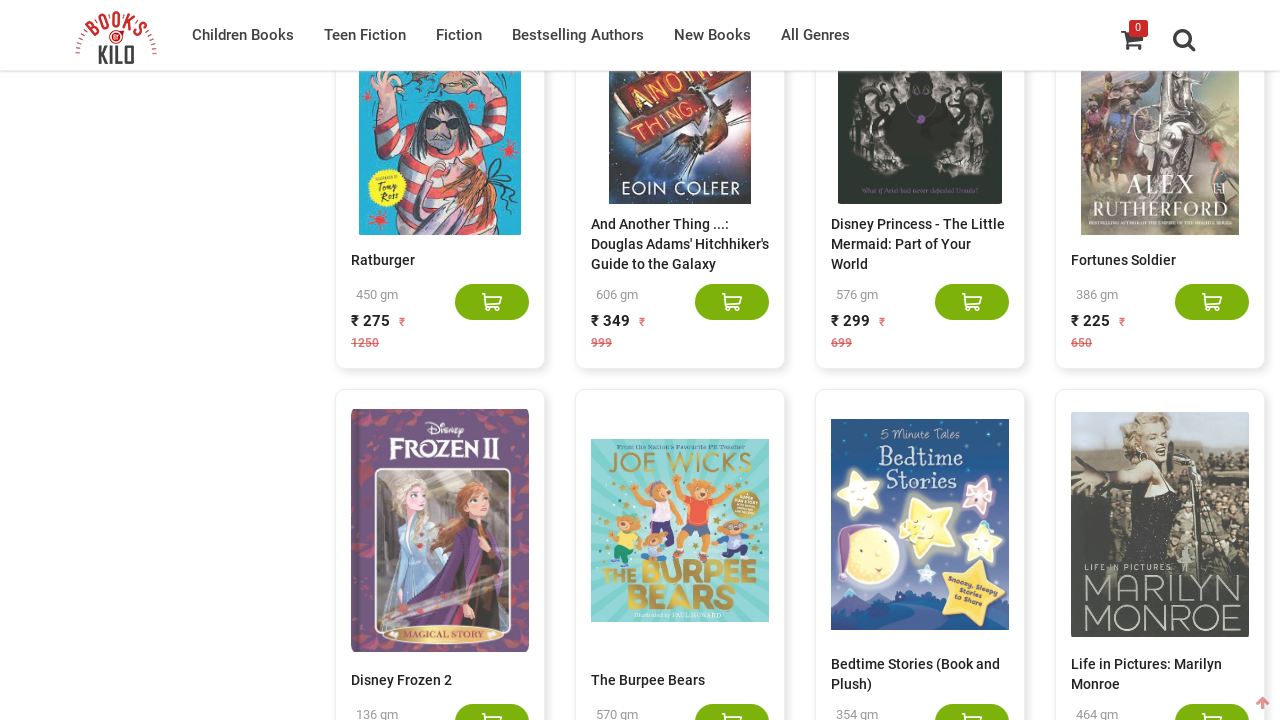

Scrolled to bottom of page to load more books
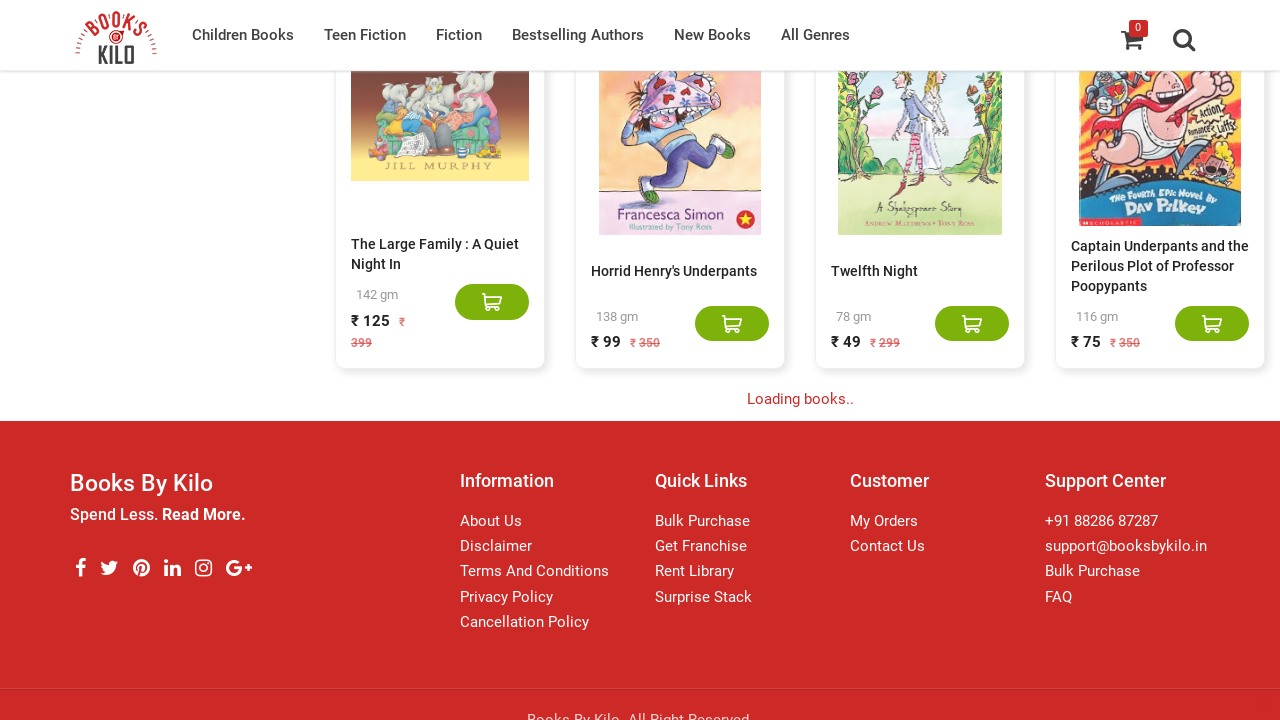

Waited 3 seconds for new content to load
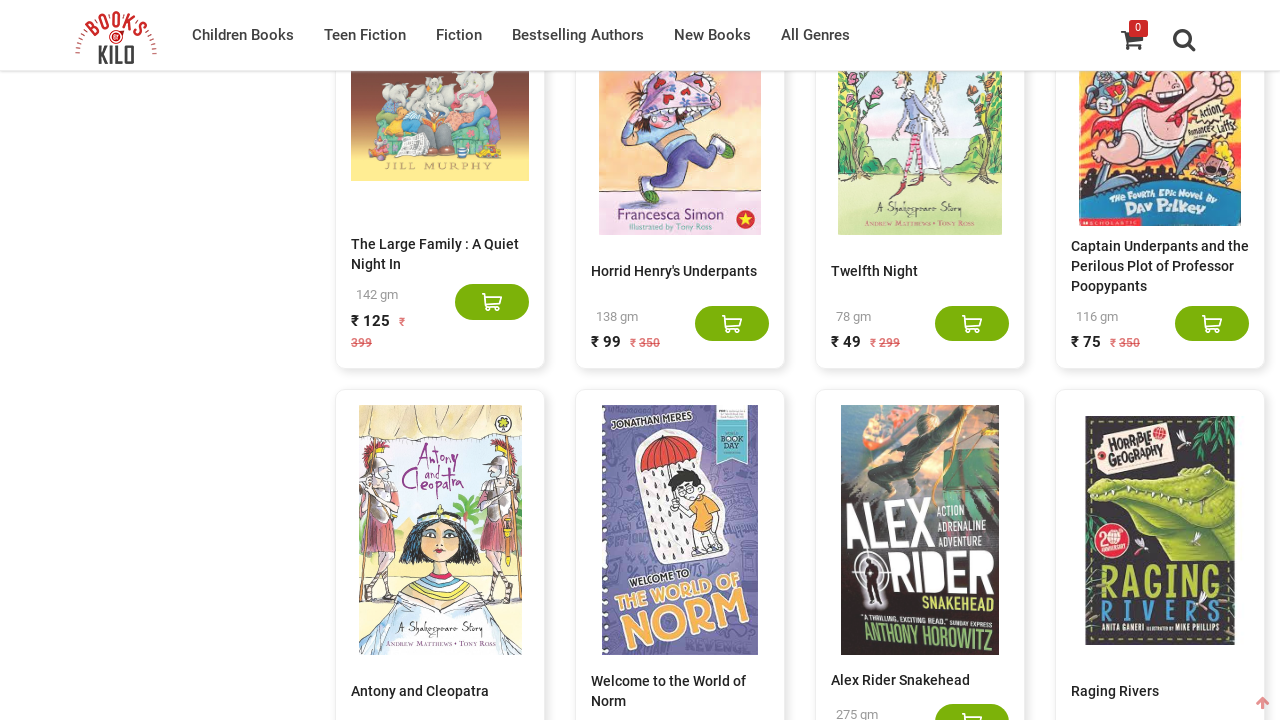

Counted 760 books on page
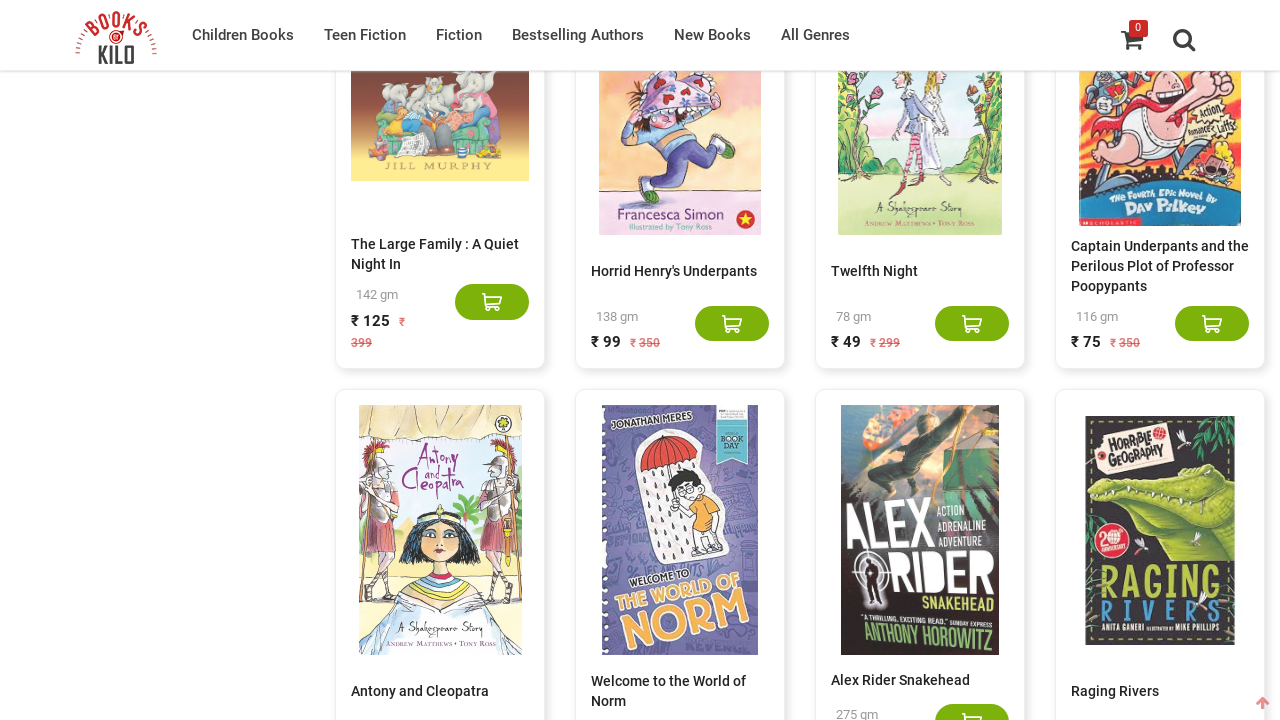

Scrolled to bottom of page to load more books
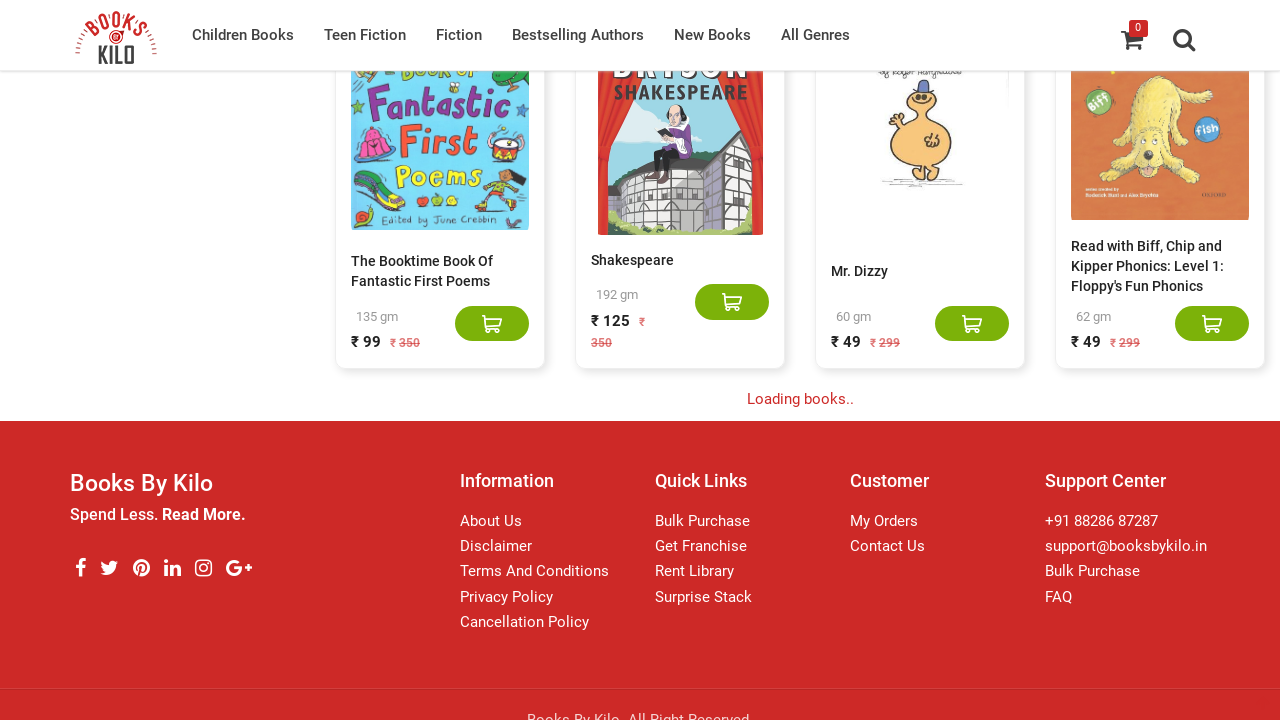

Waited 3 seconds for new content to load
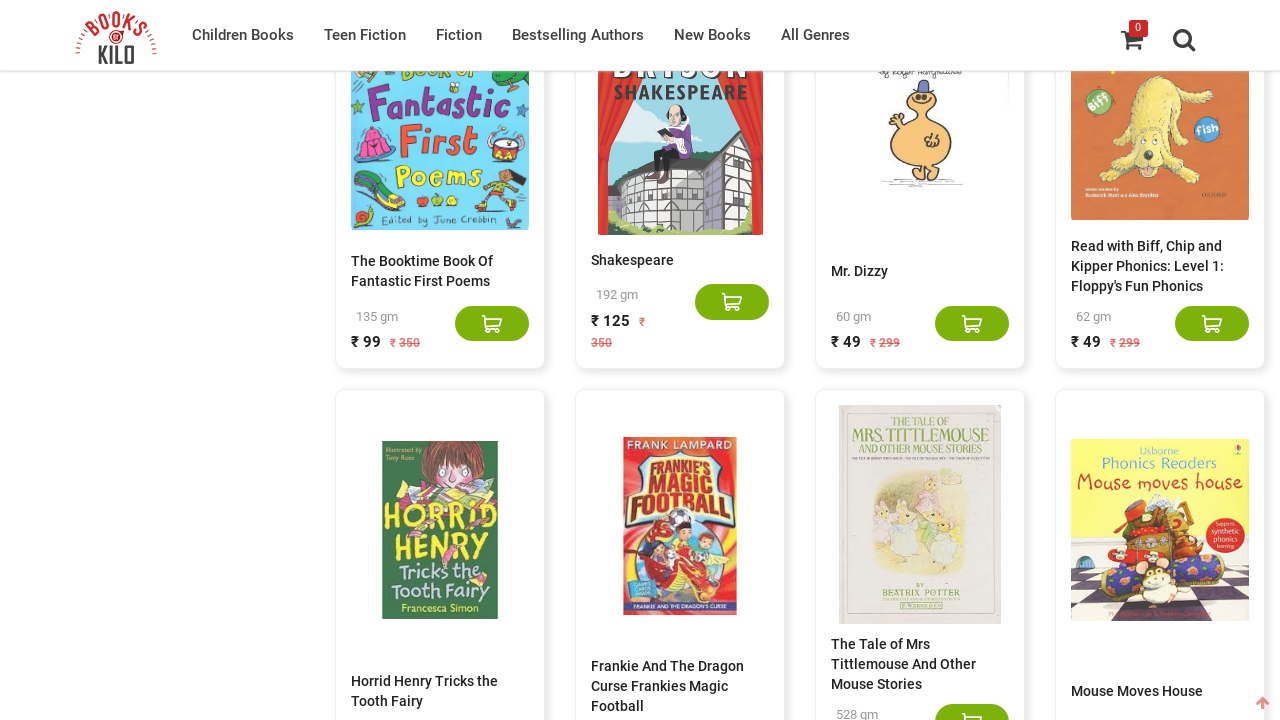

Counted 780 books on page
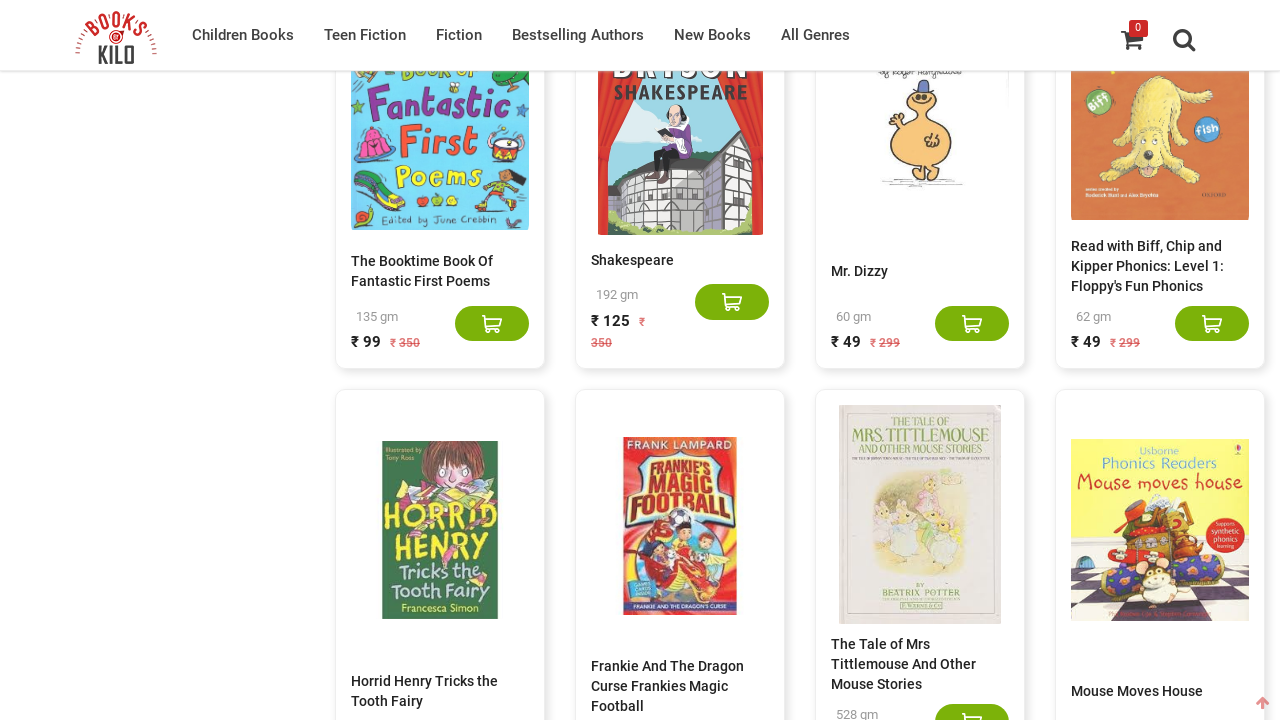

Scrolled to bottom of page to load more books
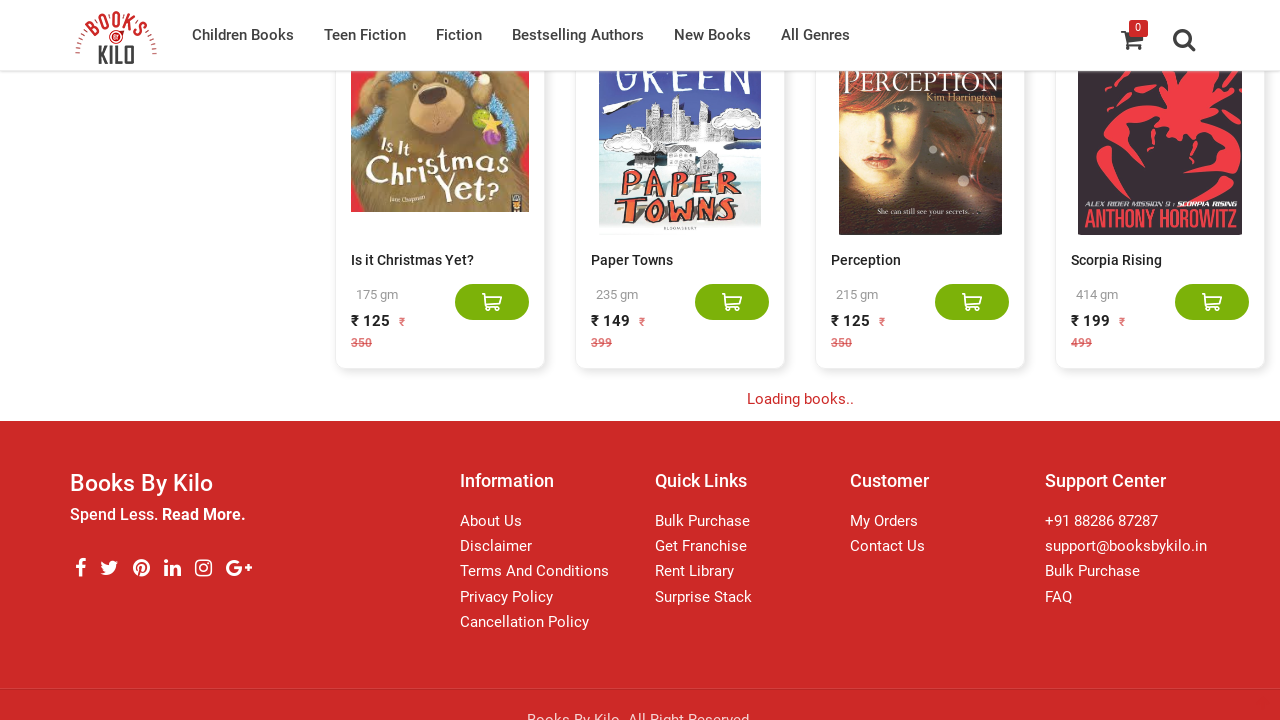

Waited 3 seconds for new content to load
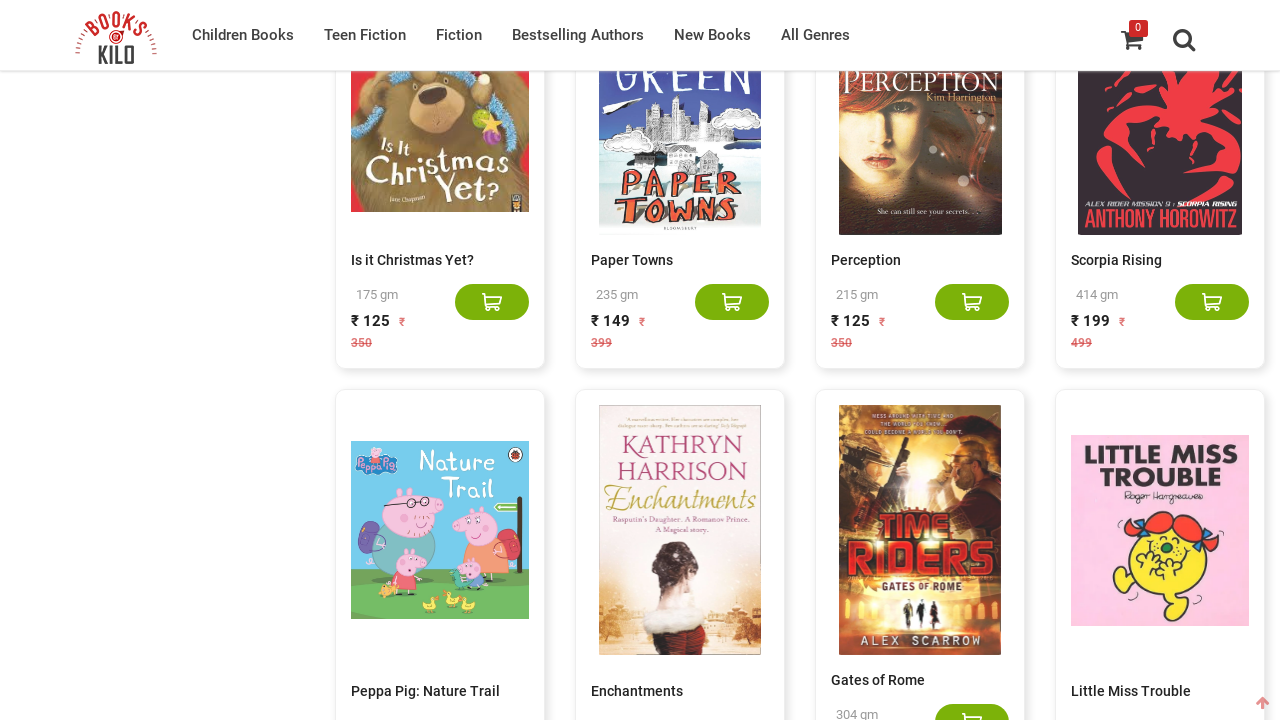

Counted 800 books on page
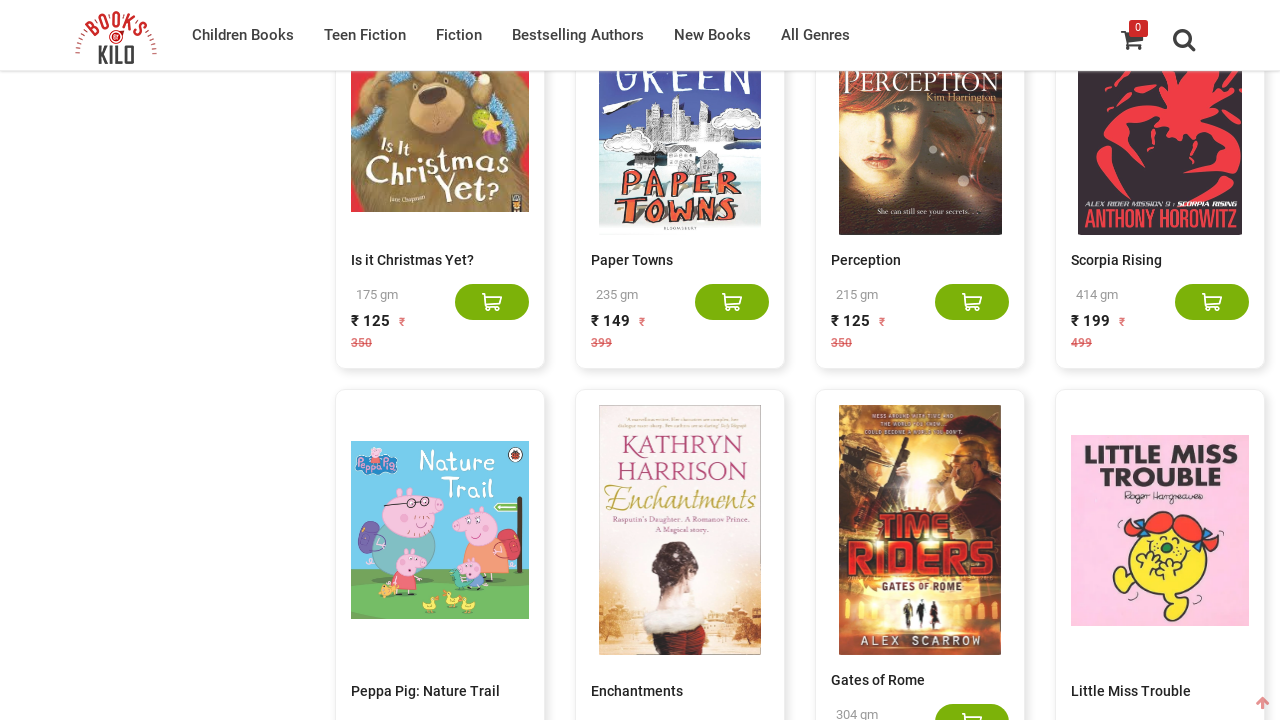

Scrolled to bottom of page to load more books
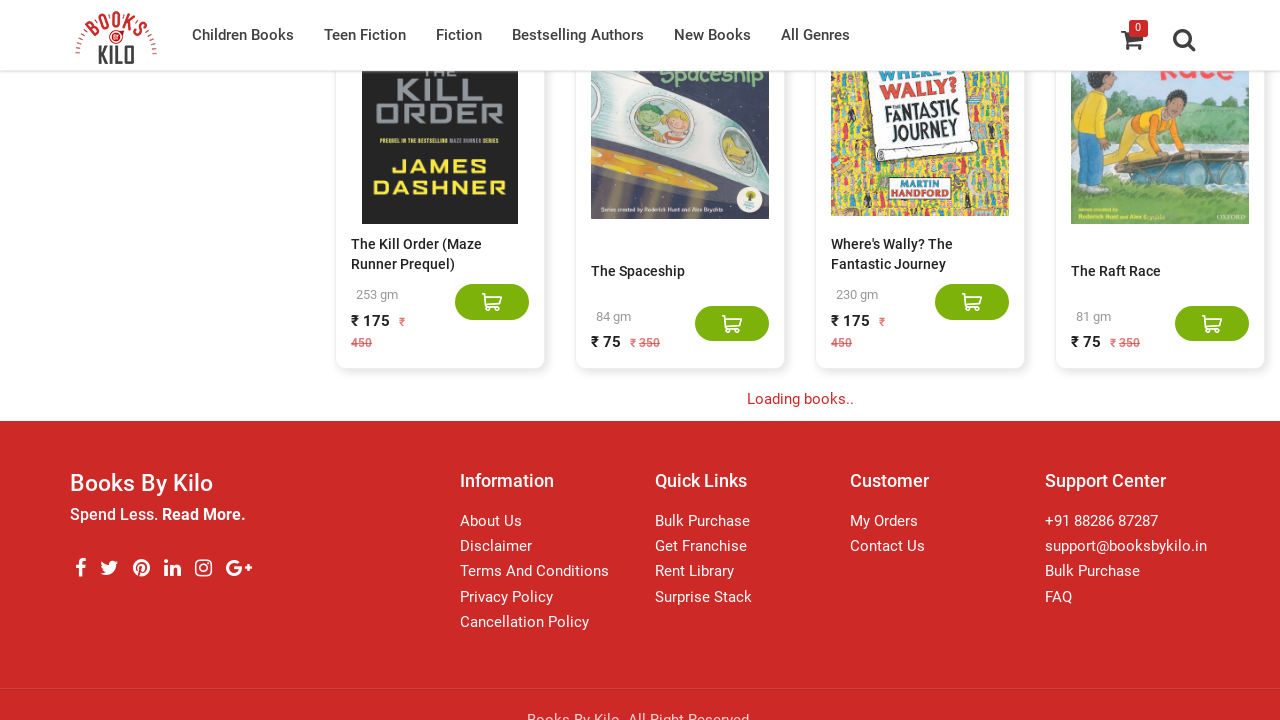

Waited 3 seconds for new content to load
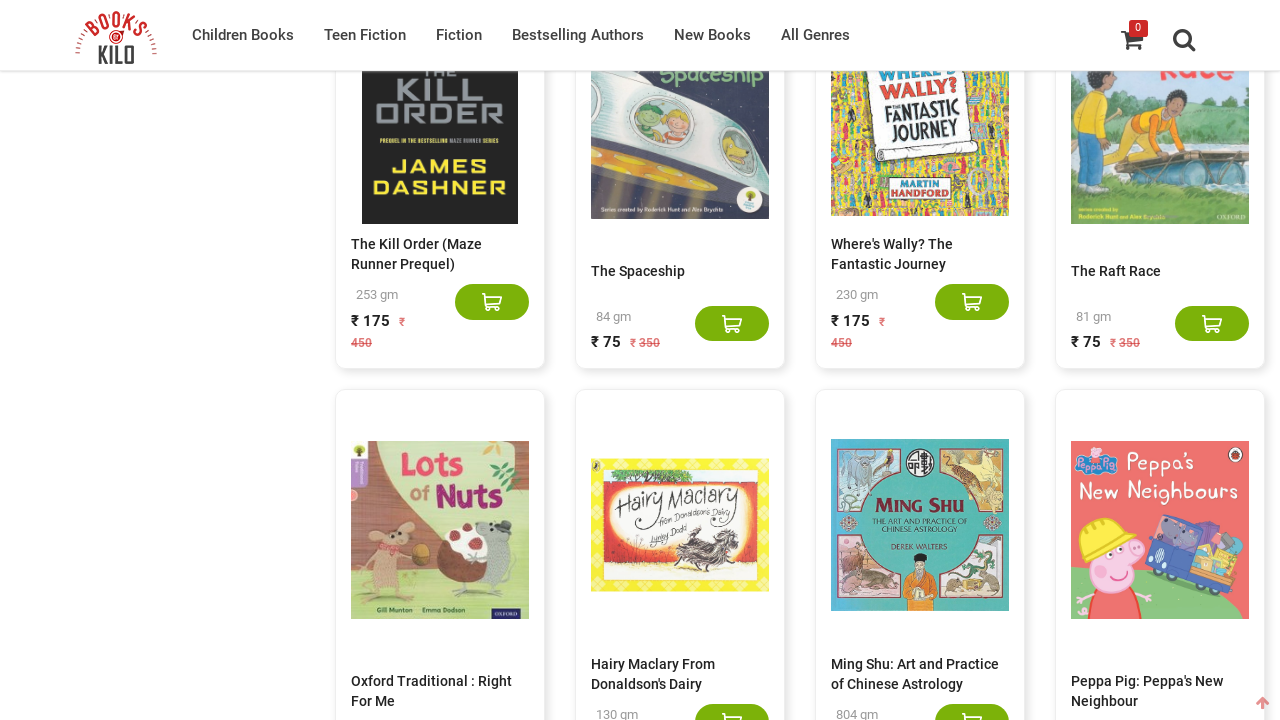

Counted 820 books on page
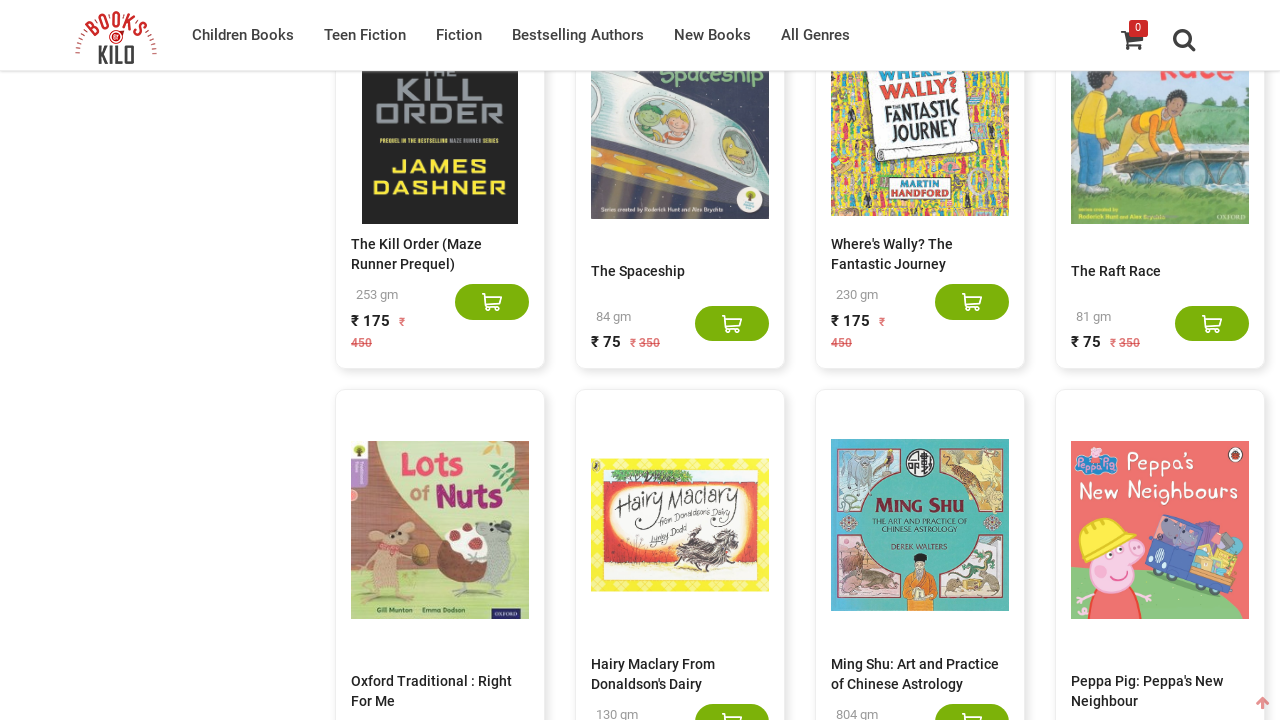

Scrolled to bottom of page to load more books
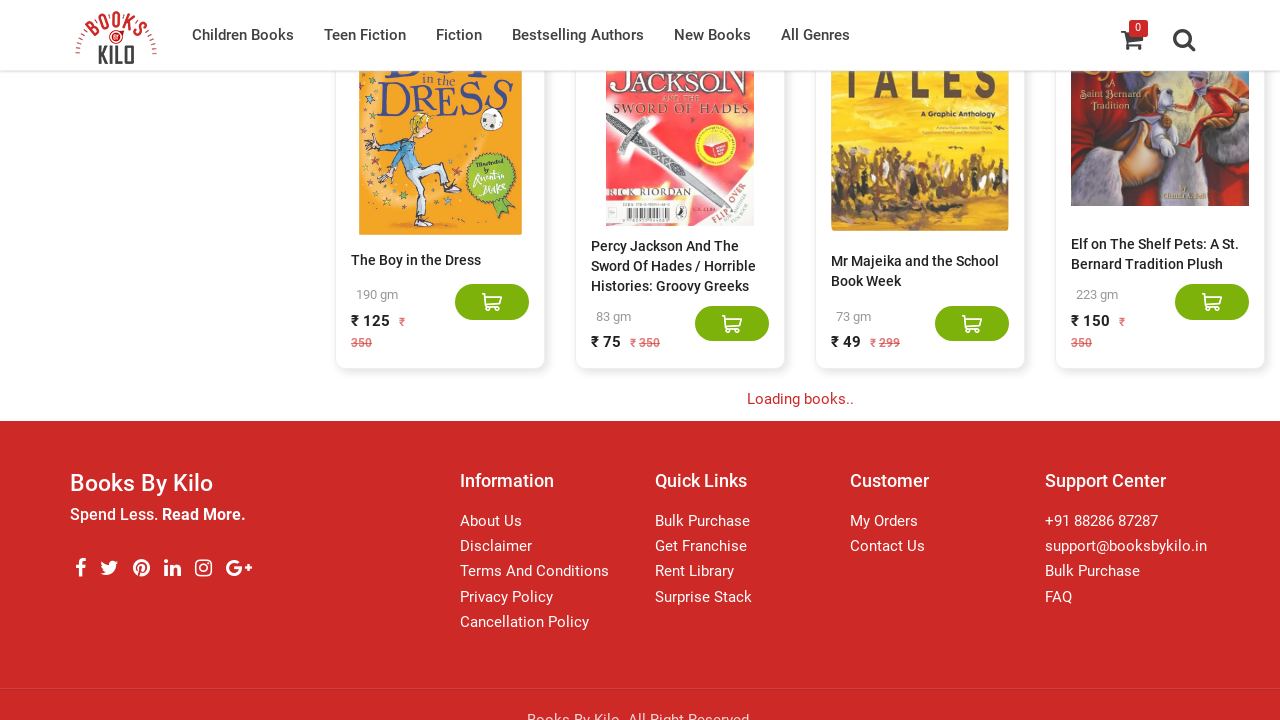

Waited 3 seconds for new content to load
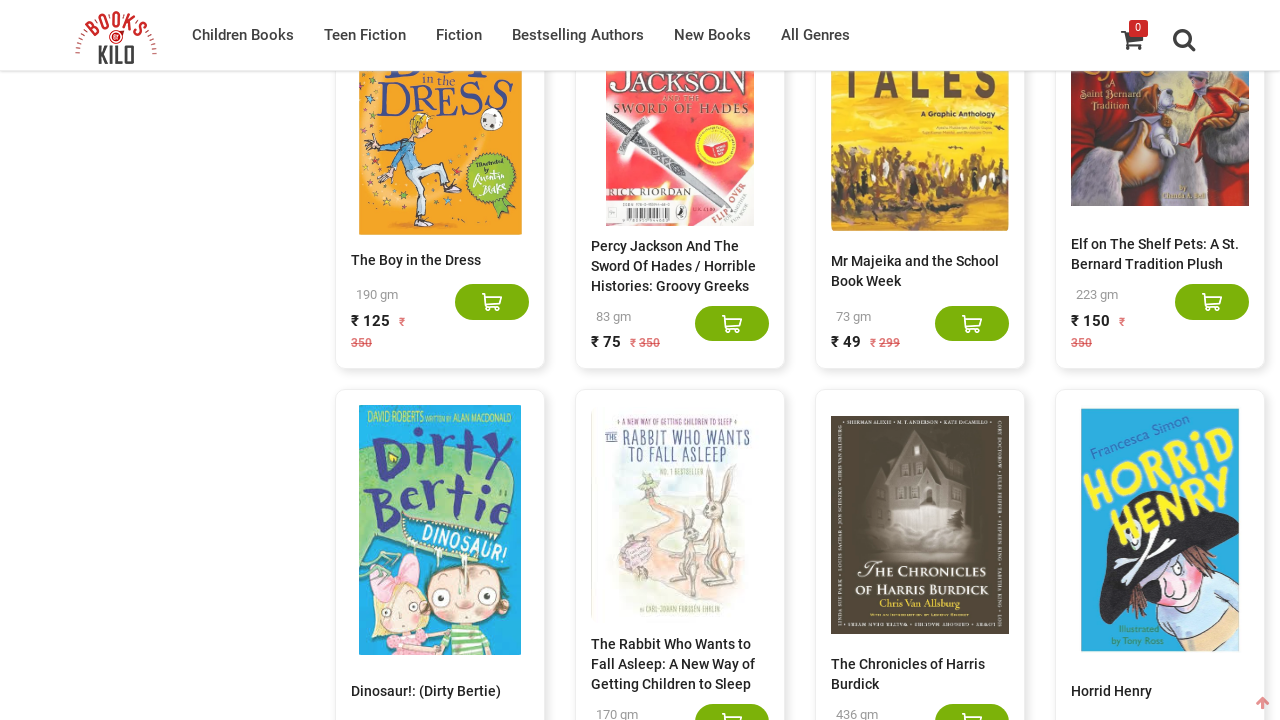

Counted 840 books on page
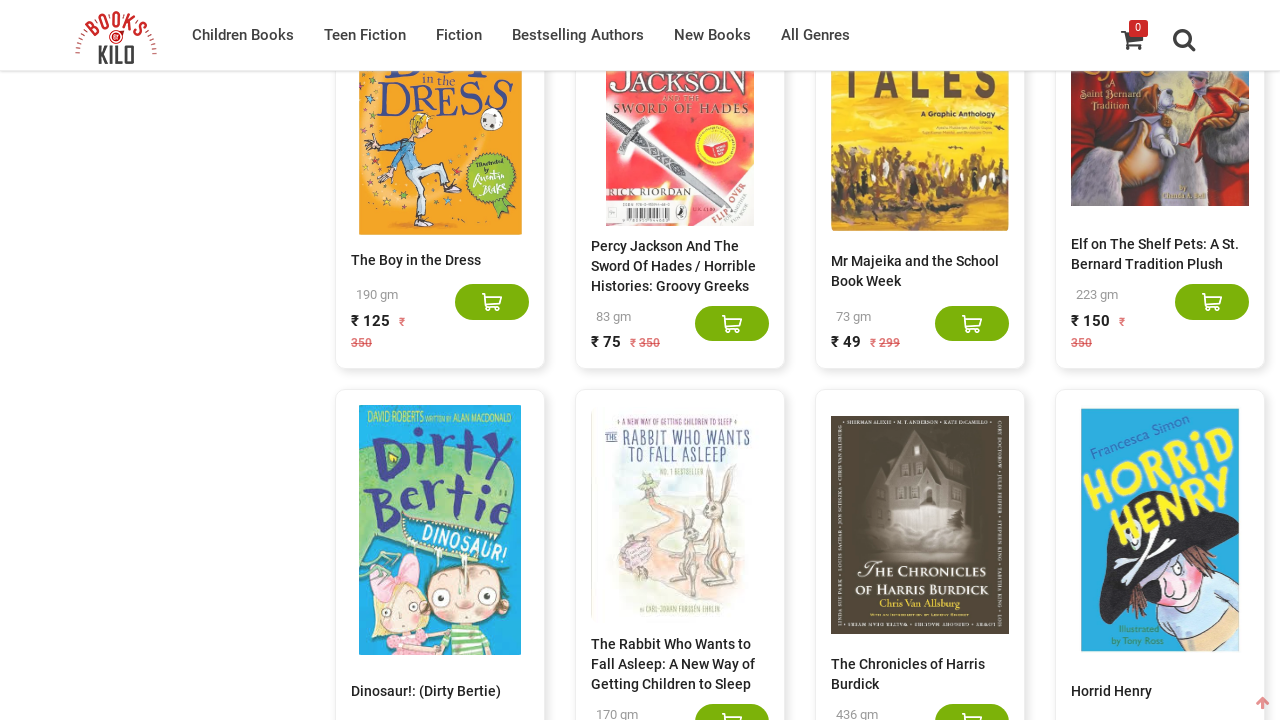

Scrolled to bottom of page to load more books
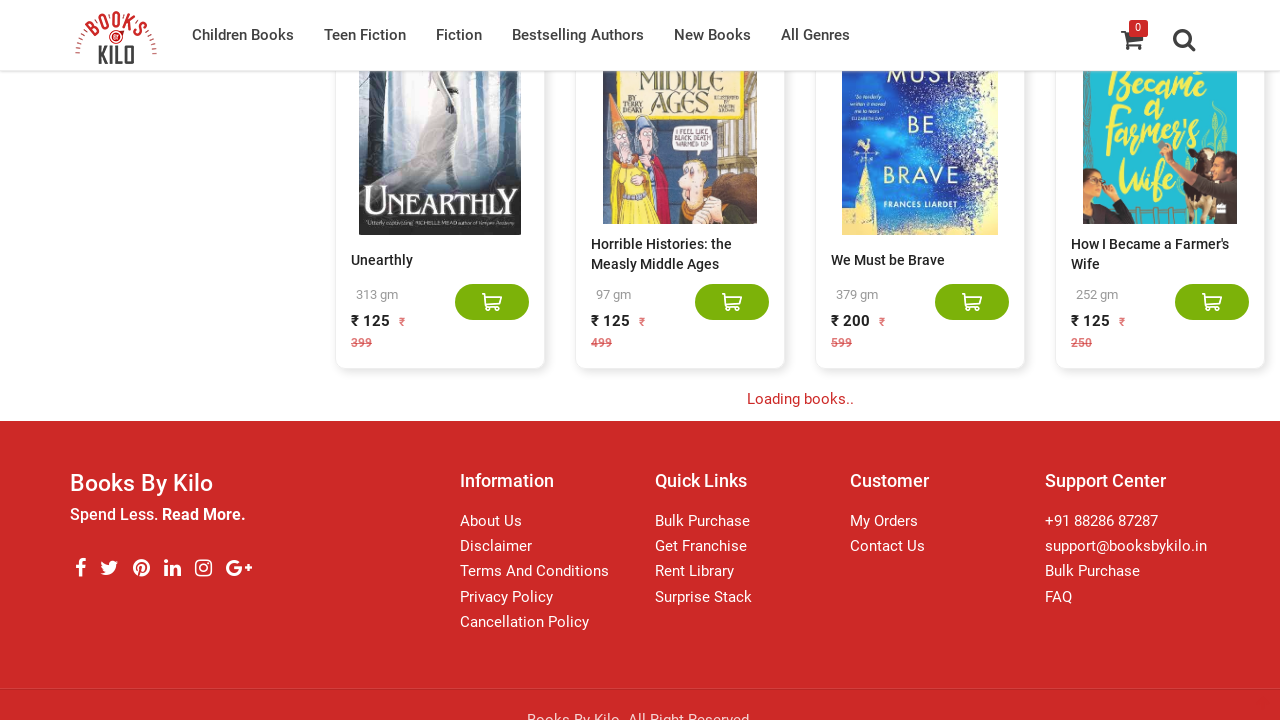

Waited 3 seconds for new content to load
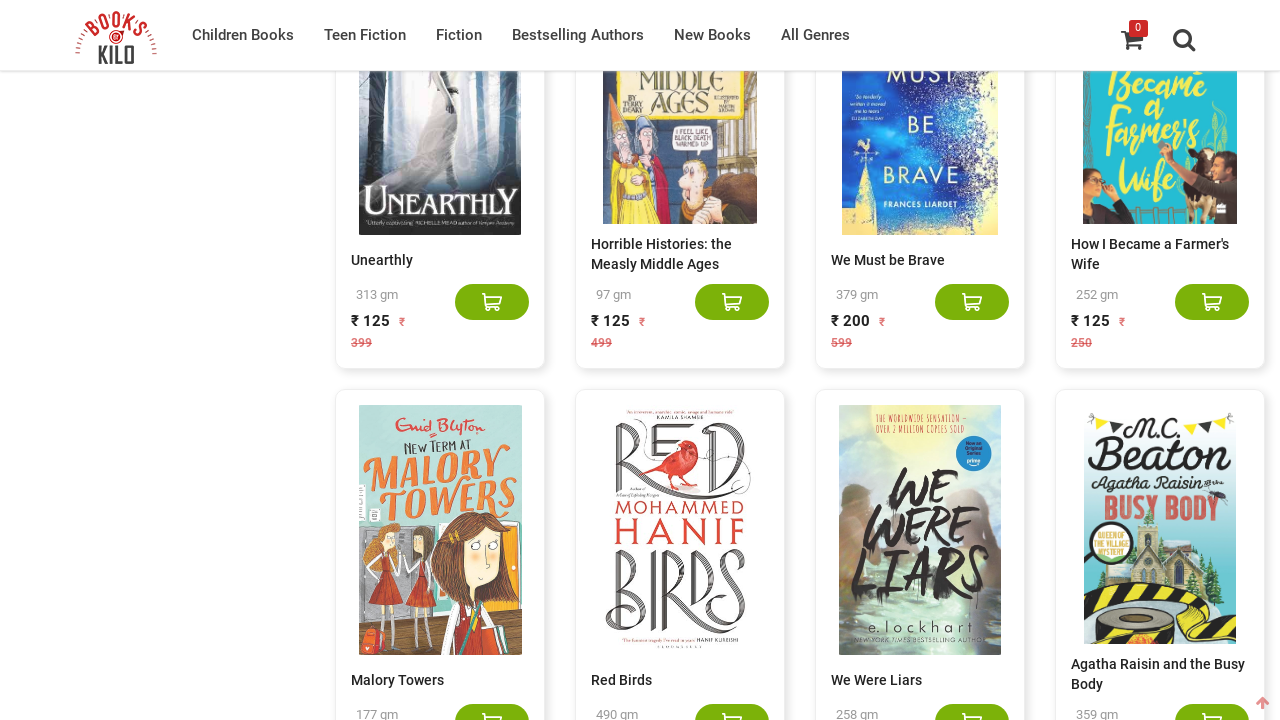

Counted 859 books on page
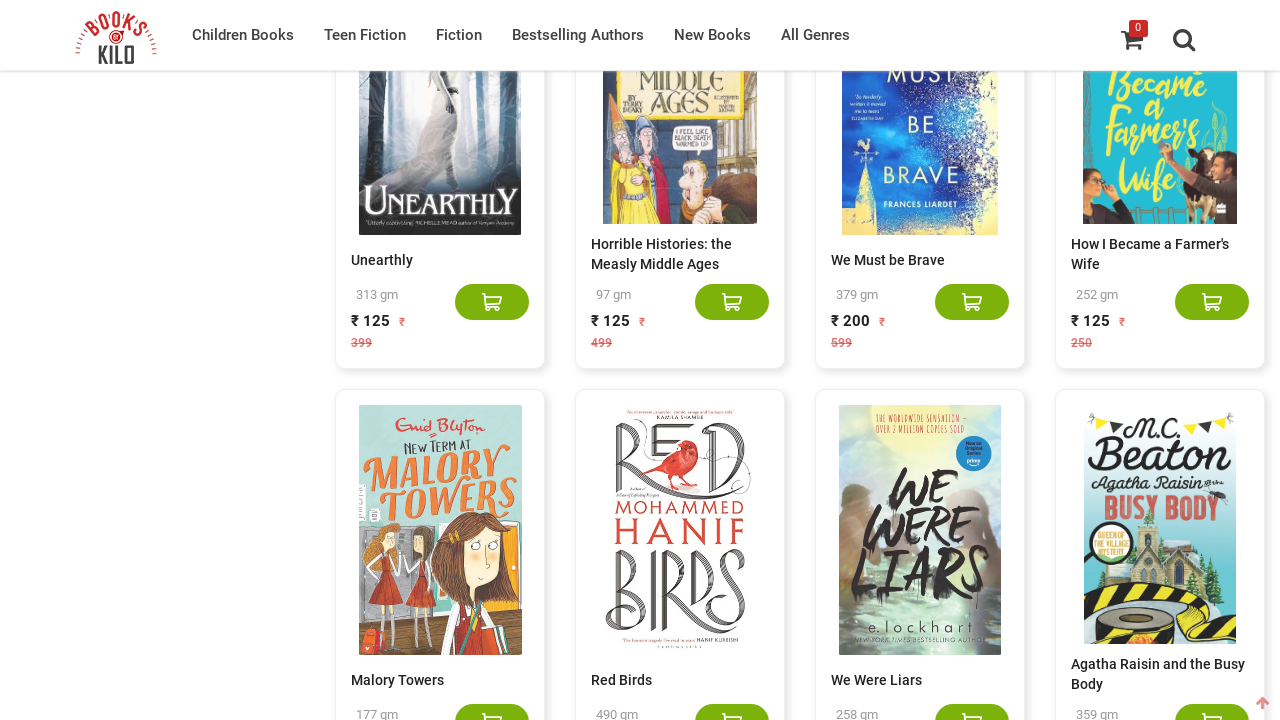

Scrolled to bottom of page to load more books
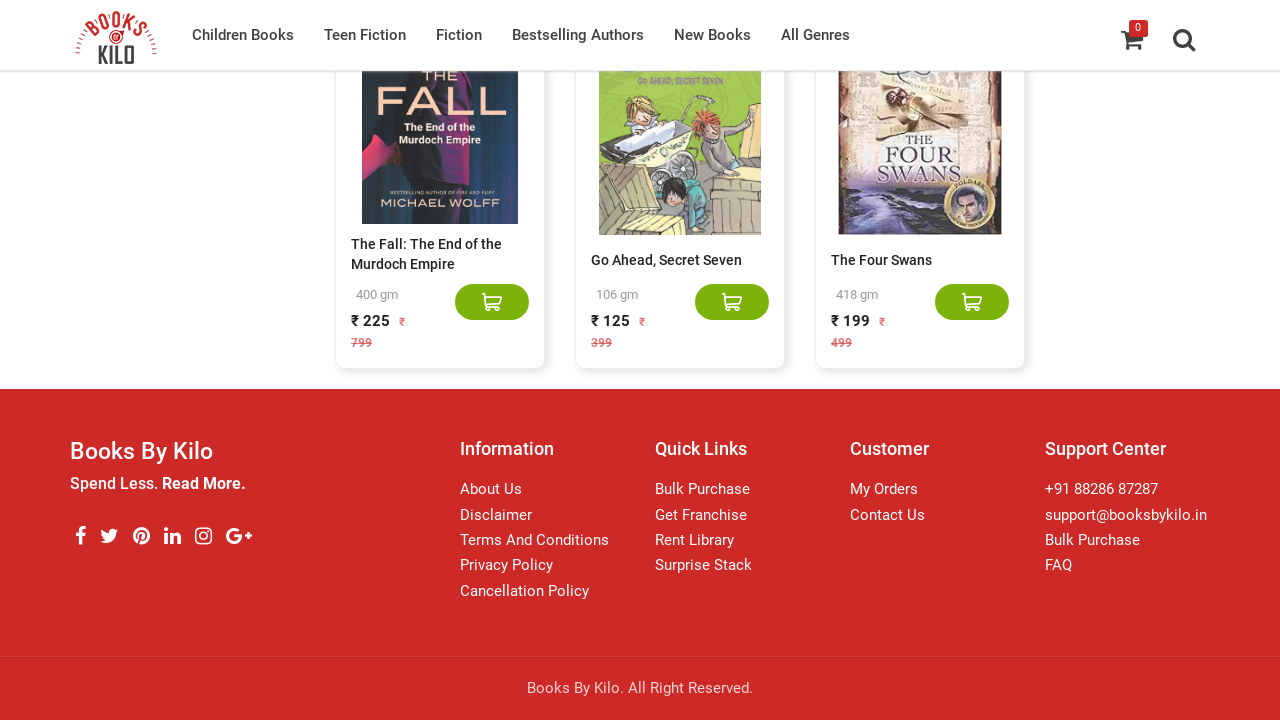

Waited 3 seconds for new content to load
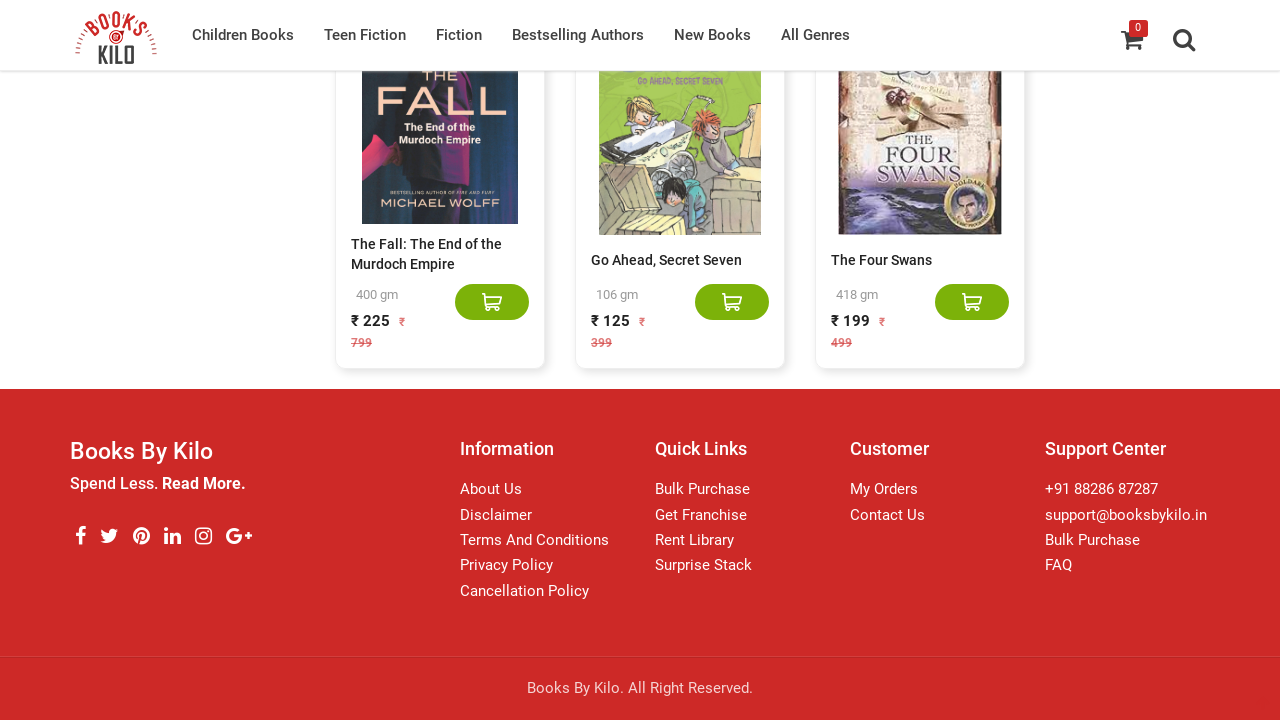

Counted 859 books on page
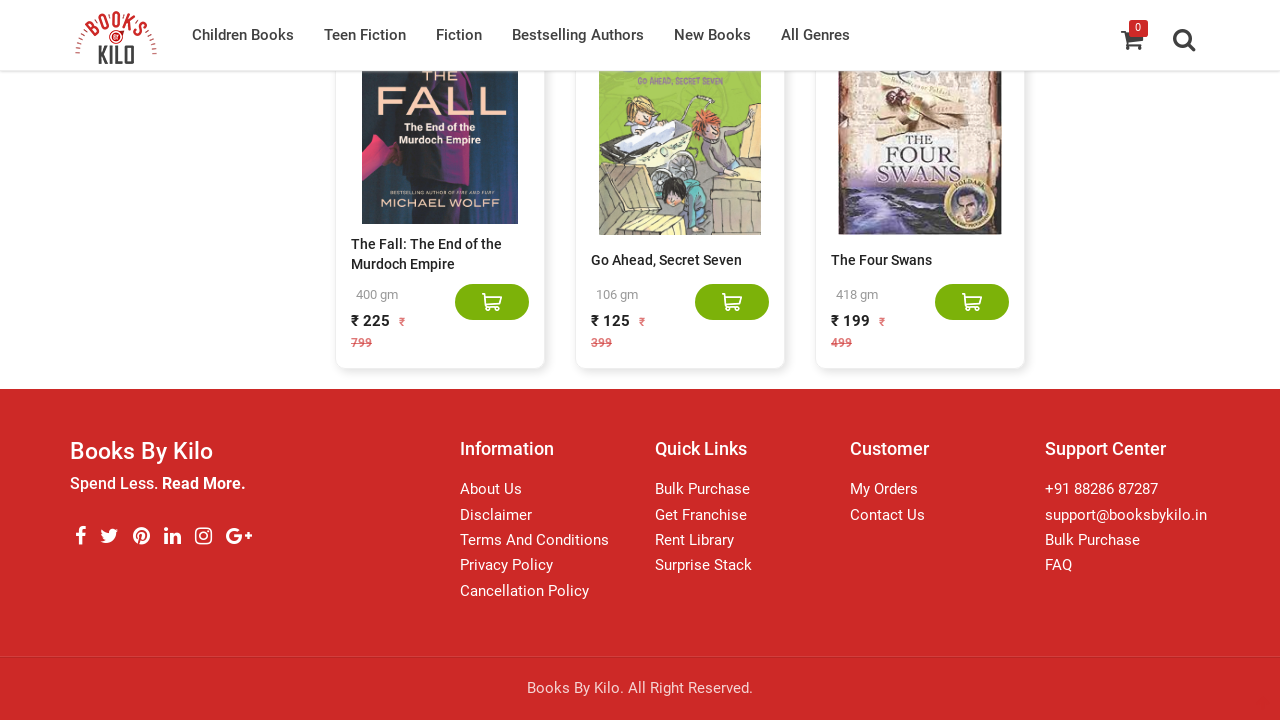

No new books loaded - infinite scroll complete
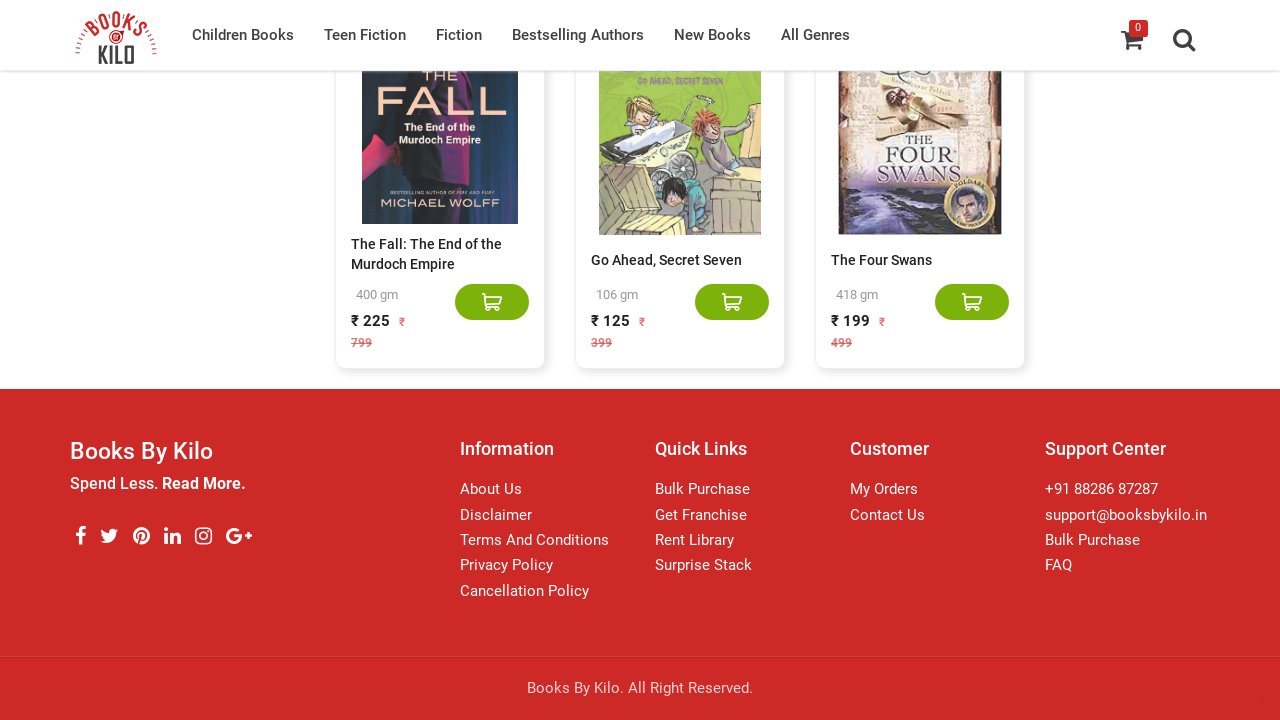

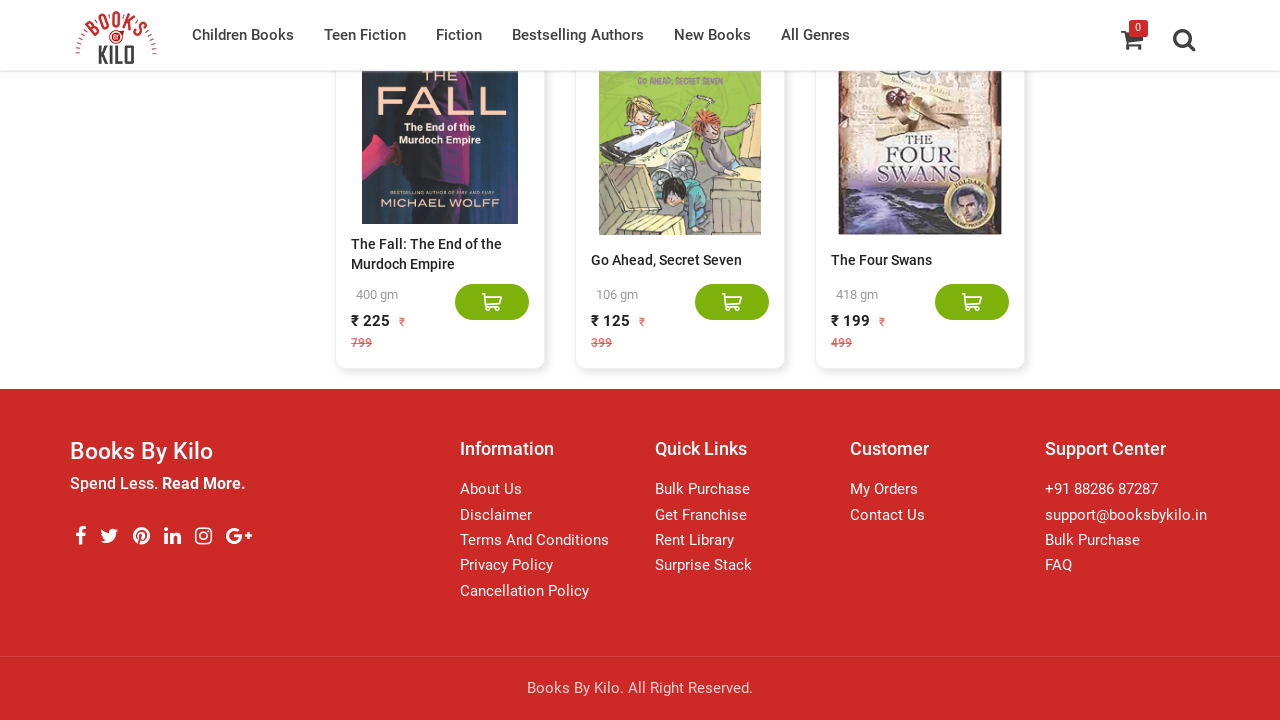